Navigates to the main page and checks all links on the page

Starting URL: https://the-internet.herokuapp.com/

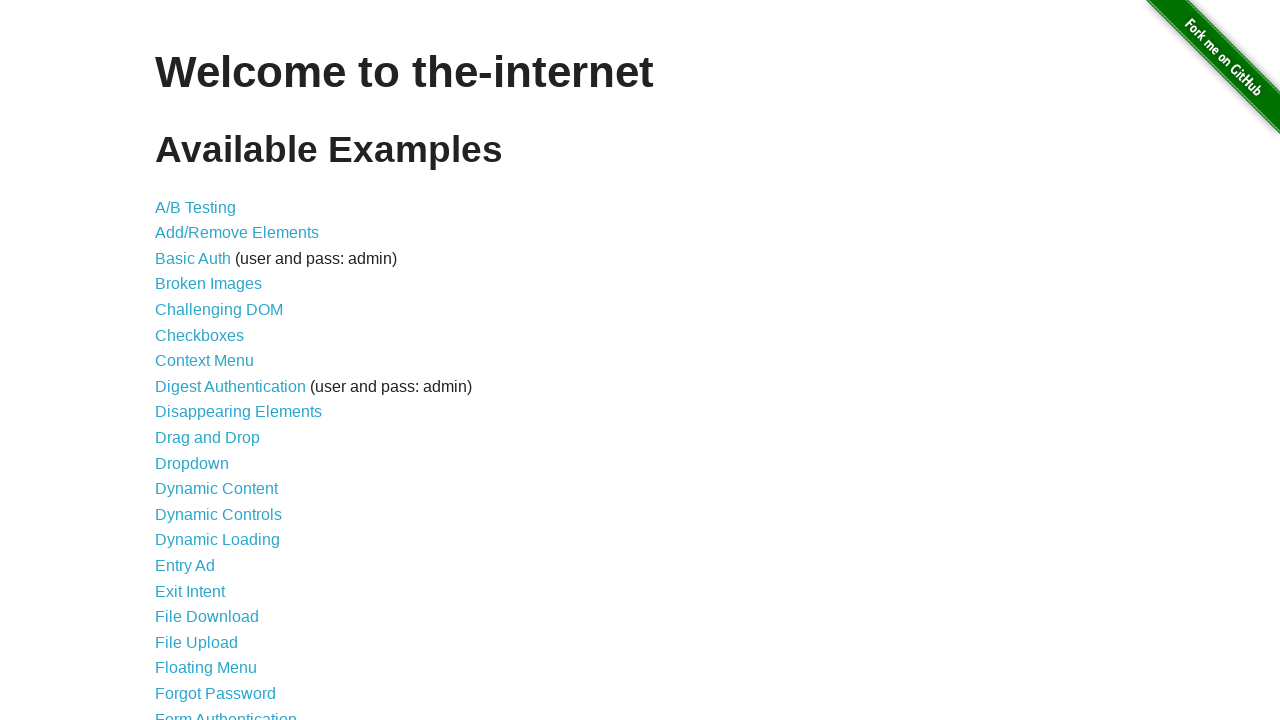

Navigated to the main page
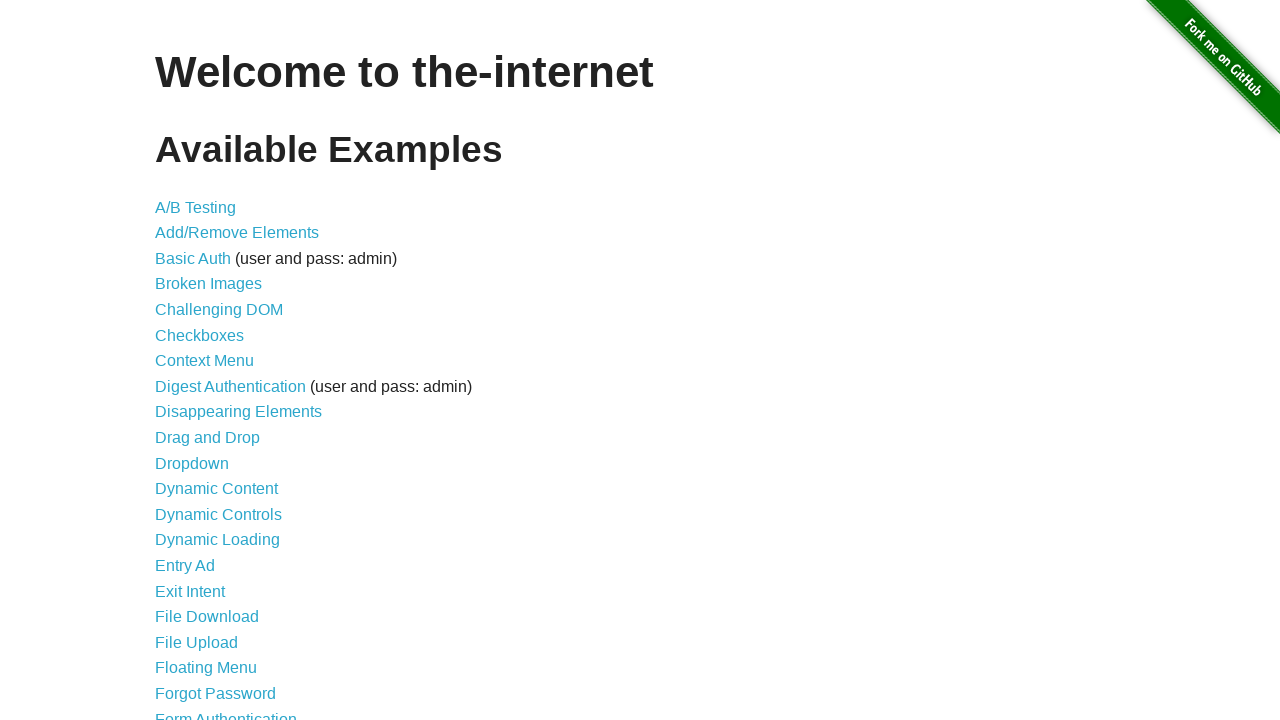

Retrieved all links on the page
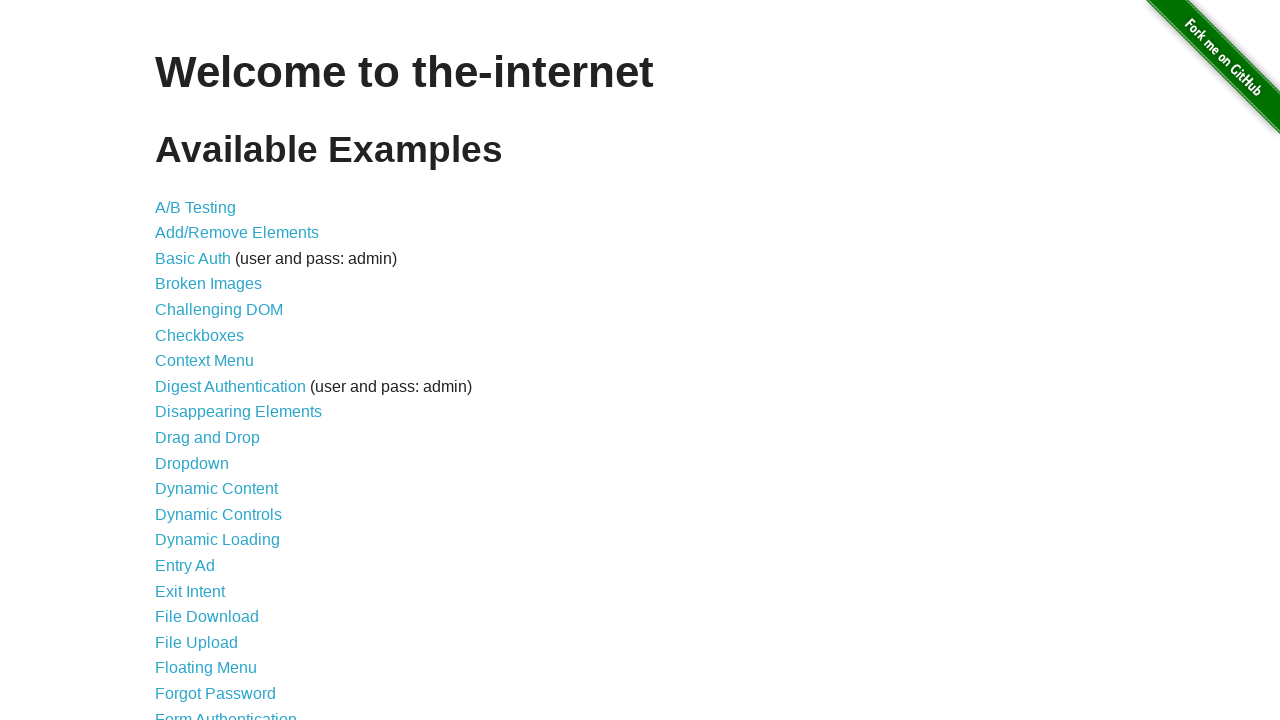

Clicked link with href '/abtest' at (196, 207) on a >> nth=1
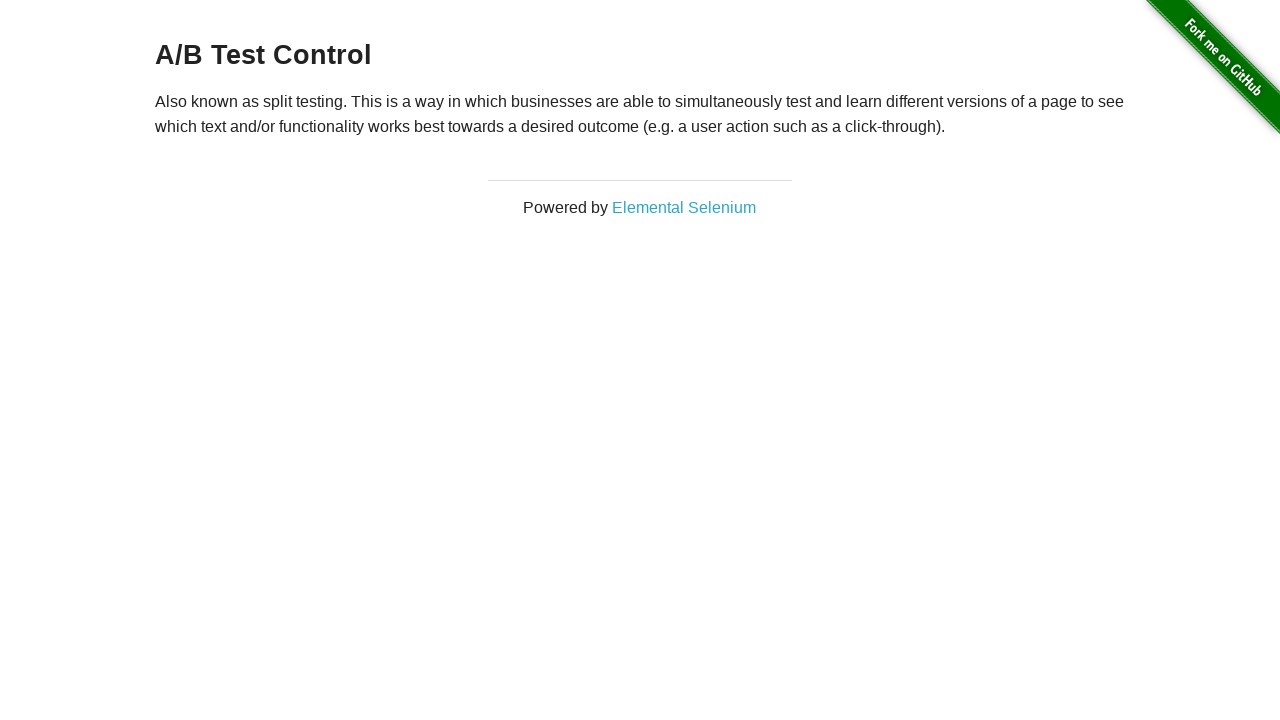

Navigated back to the main page
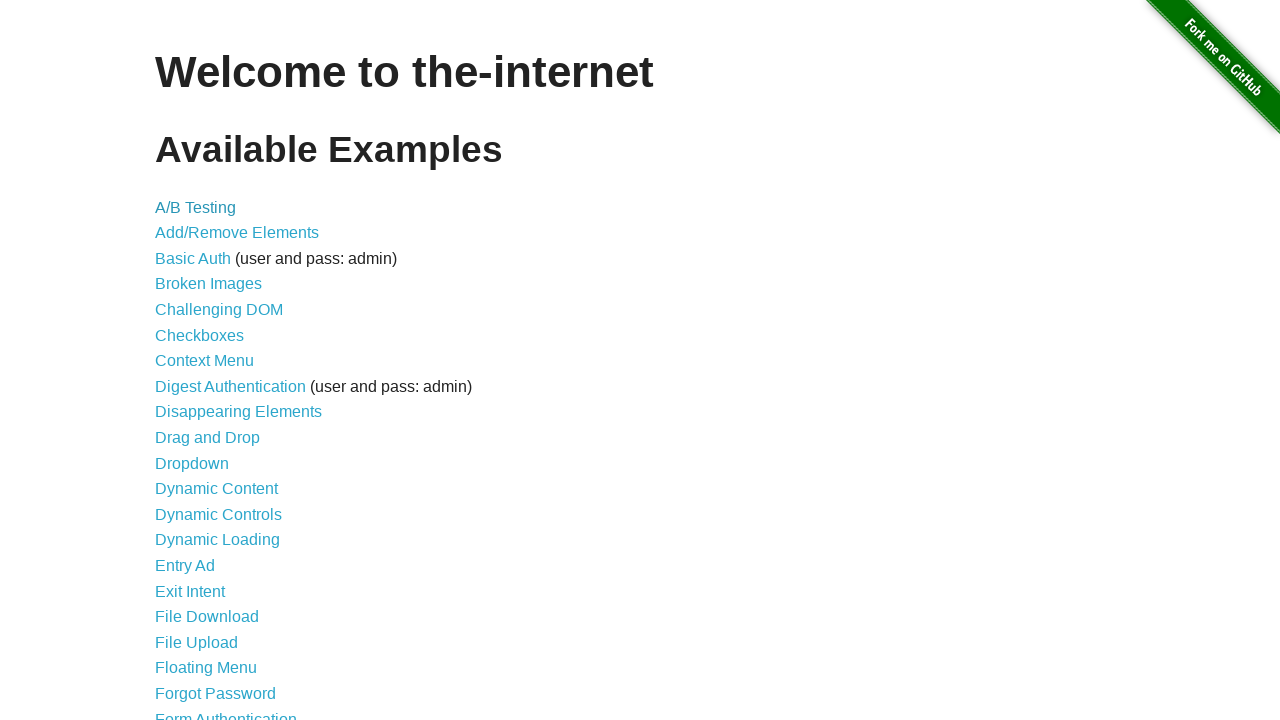

Clicked link with href '/add_remove_elements/' at (237, 233) on a >> nth=2
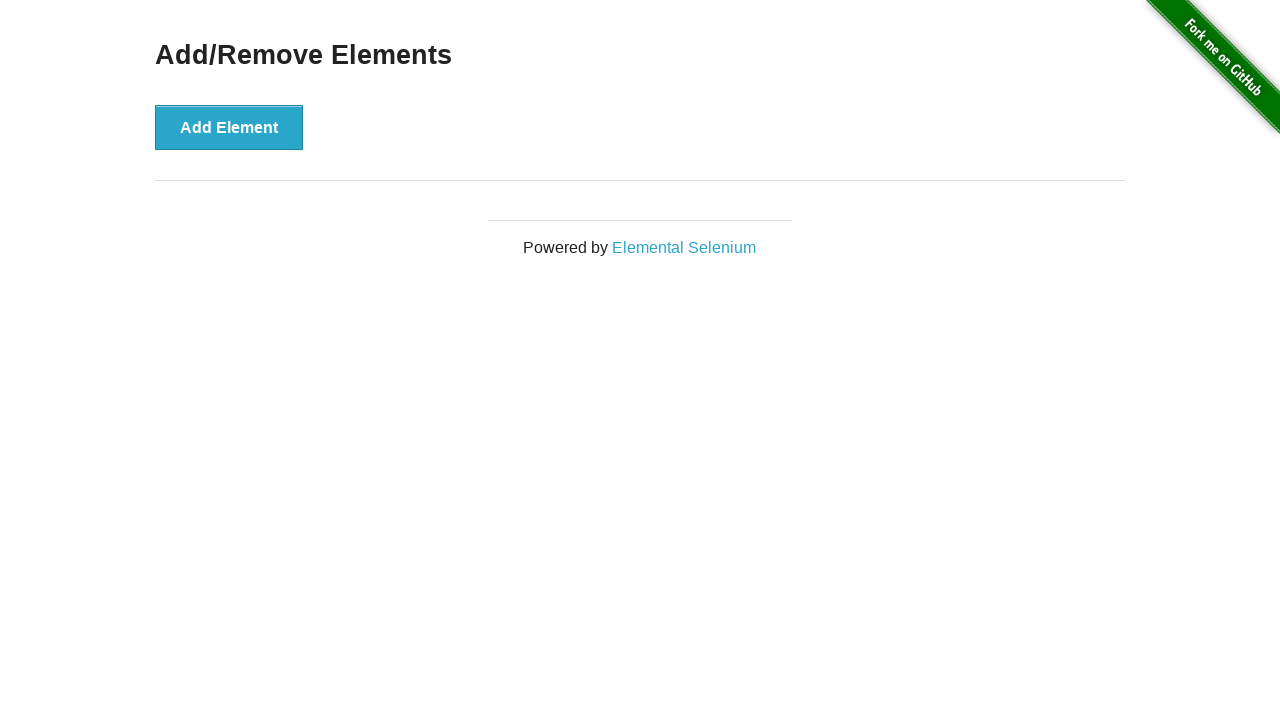

Navigated back to the main page
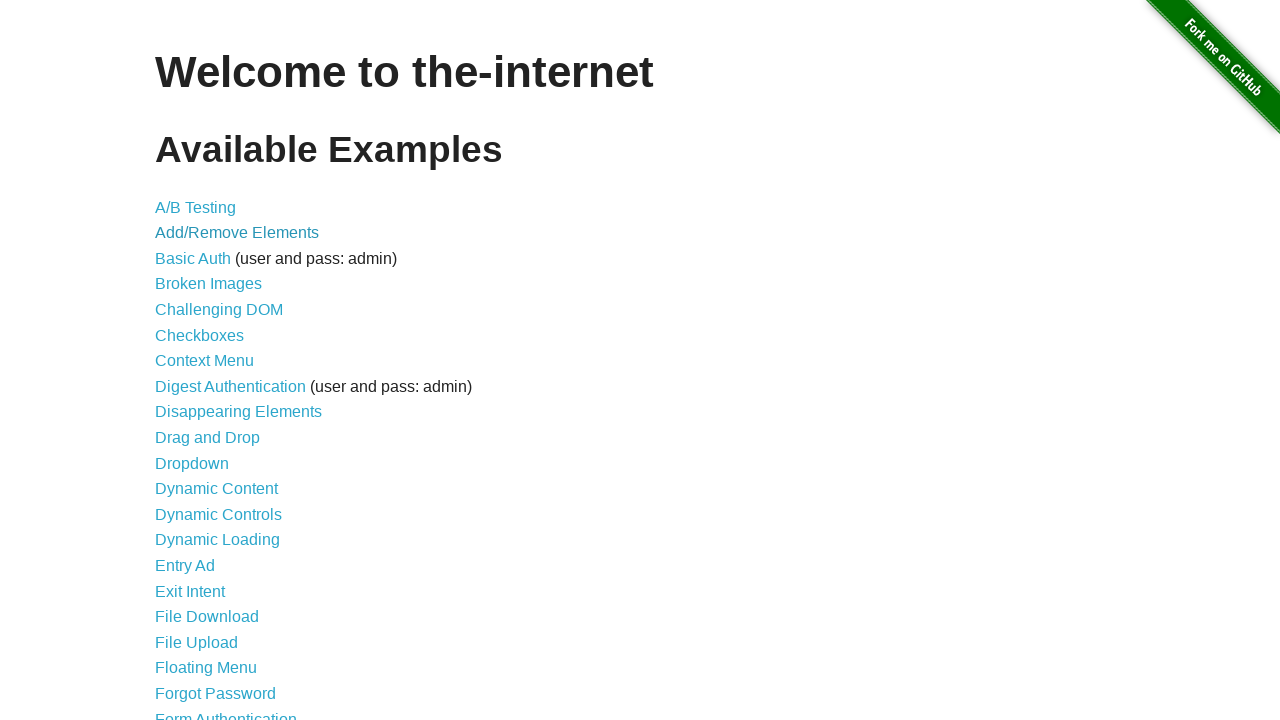

Clicked link with href '/basic_auth' at (193, 258) on a >> nth=3
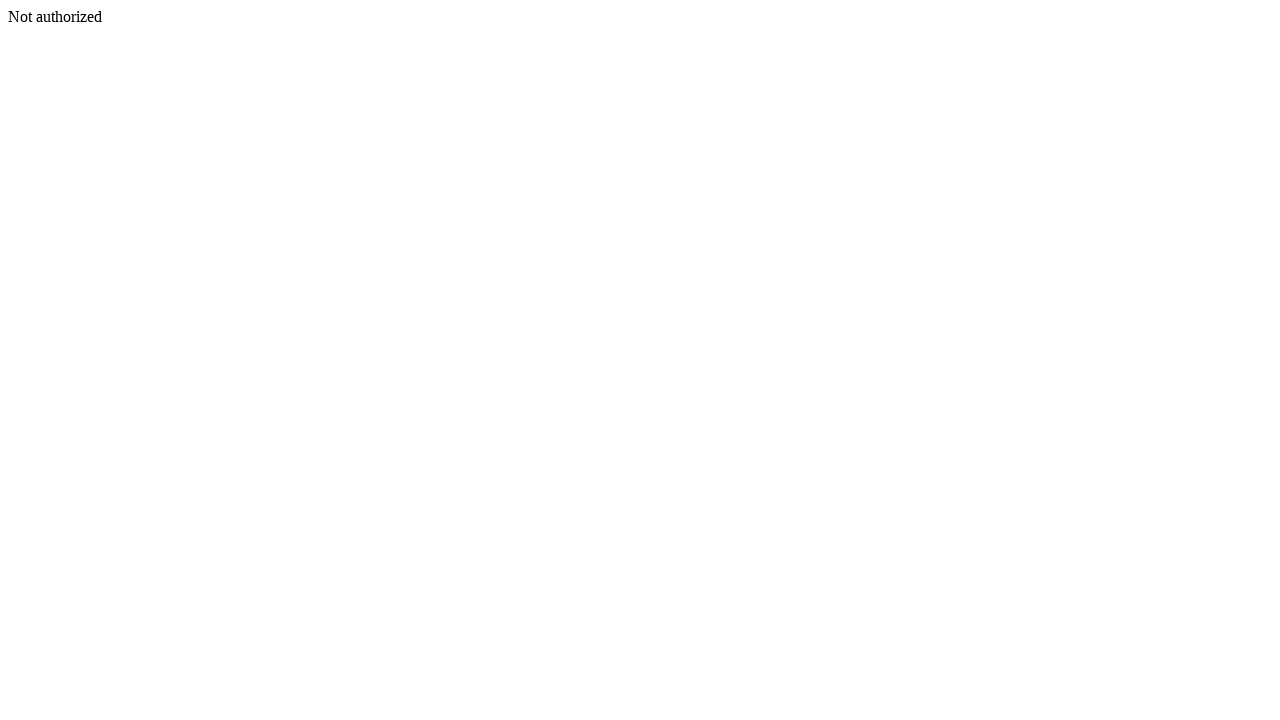

Navigated back to the main page
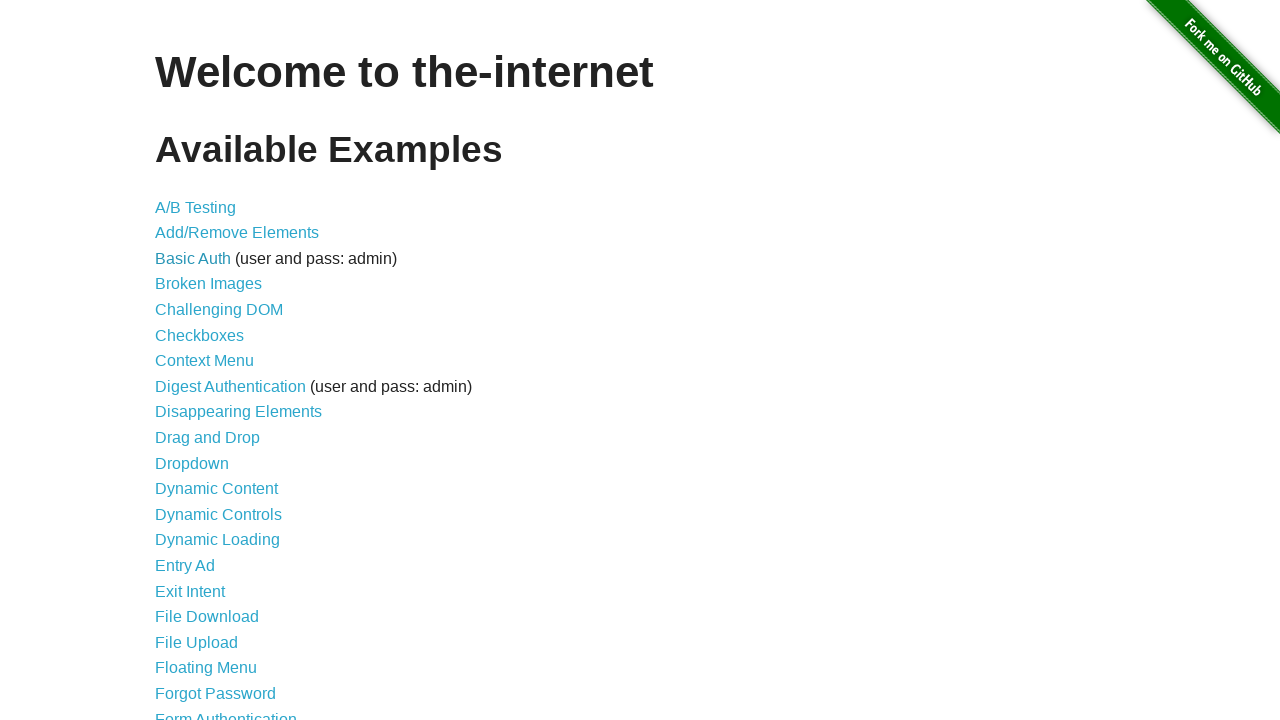

Clicked link with href '/broken_images' at (208, 284) on a >> nth=4
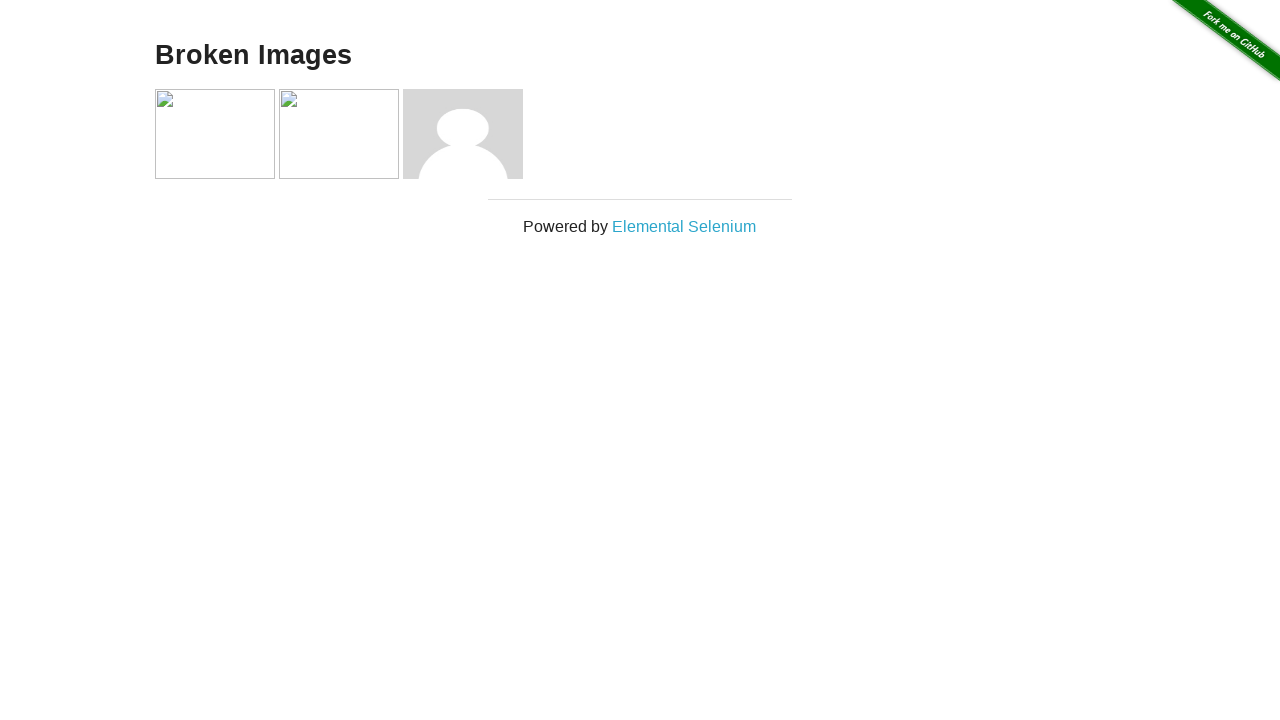

Navigated back to the main page
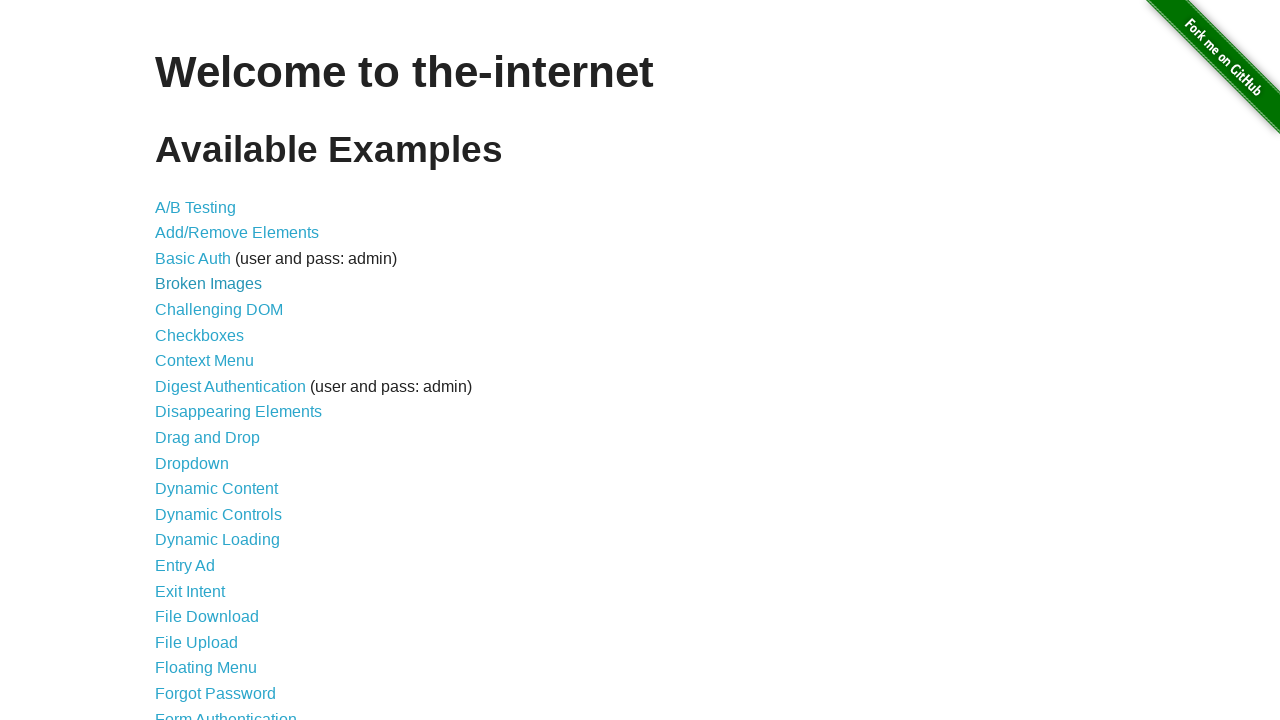

Clicked link with href '/challenging_dom' at (219, 310) on a >> nth=5
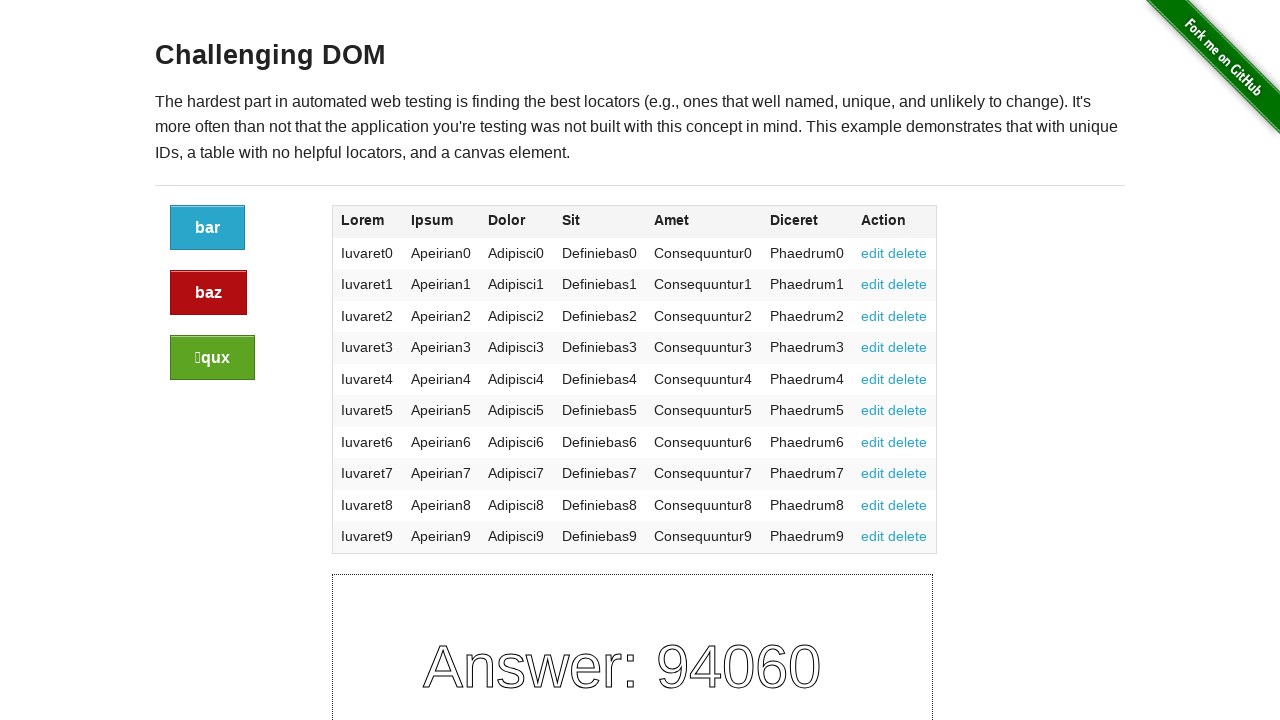

Navigated back to the main page
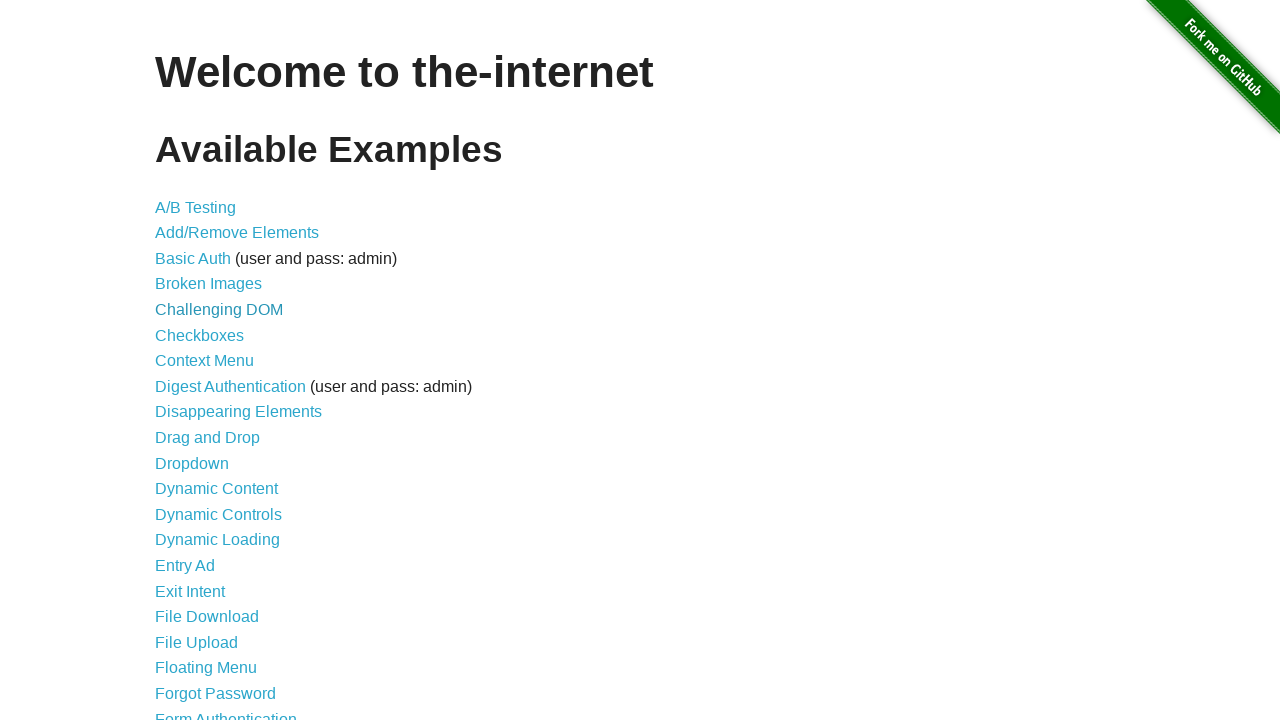

Clicked link with href '/checkboxes' at (200, 335) on a >> nth=6
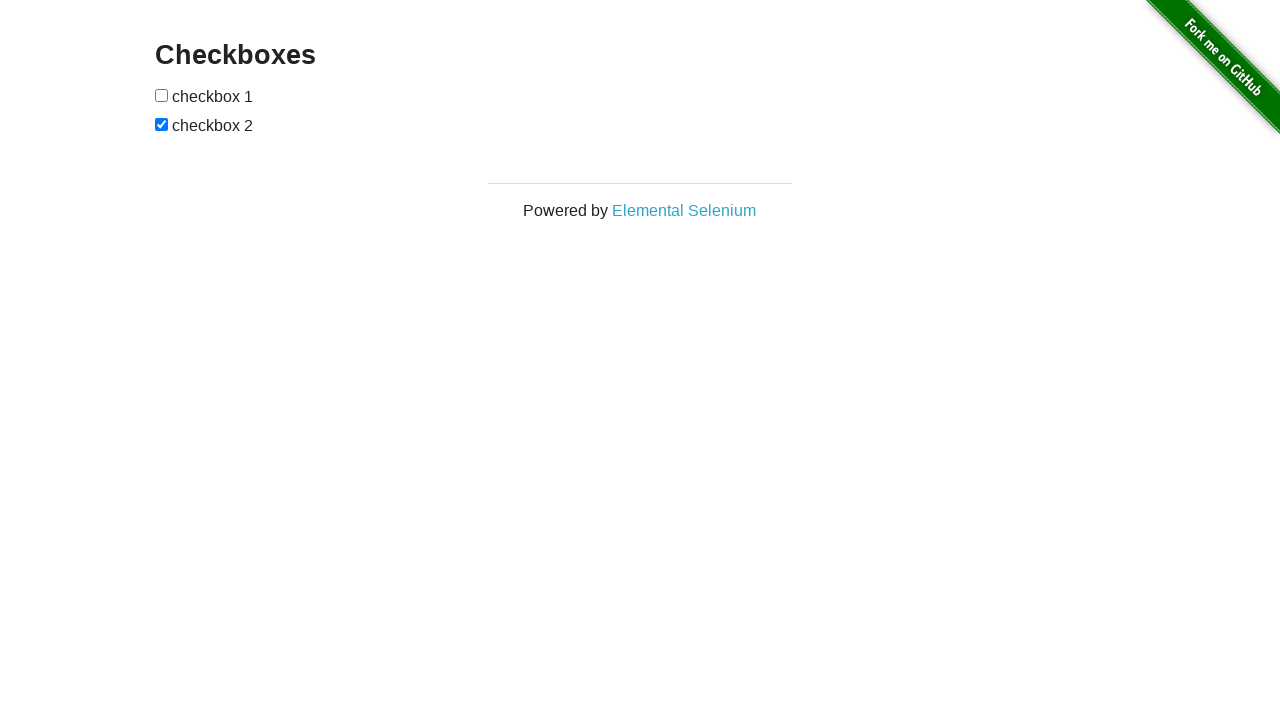

Navigated back to the main page
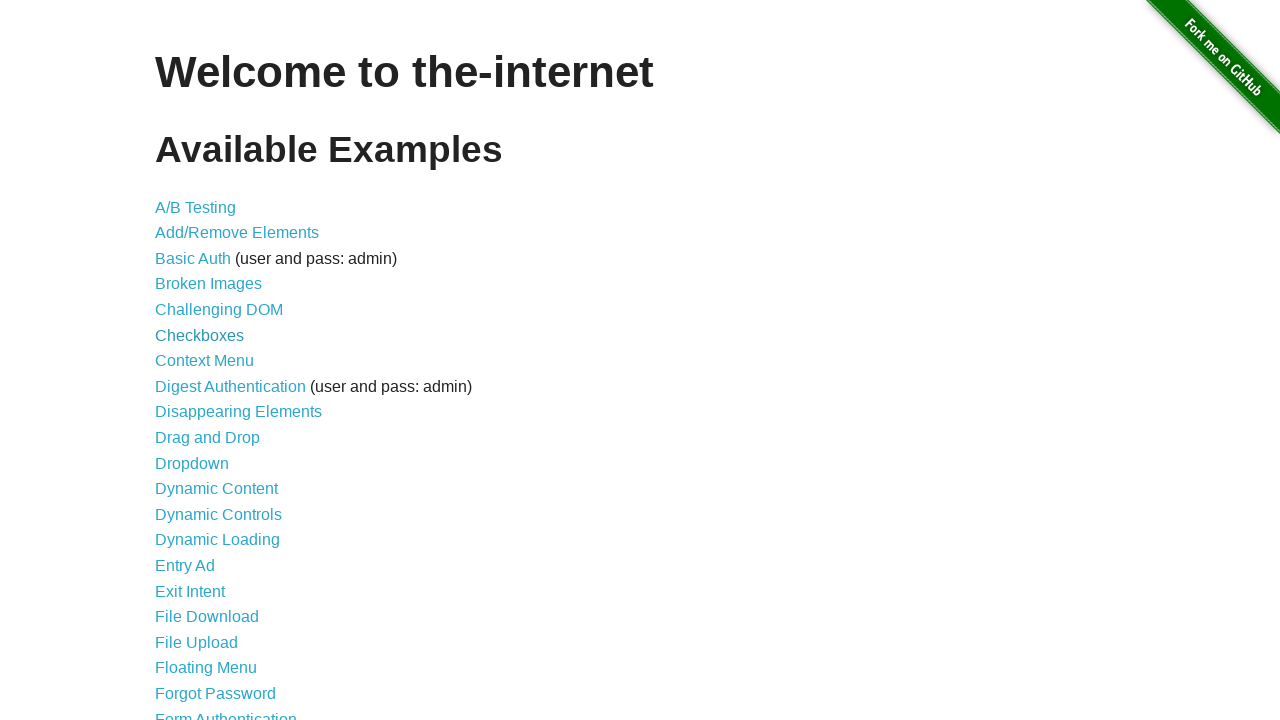

Clicked link with href '/context_menu' at (204, 361) on a >> nth=7
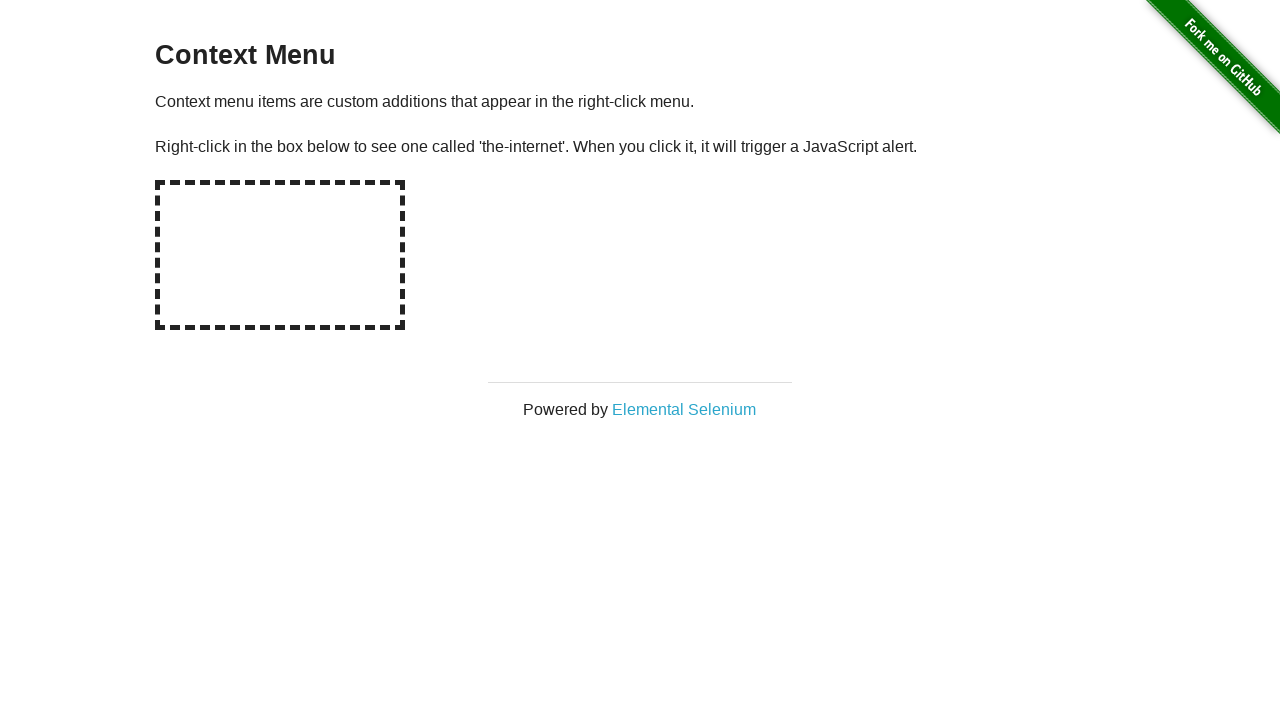

Navigated back to the main page
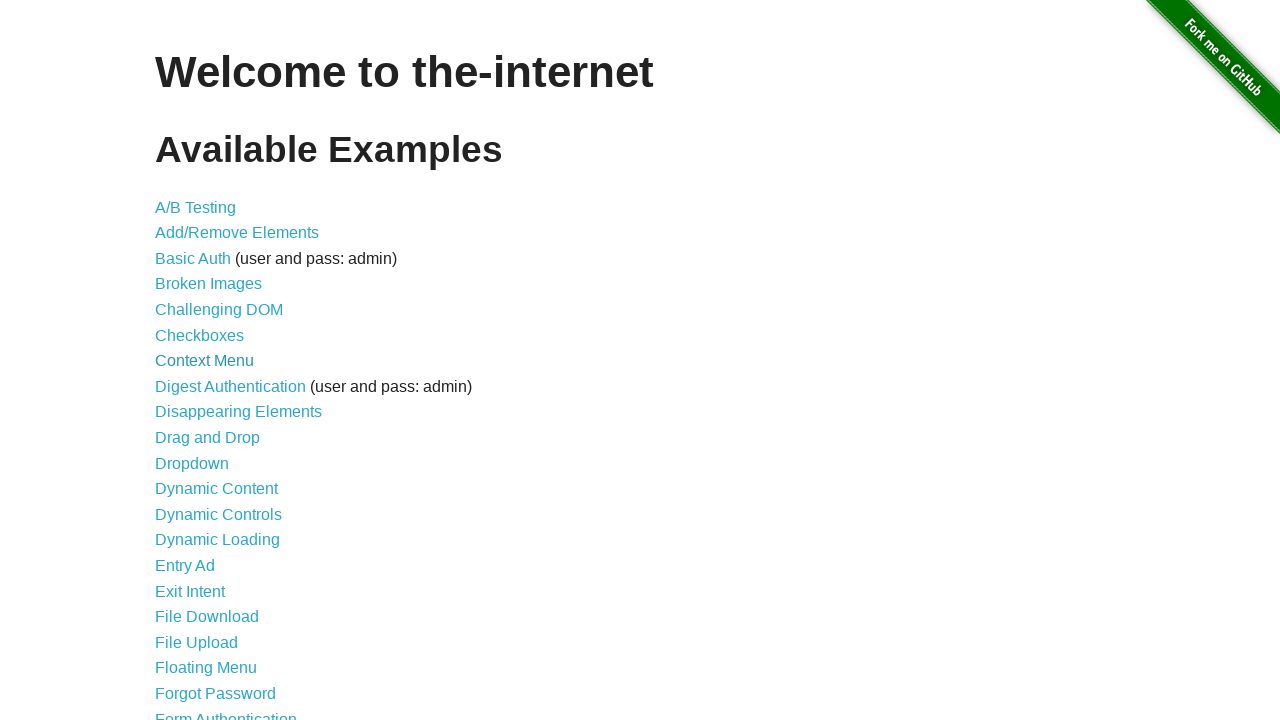

Clicked link with href '/digest_auth' at (230, 386) on a >> nth=8
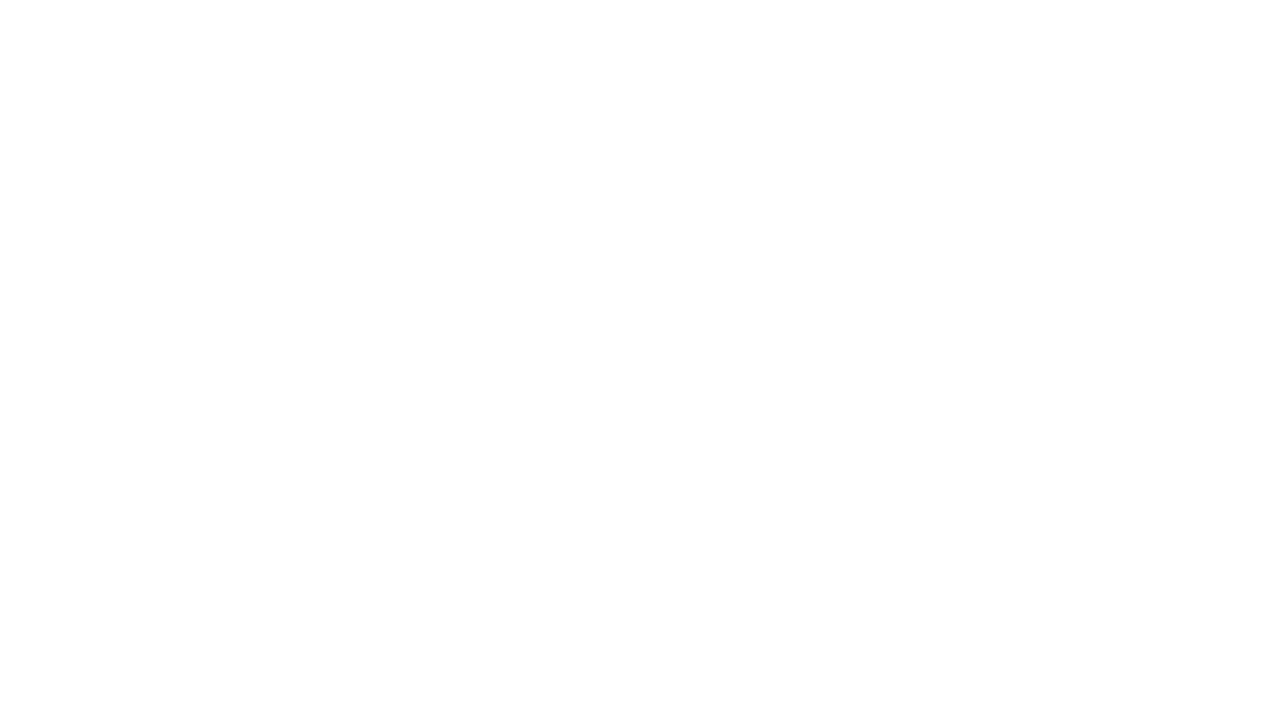

Navigated back to the main page
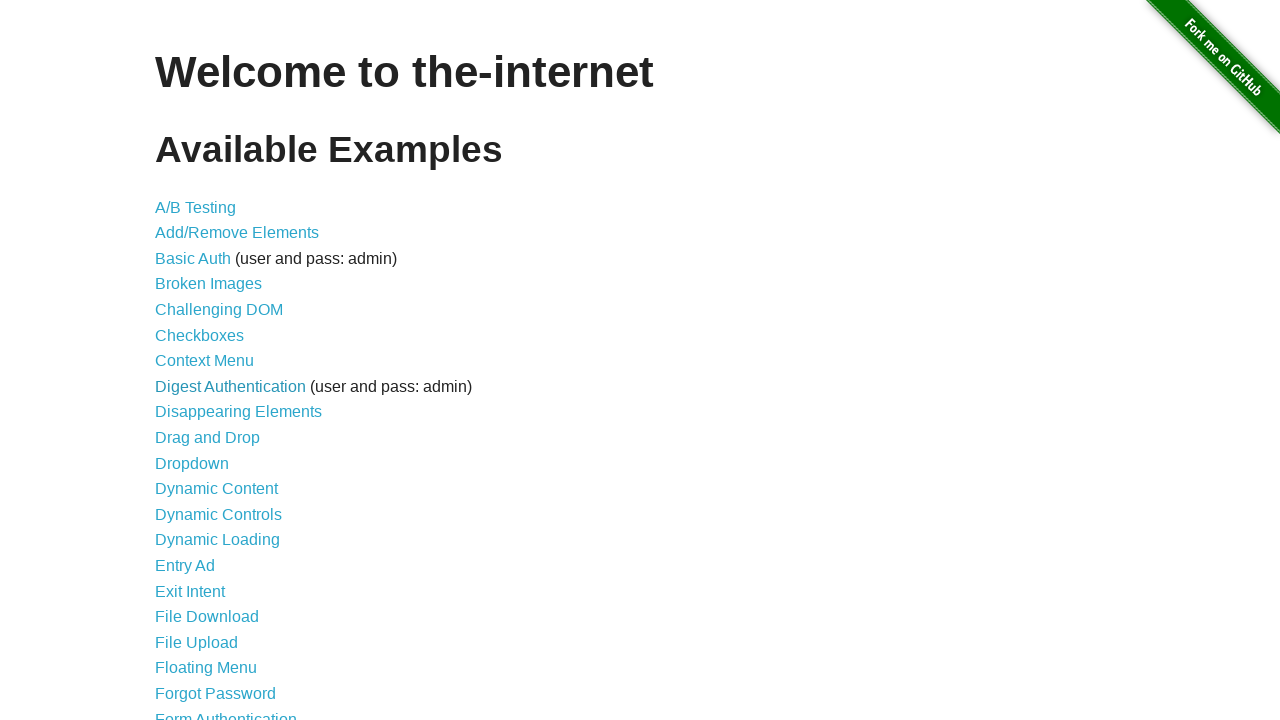

Clicked link with href '/disappearing_elements' at (238, 412) on a >> nth=9
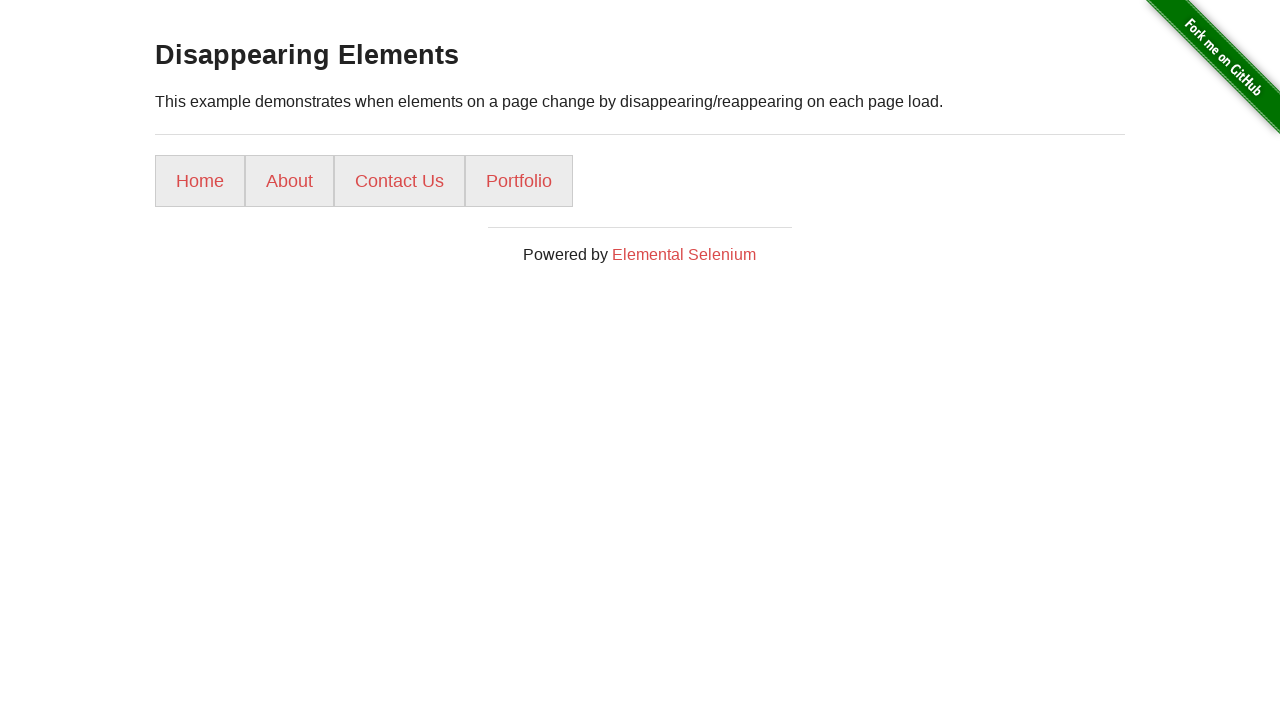

Navigated back to the main page
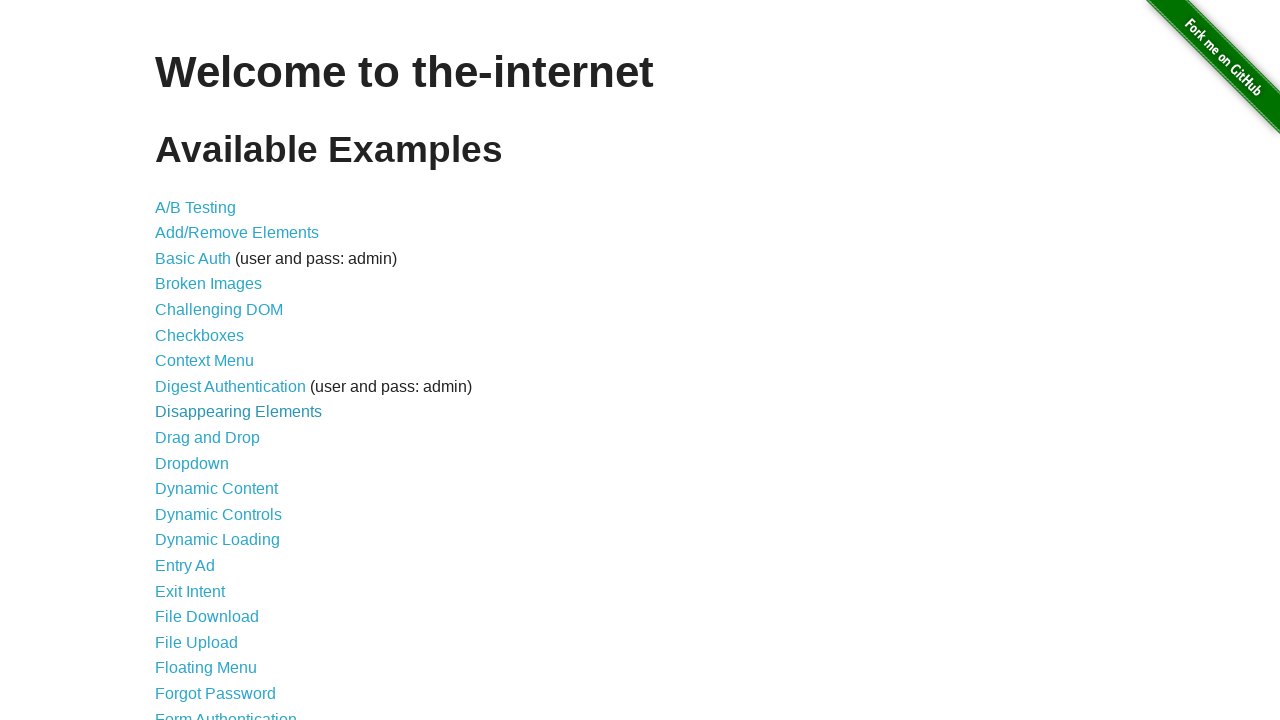

Clicked link with href '/drag_and_drop' at (208, 438) on a >> nth=10
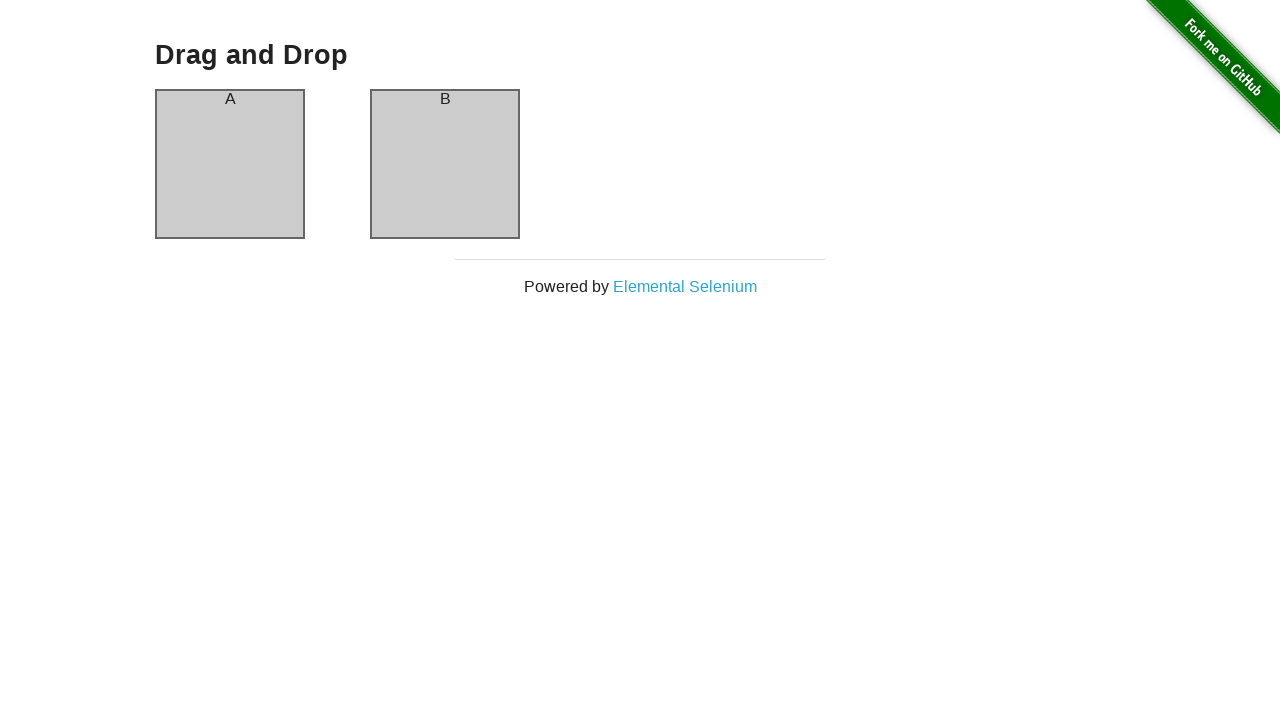

Navigated back to the main page
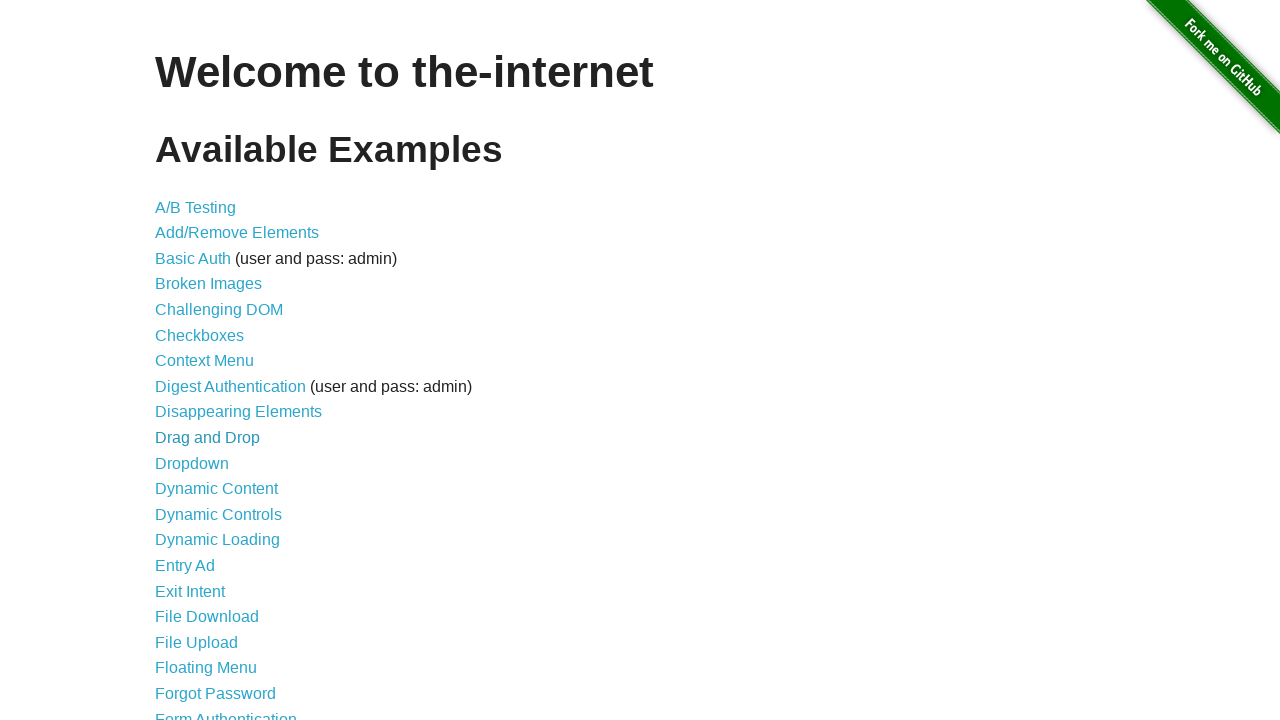

Clicked link with href '/dropdown' at (192, 463) on a >> nth=11
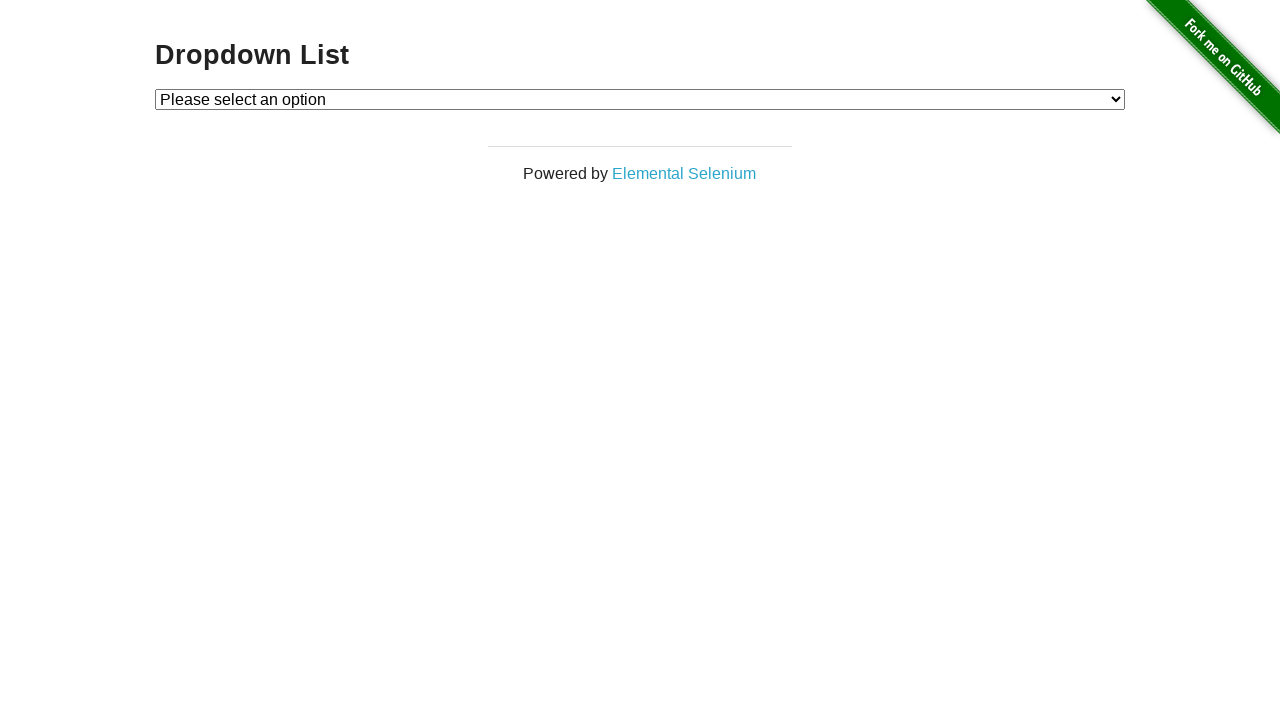

Navigated back to the main page
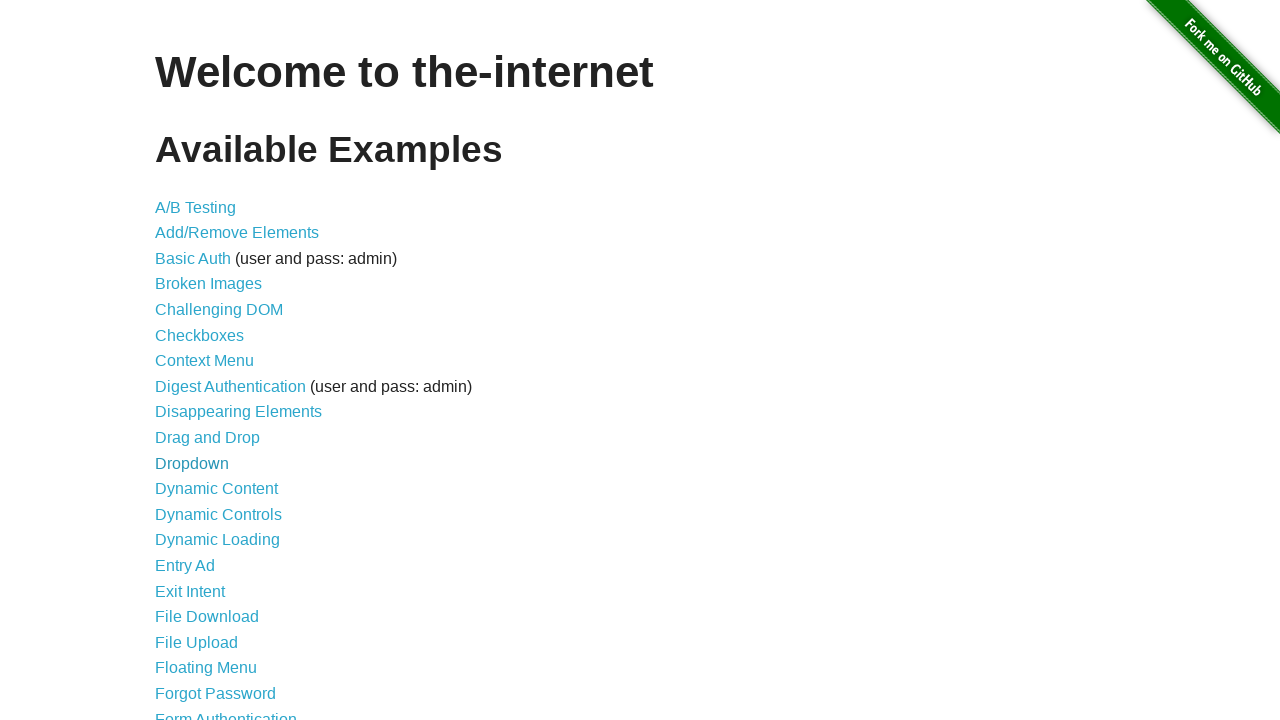

Clicked link with href '/dynamic_content' at (216, 489) on a >> nth=12
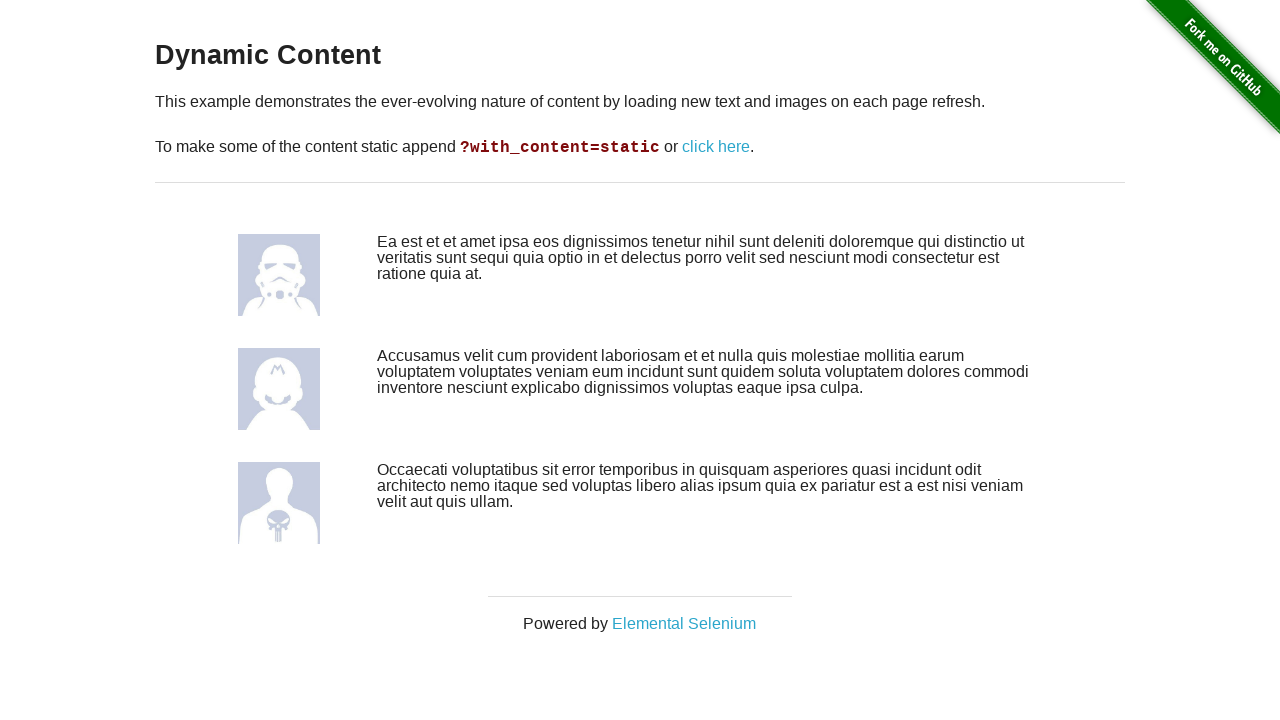

Navigated back to the main page
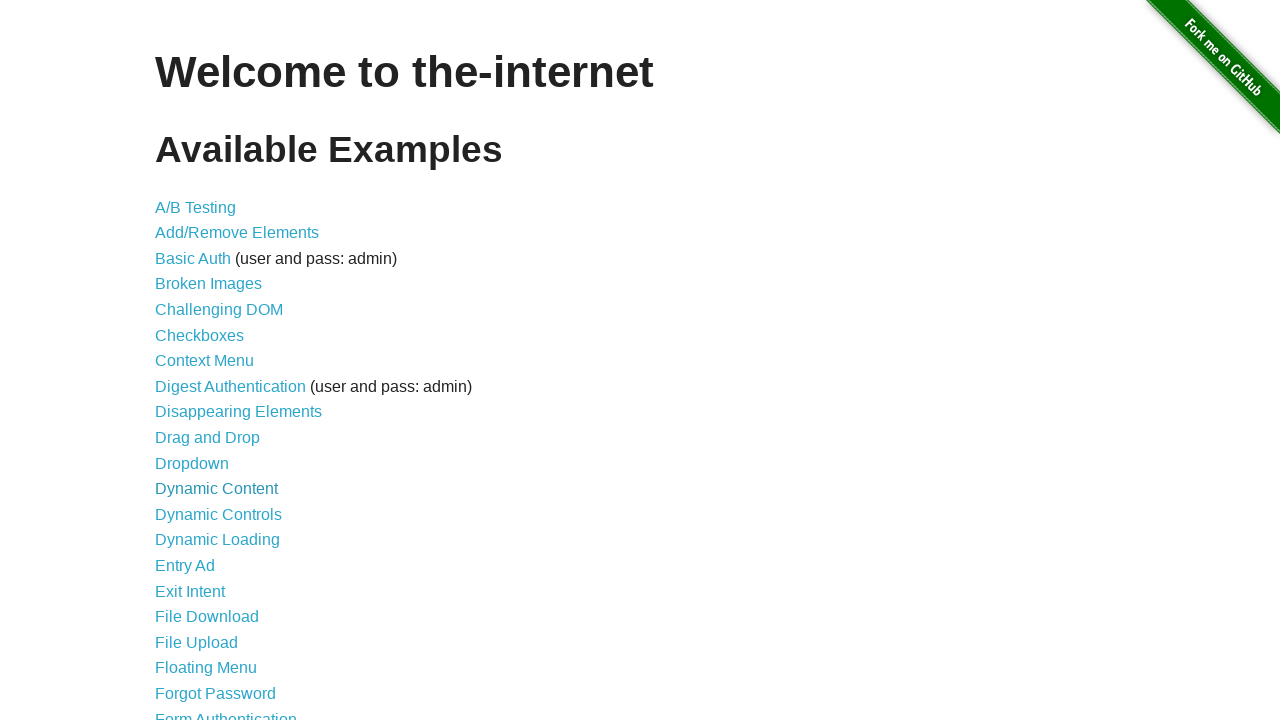

Clicked link with href '/dynamic_controls' at (218, 514) on a >> nth=13
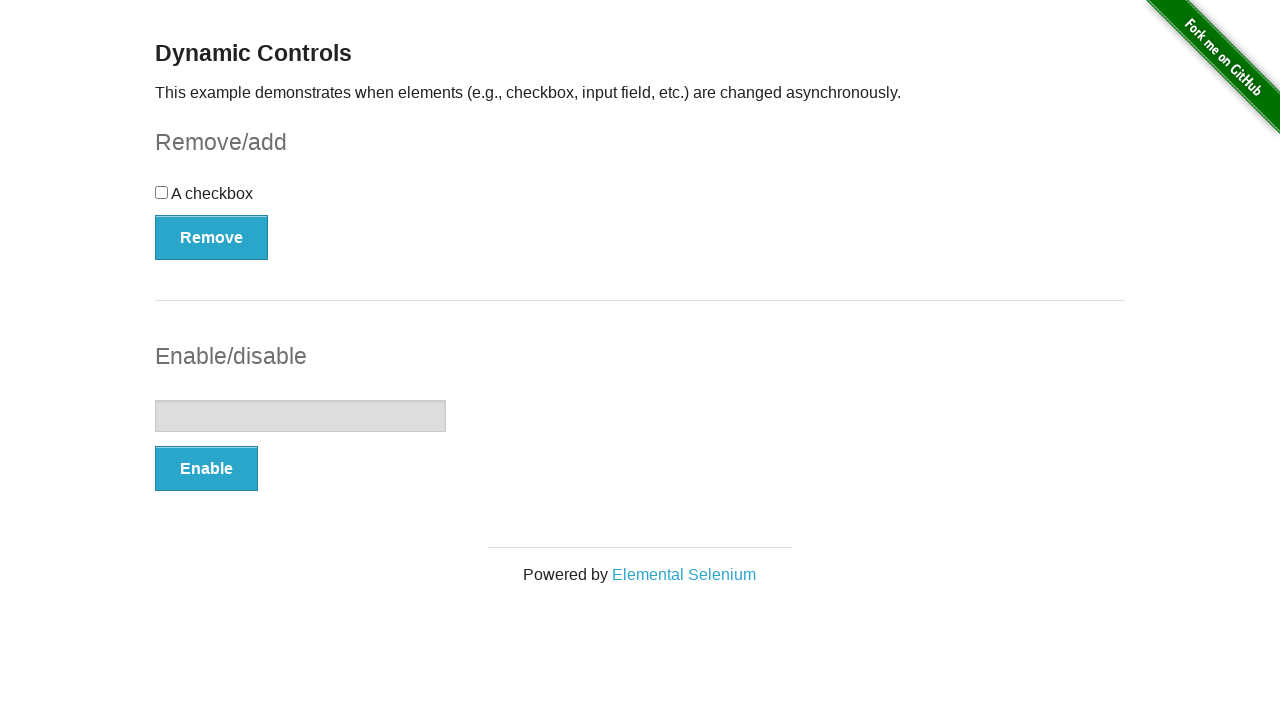

Navigated back to the main page
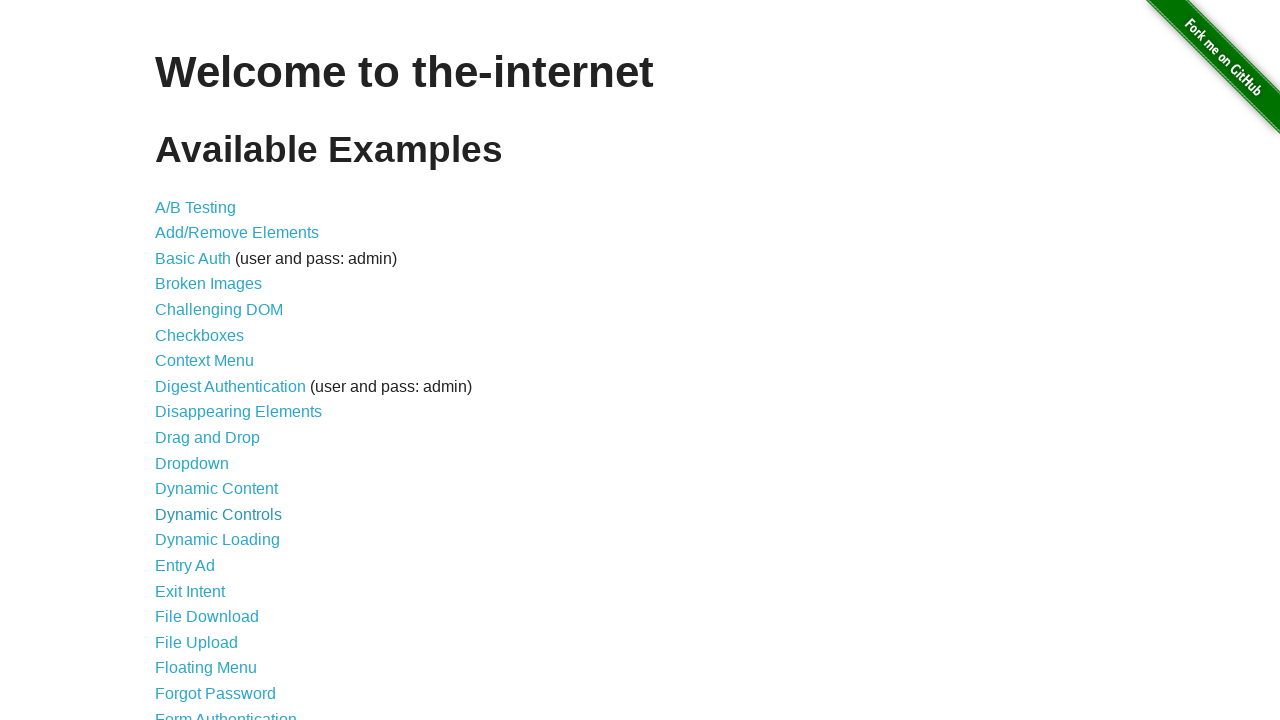

Clicked link with href '/dynamic_loading' at (218, 540) on a >> nth=14
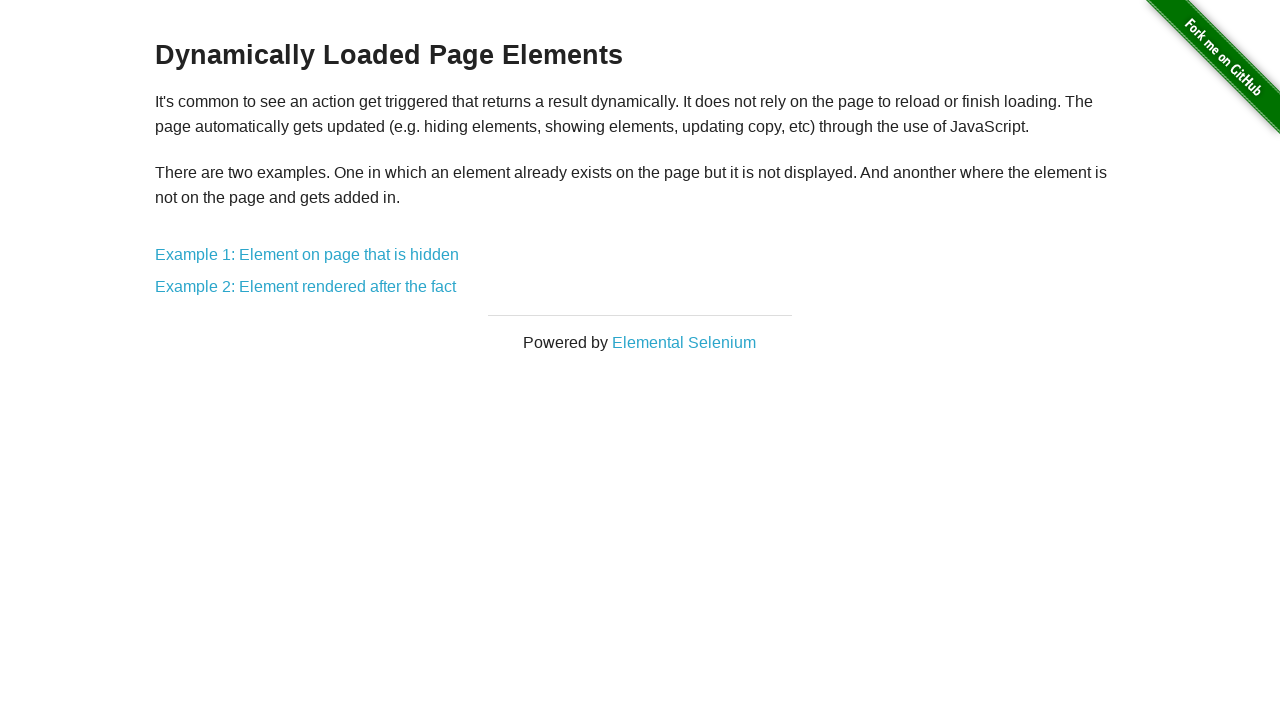

Navigated back to the main page
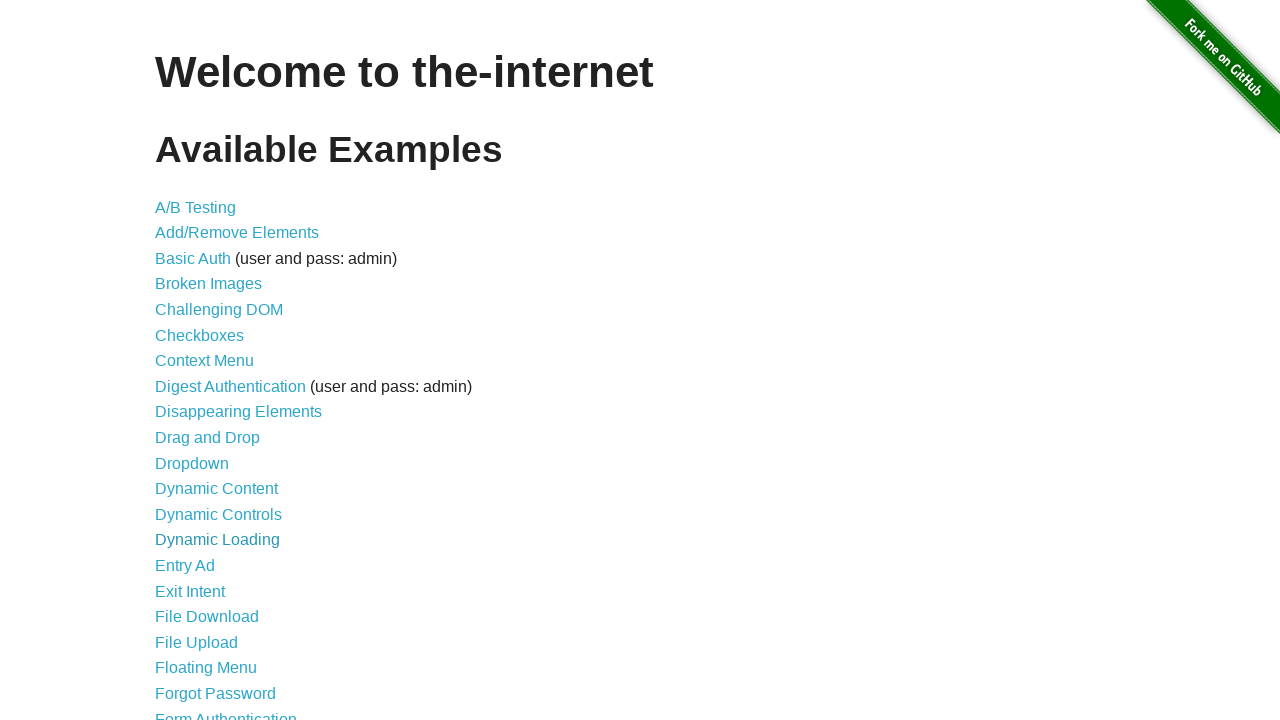

Clicked link with href '/entry_ad' at (185, 566) on a >> nth=15
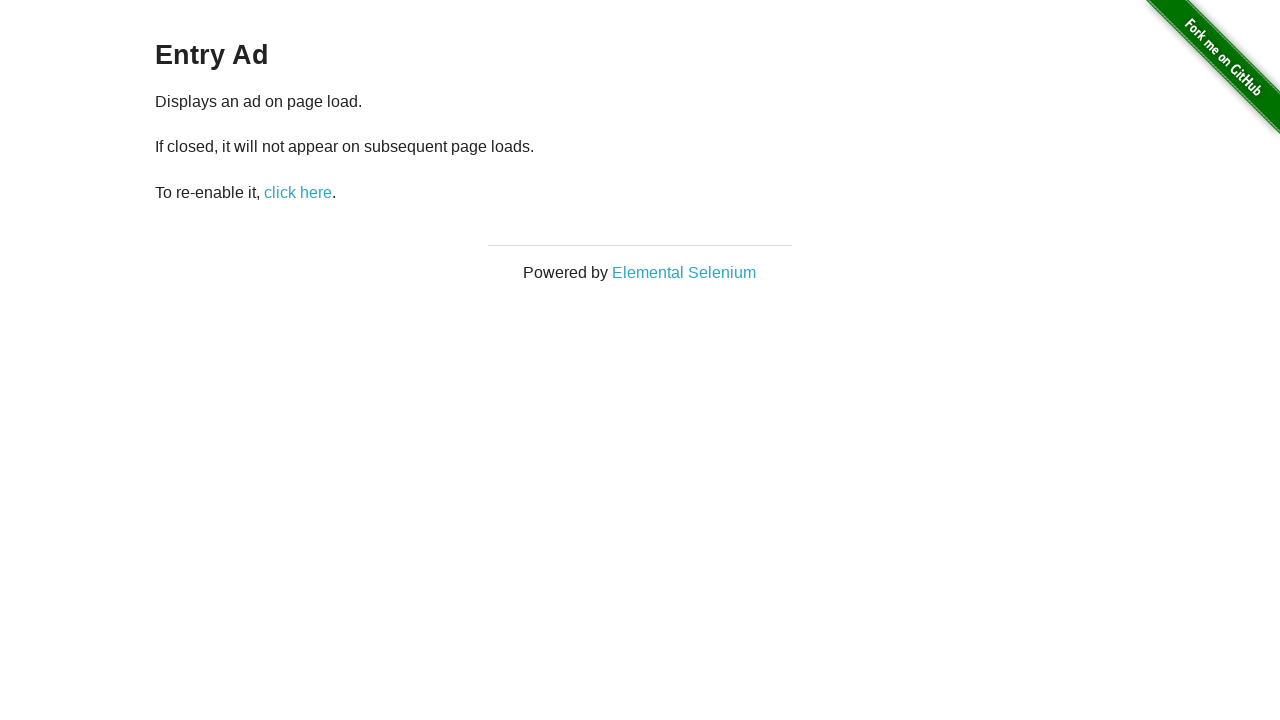

Navigated back to the main page
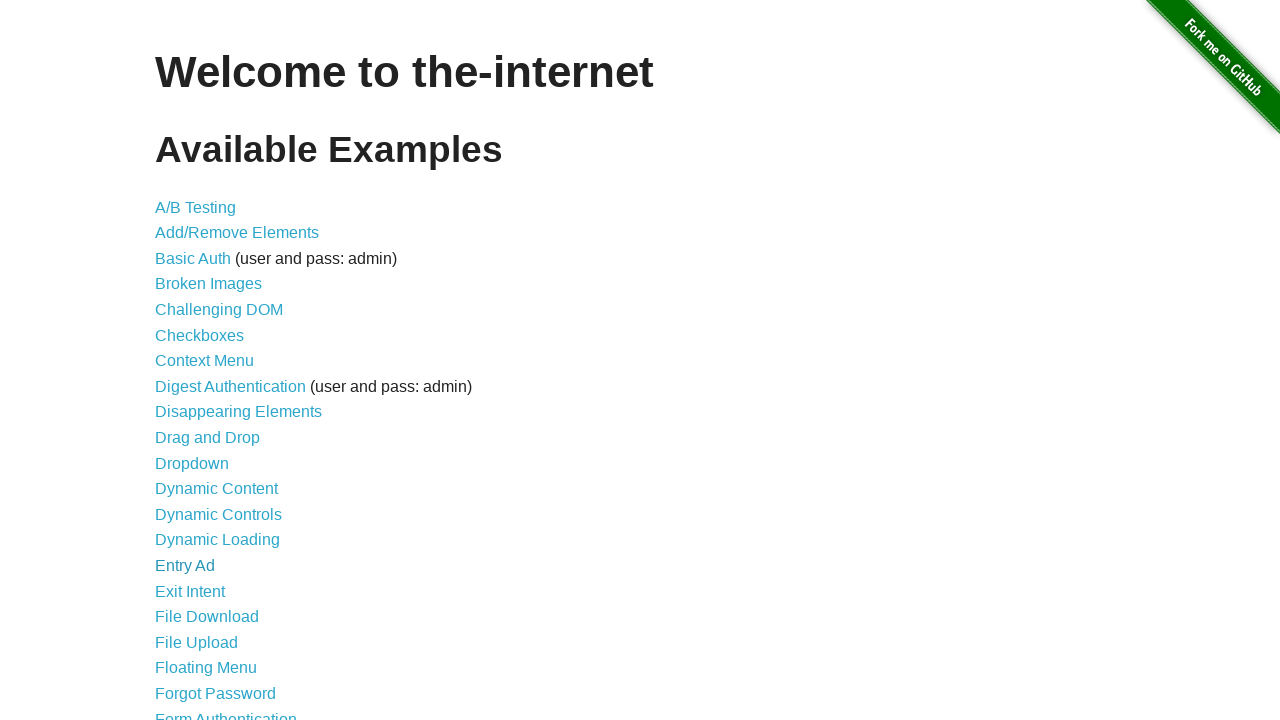

Clicked link with href '/exit_intent' at (190, 591) on a >> nth=16
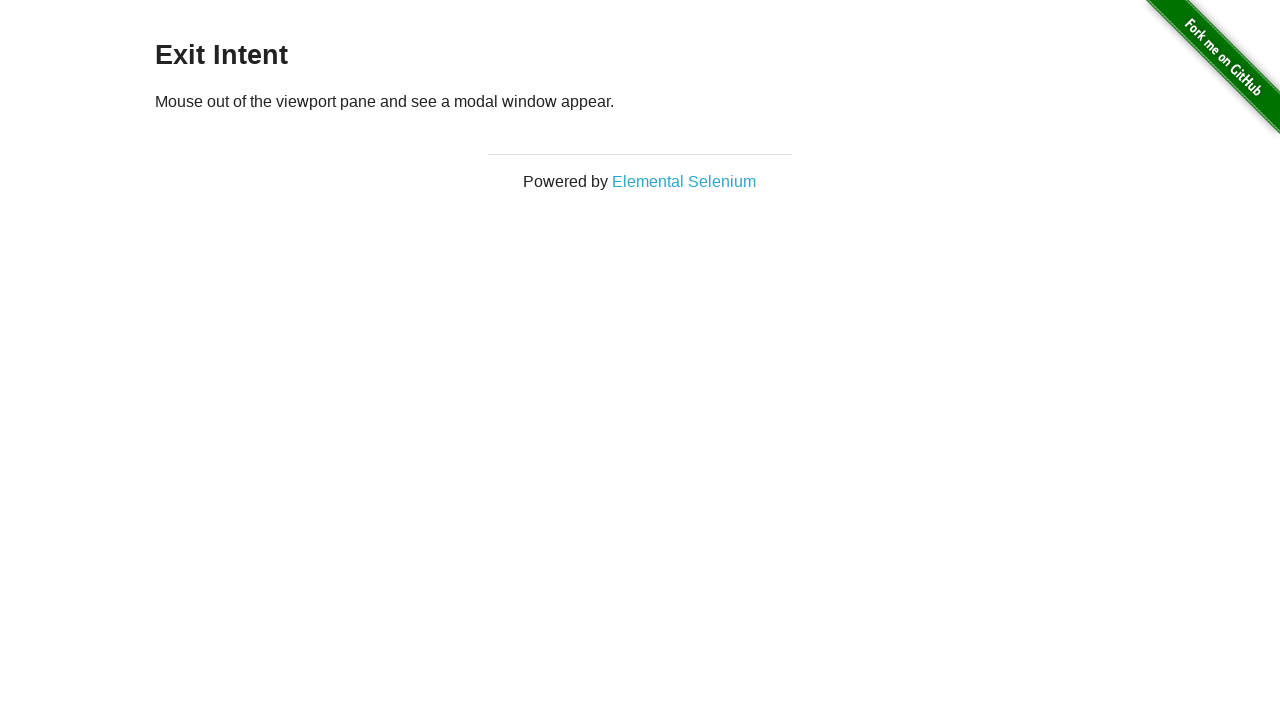

Navigated back to the main page
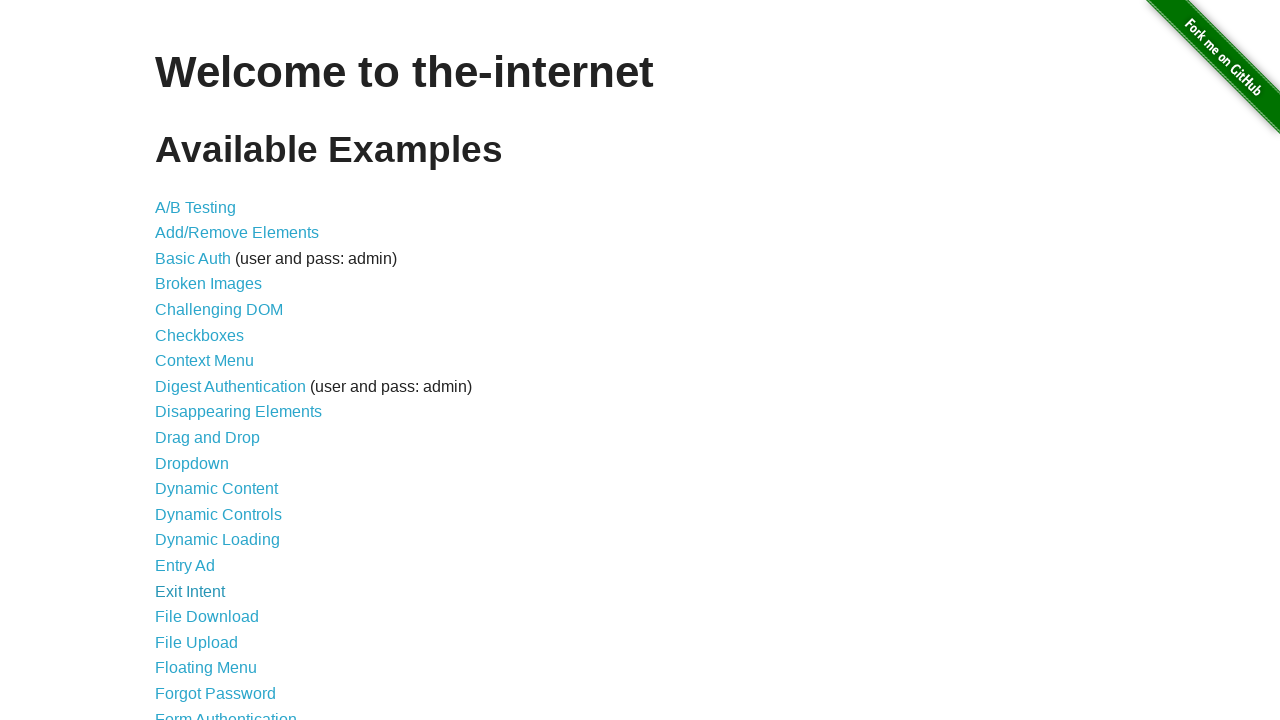

Clicked link with href '/download' at (207, 617) on a >> nth=17
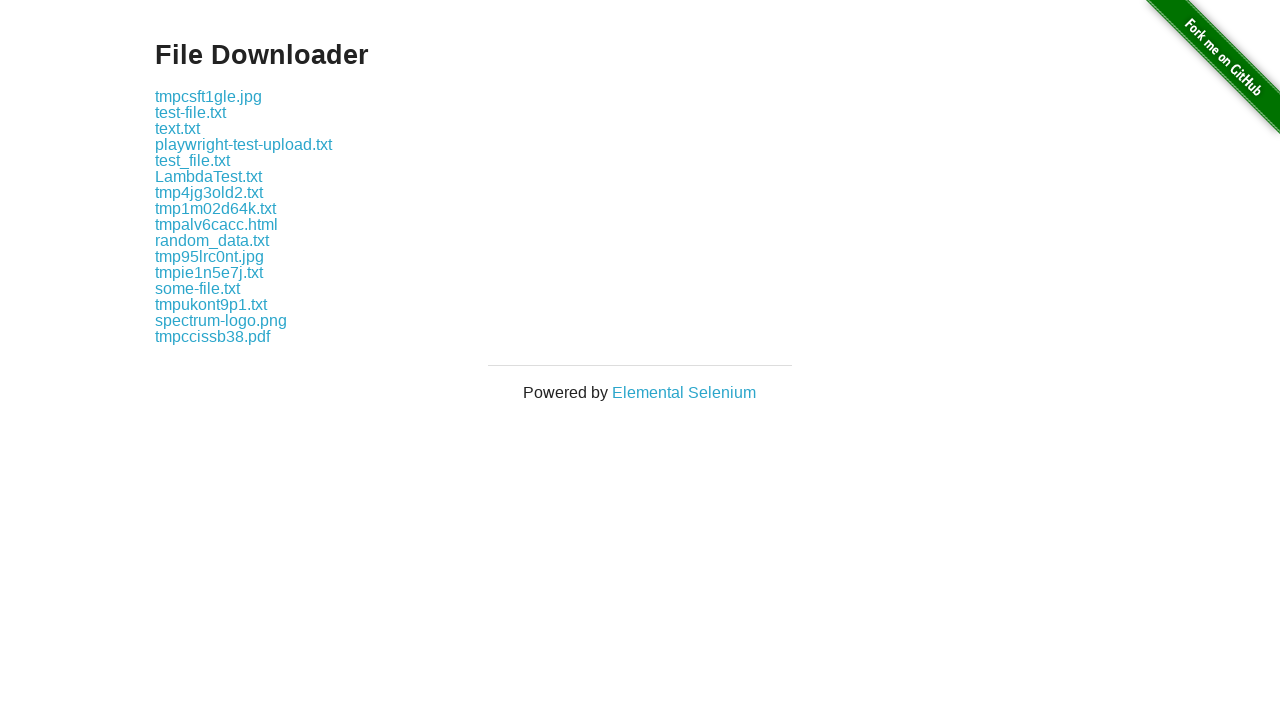

Navigated back to the main page
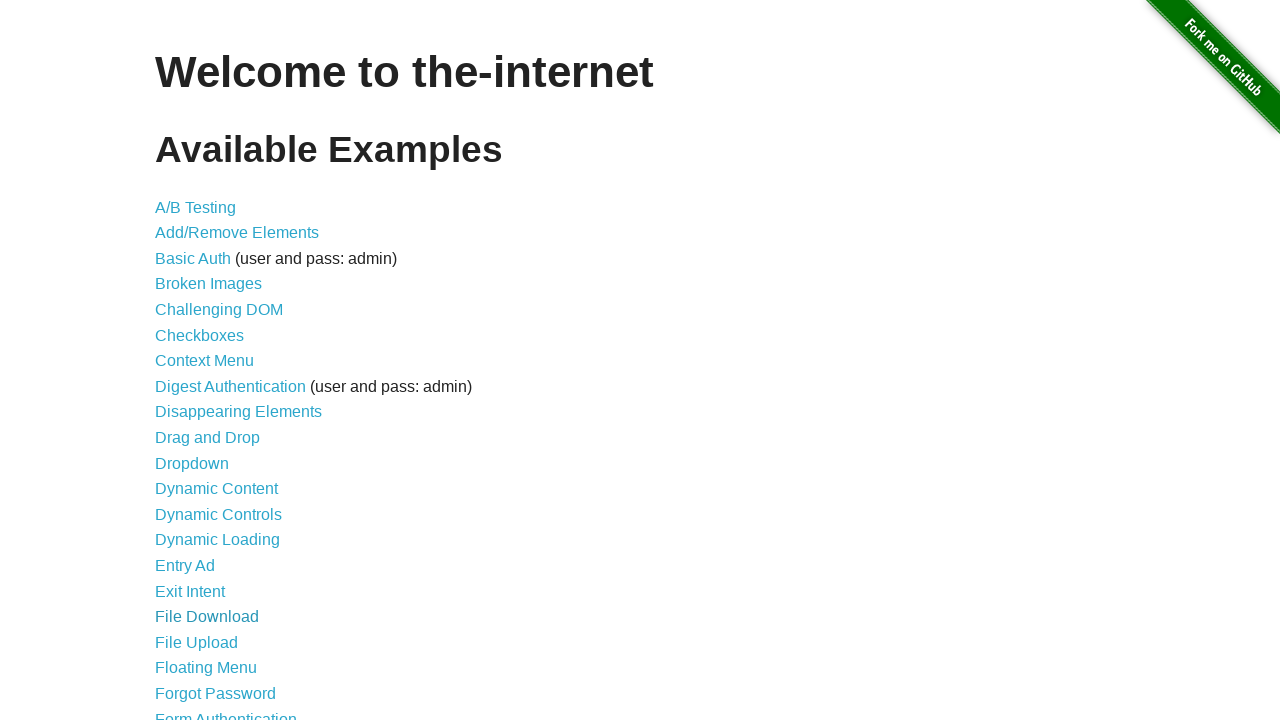

Clicked link with href '/upload' at (196, 642) on a >> nth=18
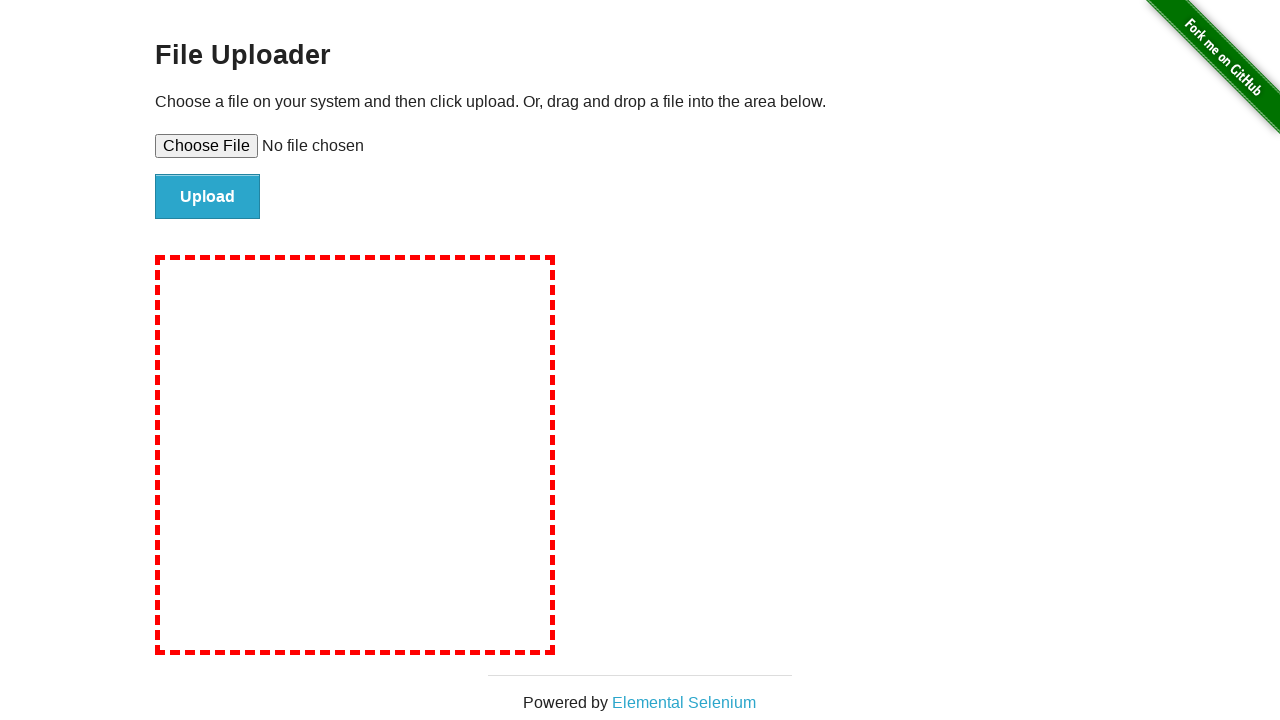

Navigated back to the main page
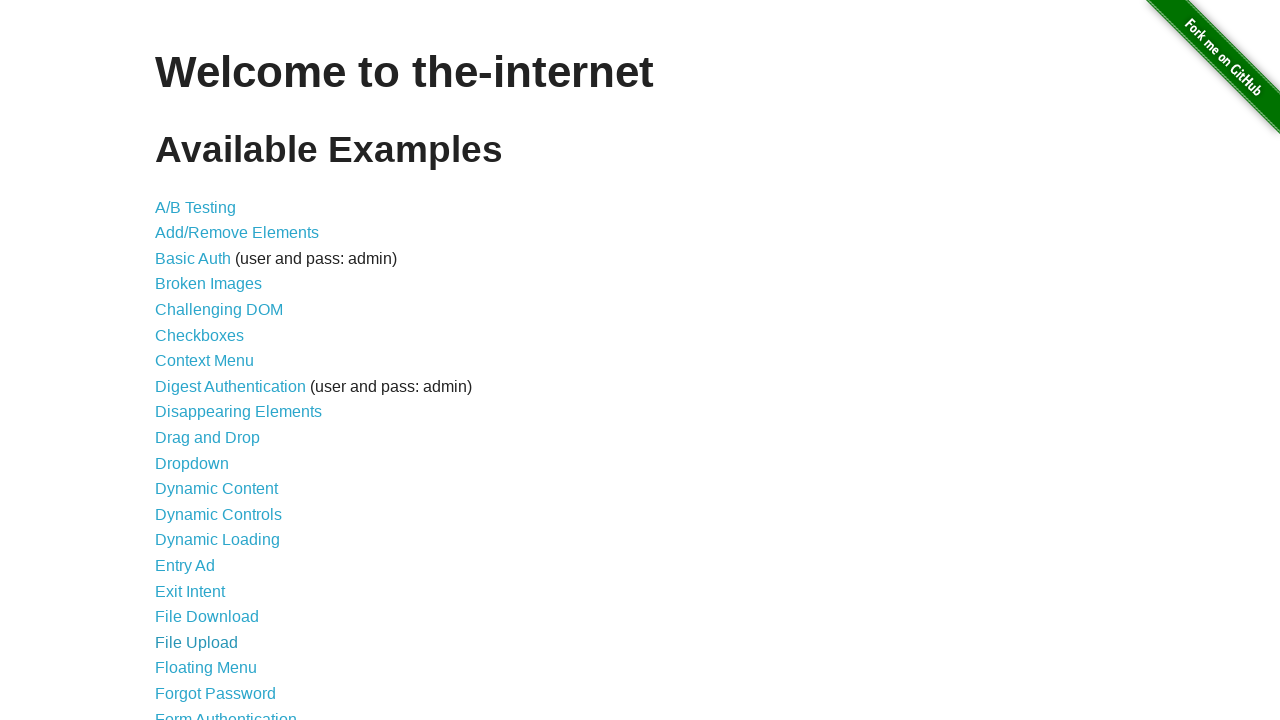

Clicked link with href '/floating_menu' at (206, 668) on a >> nth=19
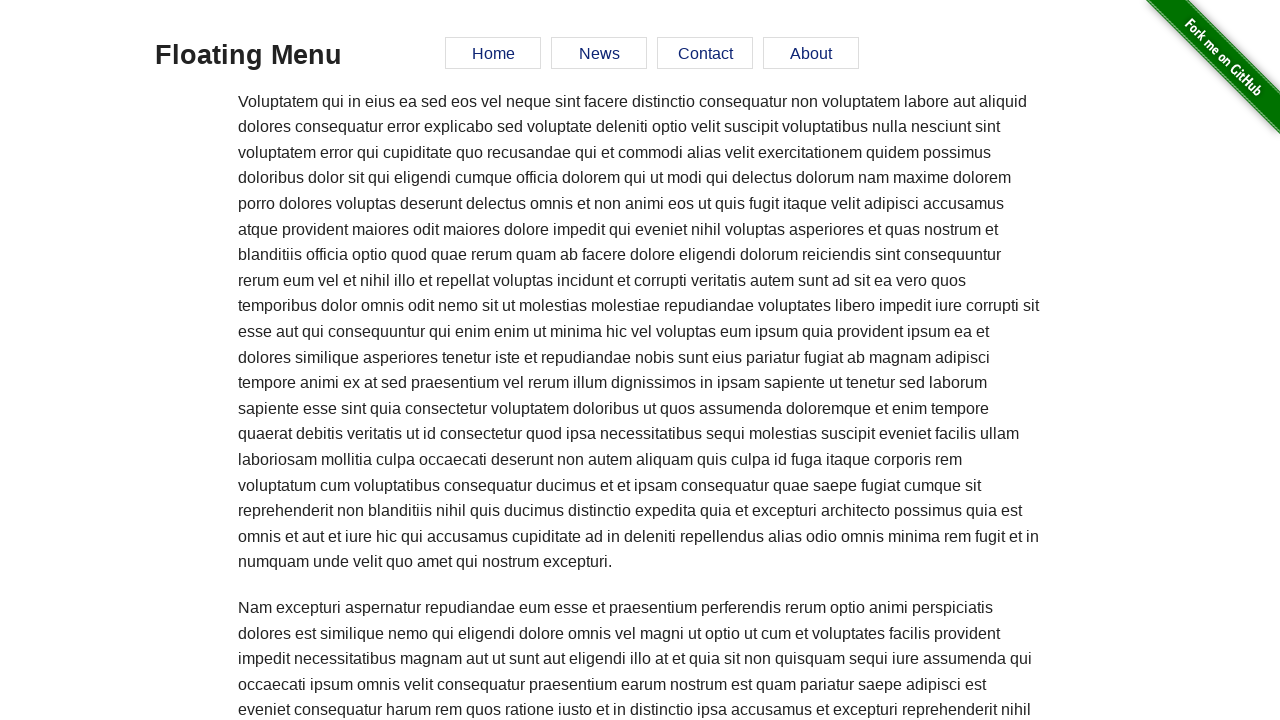

Navigated back to the main page
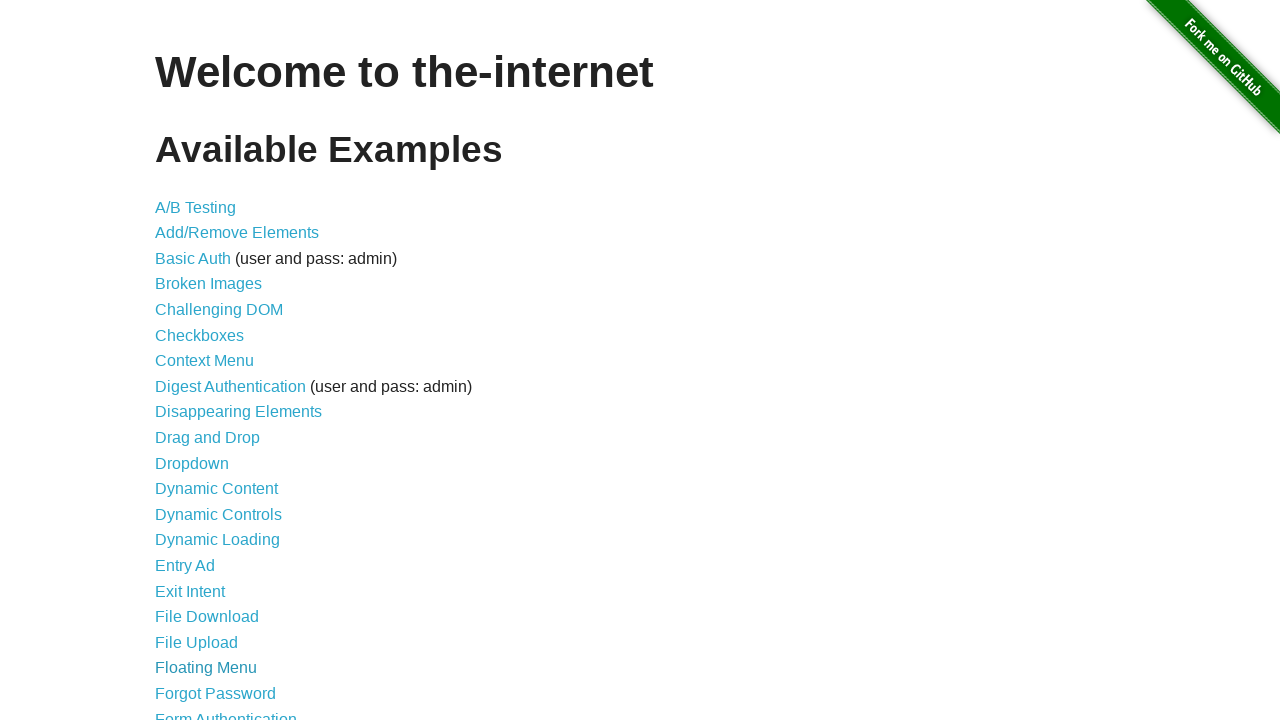

Clicked link with href '/forgot_password' at (216, 693) on a >> nth=20
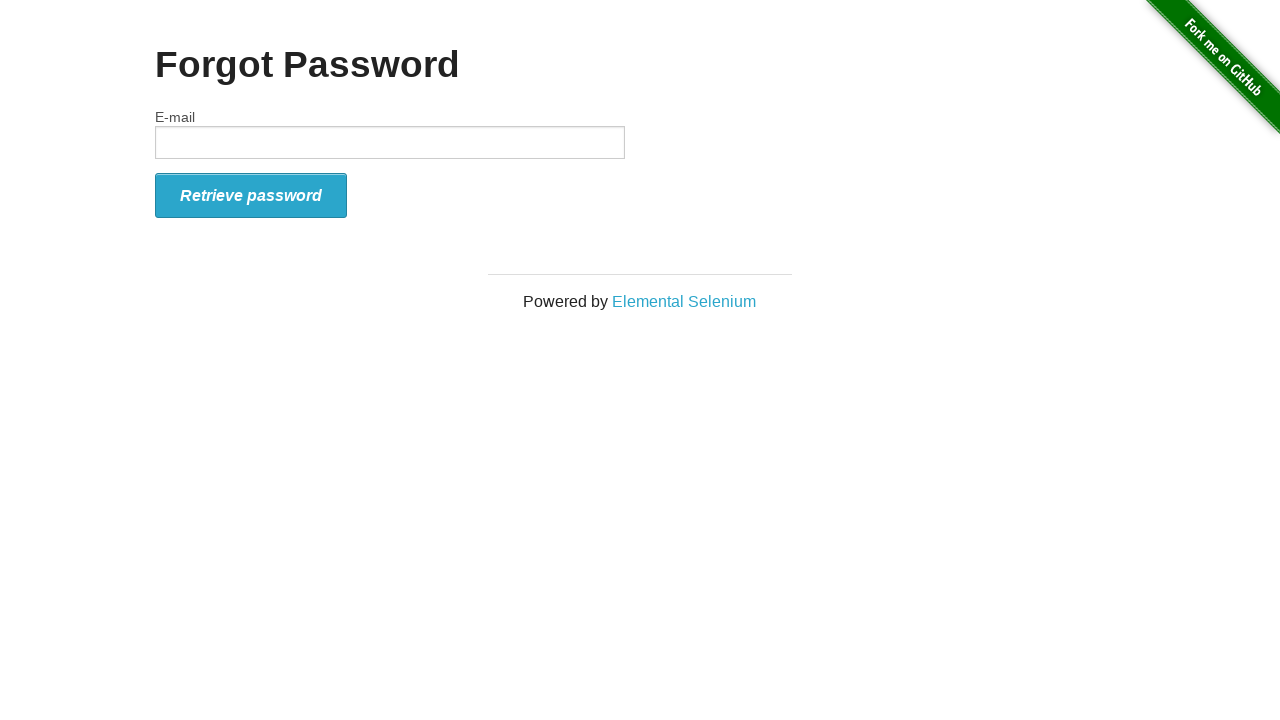

Navigated back to the main page
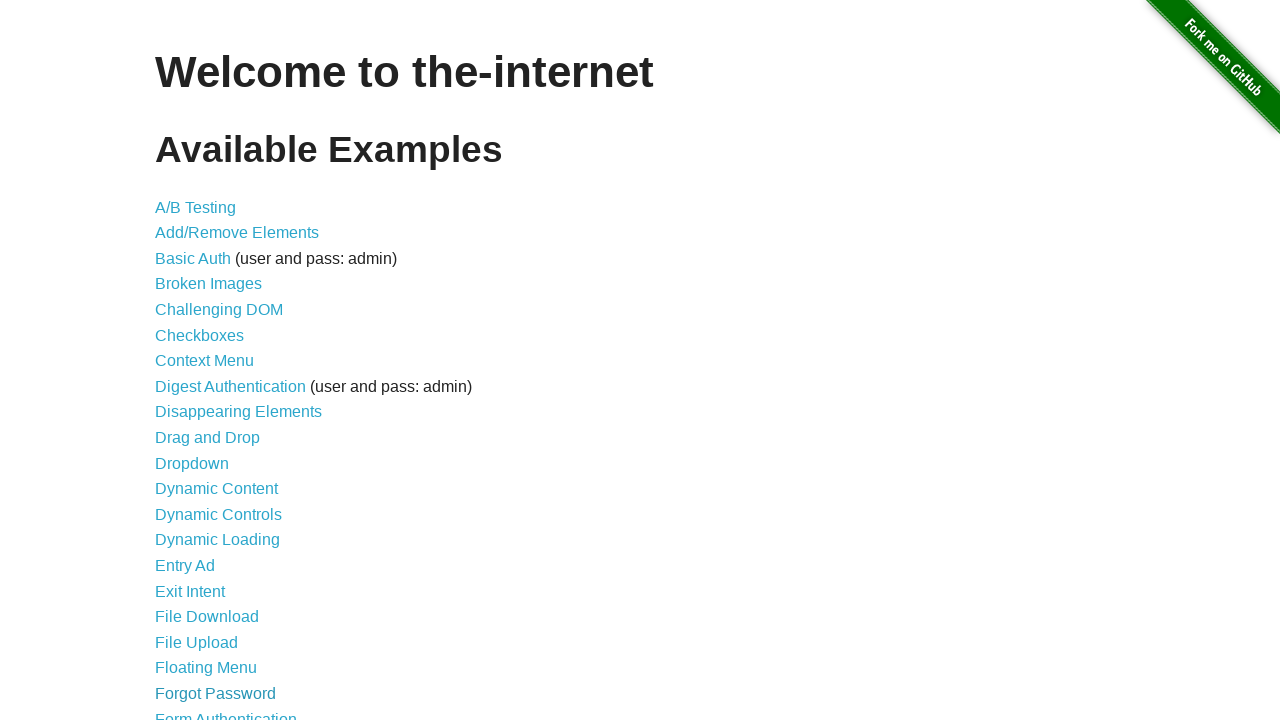

Clicked link with href '/login' at (226, 712) on a >> nth=21
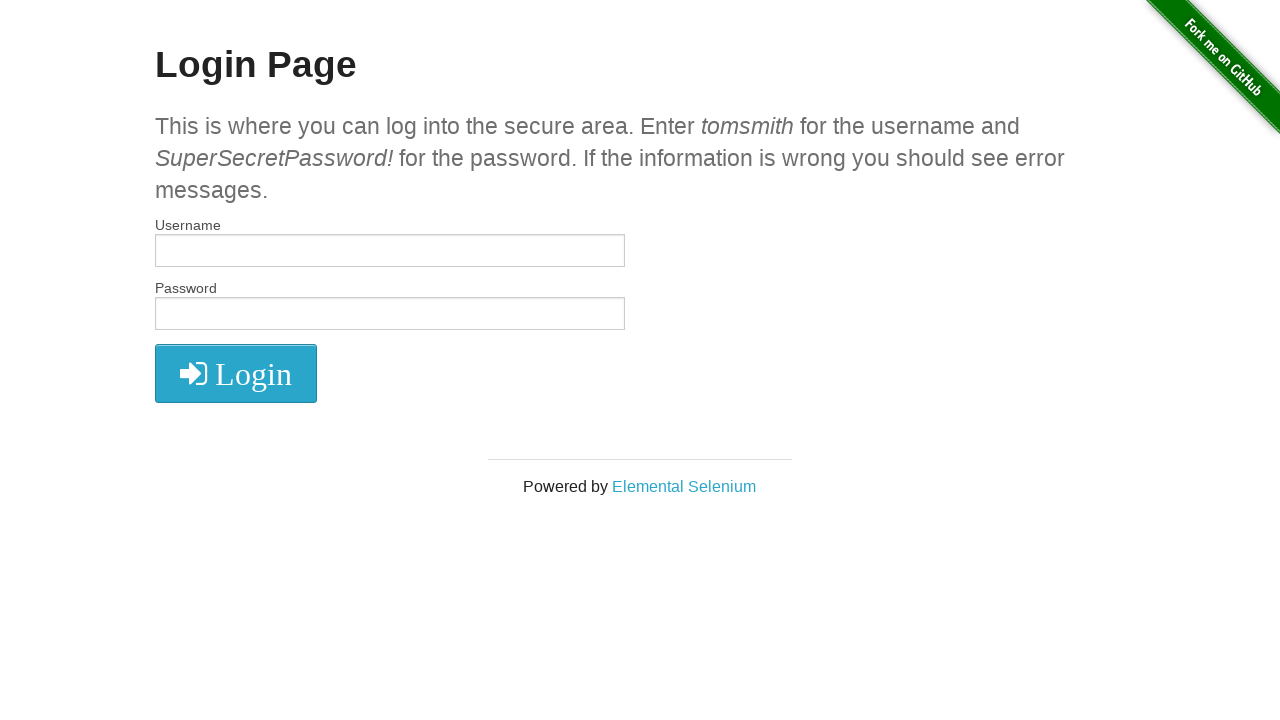

Navigated back to the main page
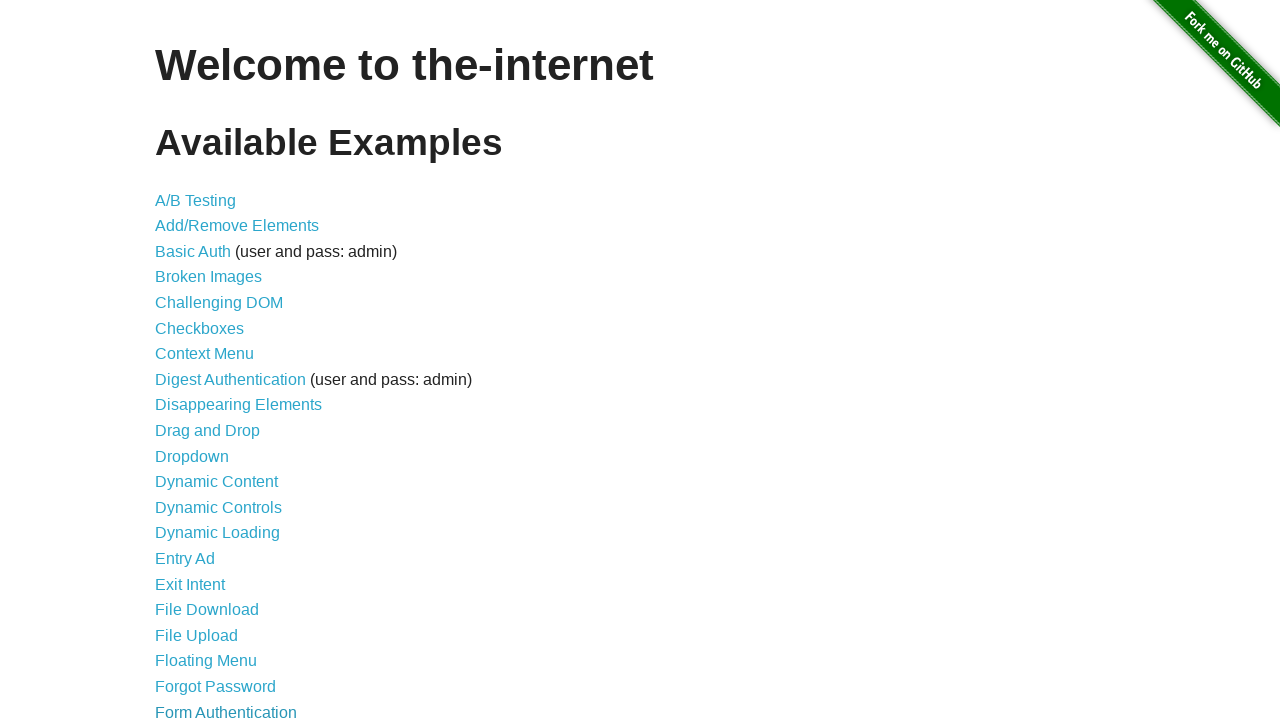

Clicked link with href '/frames' at (182, 361) on a >> nth=22
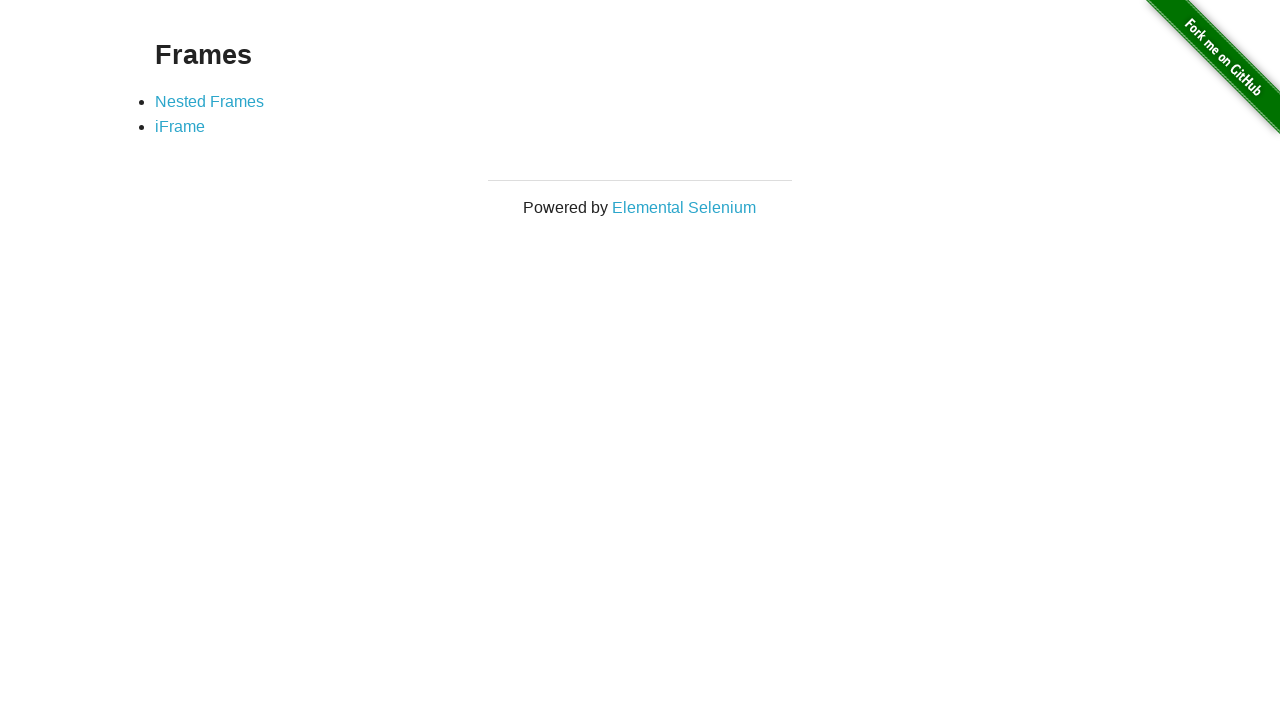

Navigated back to the main page
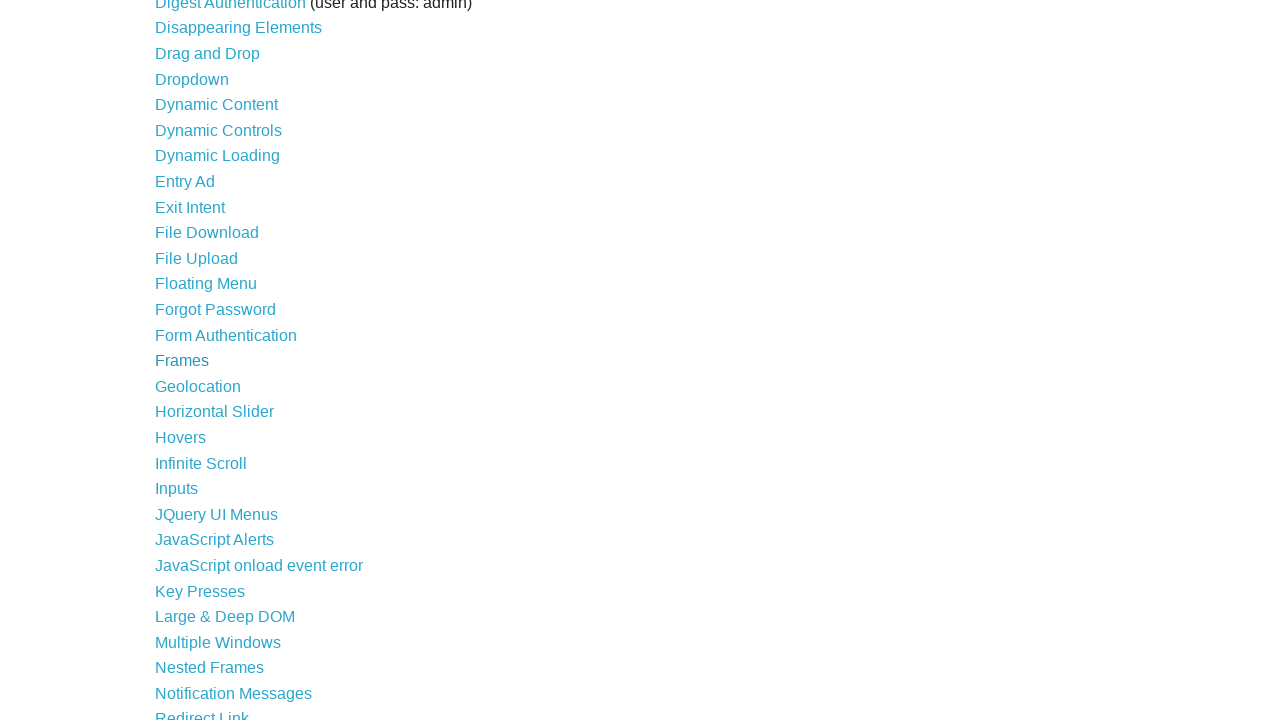

Clicked link with href '/geolocation' at (198, 386) on a >> nth=23
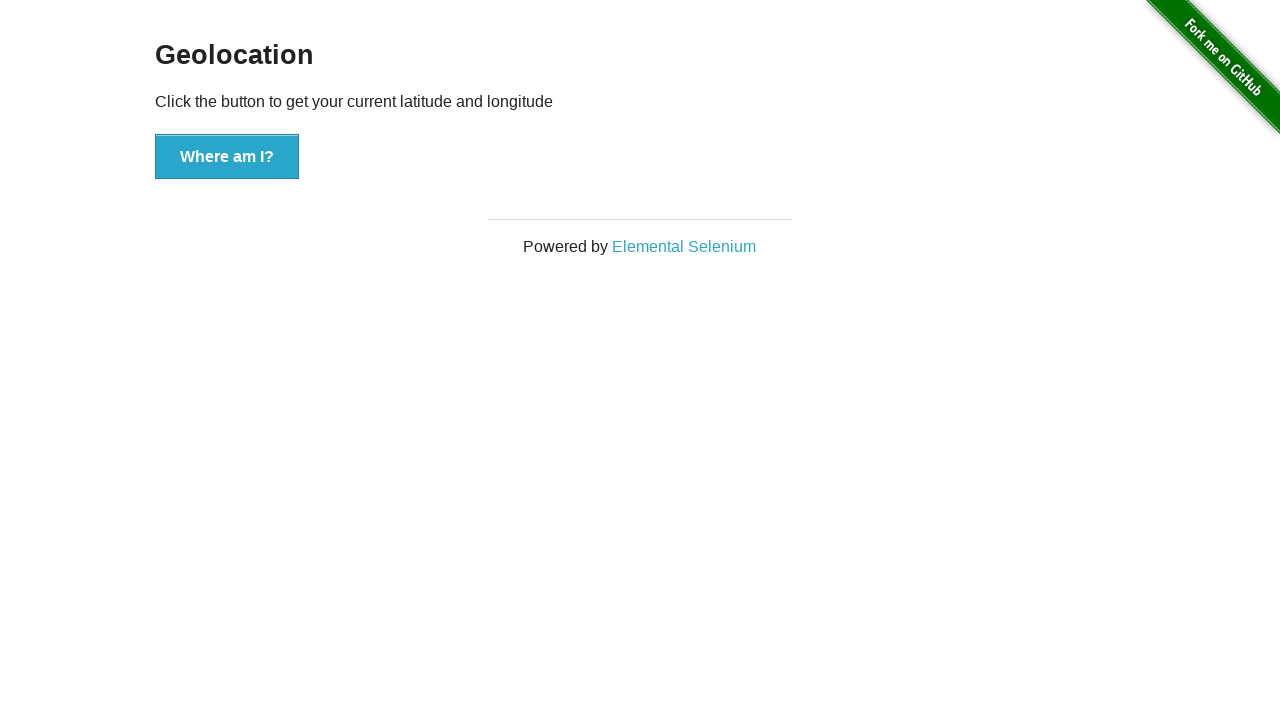

Navigated back to the main page
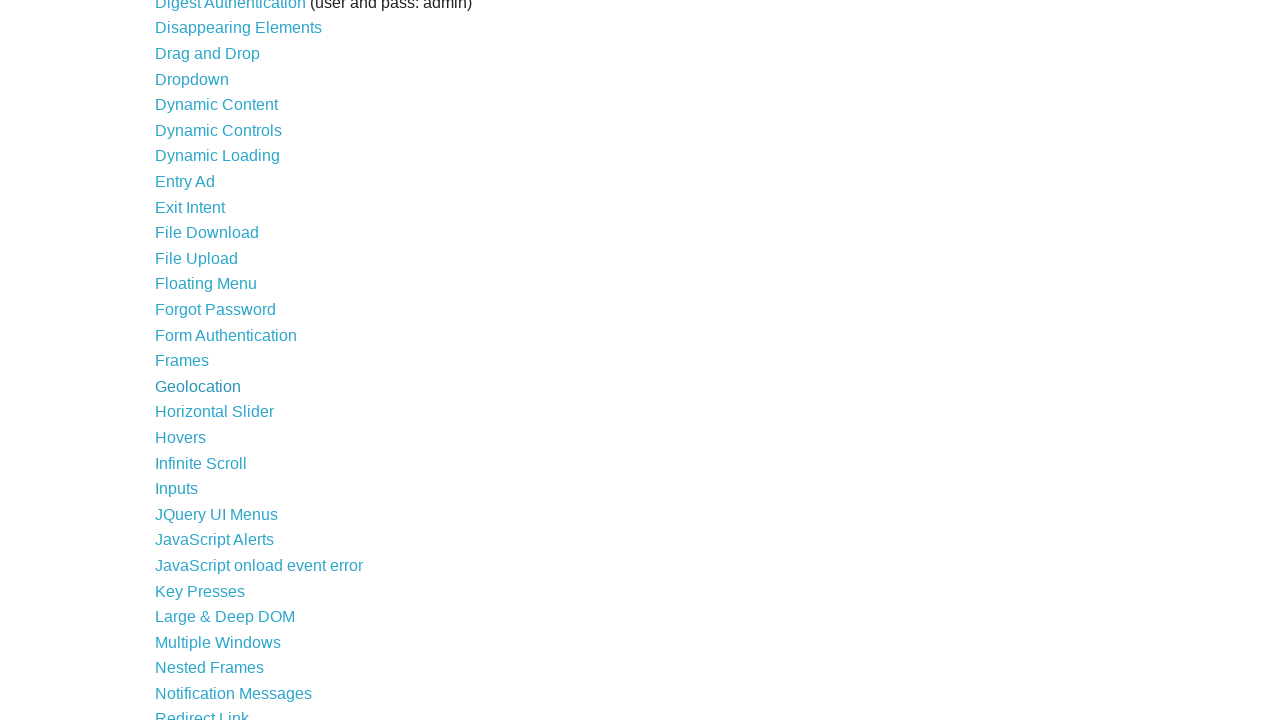

Clicked link with href '/horizontal_slider' at (214, 412) on a >> nth=24
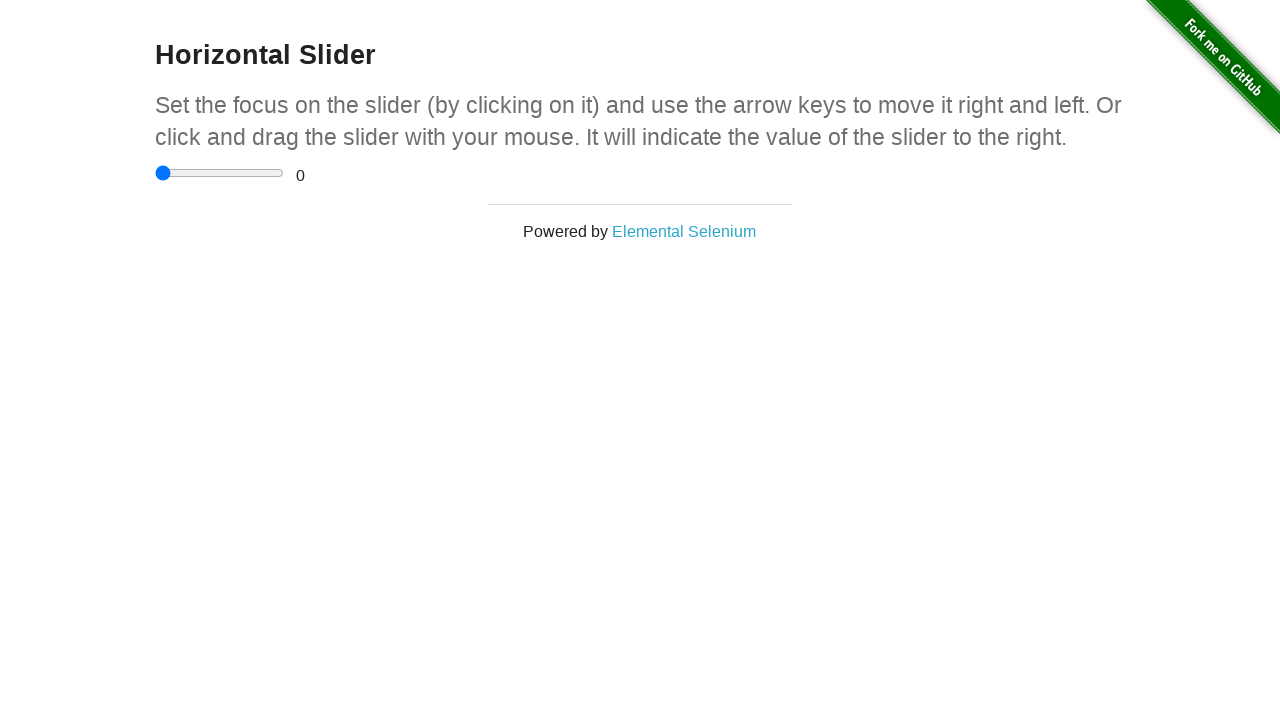

Navigated back to the main page
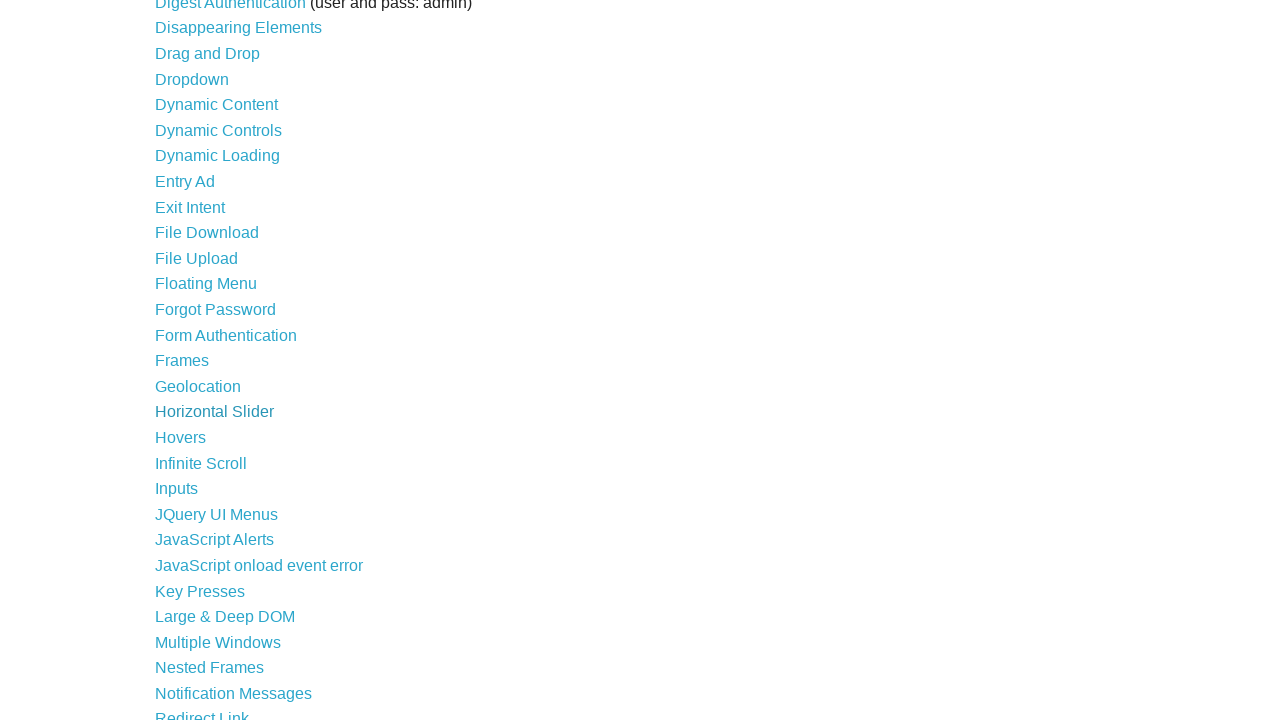

Clicked link with href '/hovers' at (180, 437) on a >> nth=25
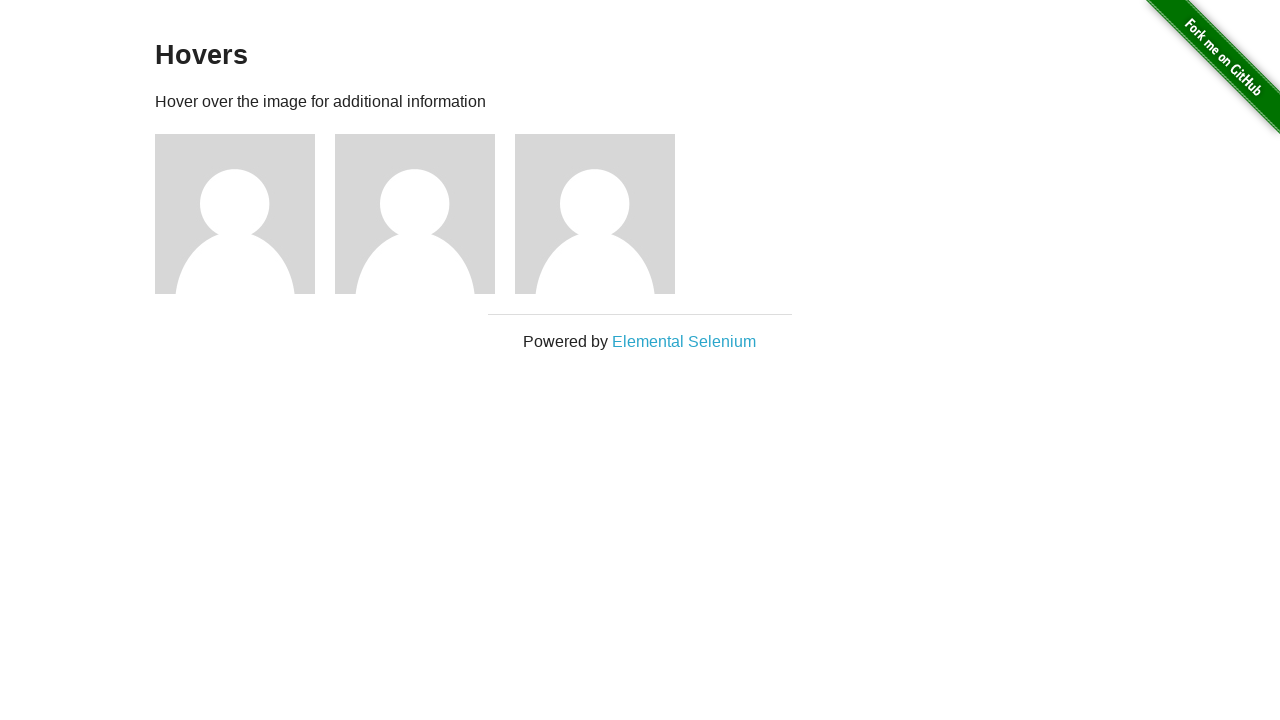

Navigated back to the main page
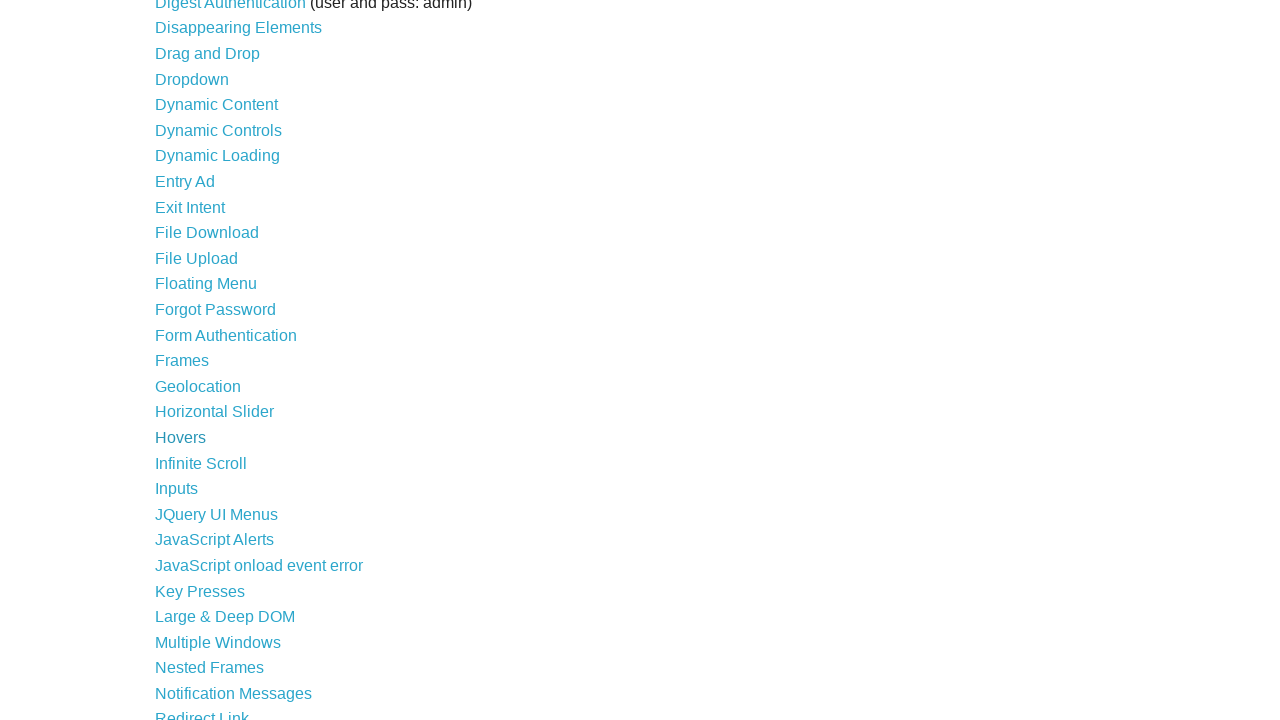

Clicked link with href '/infinite_scroll' at (201, 463) on a >> nth=26
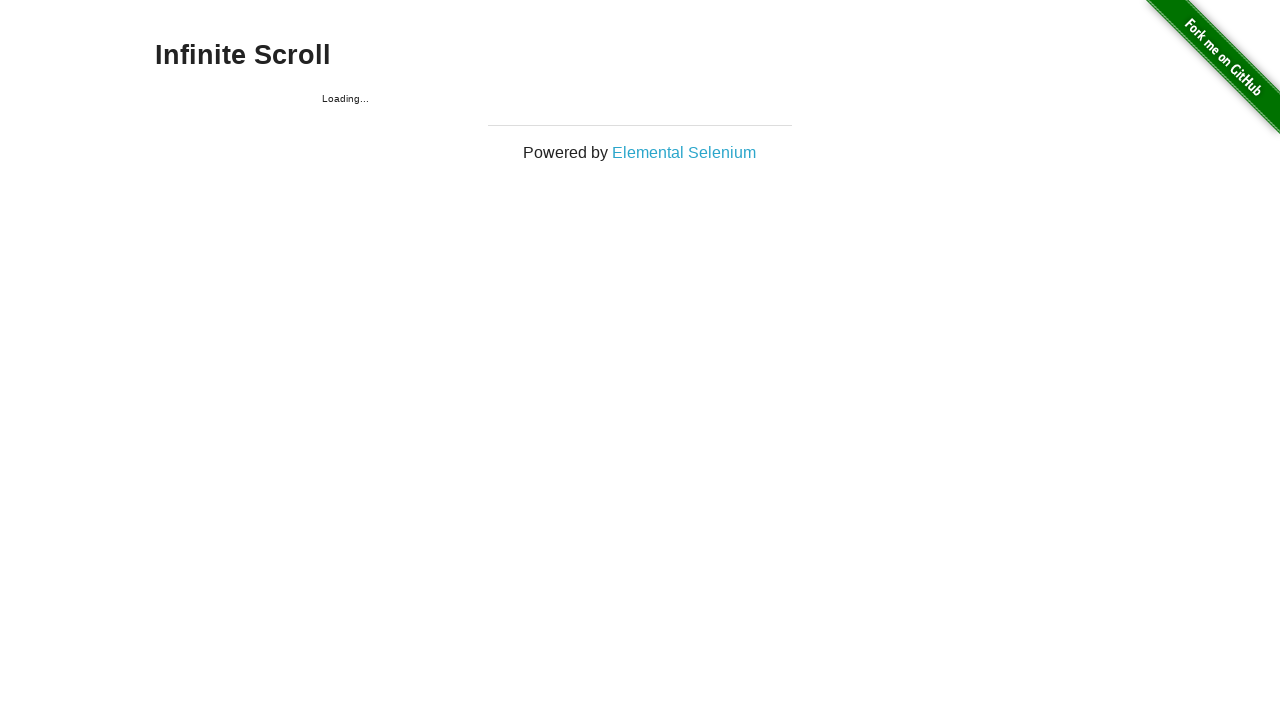

Navigated back to the main page
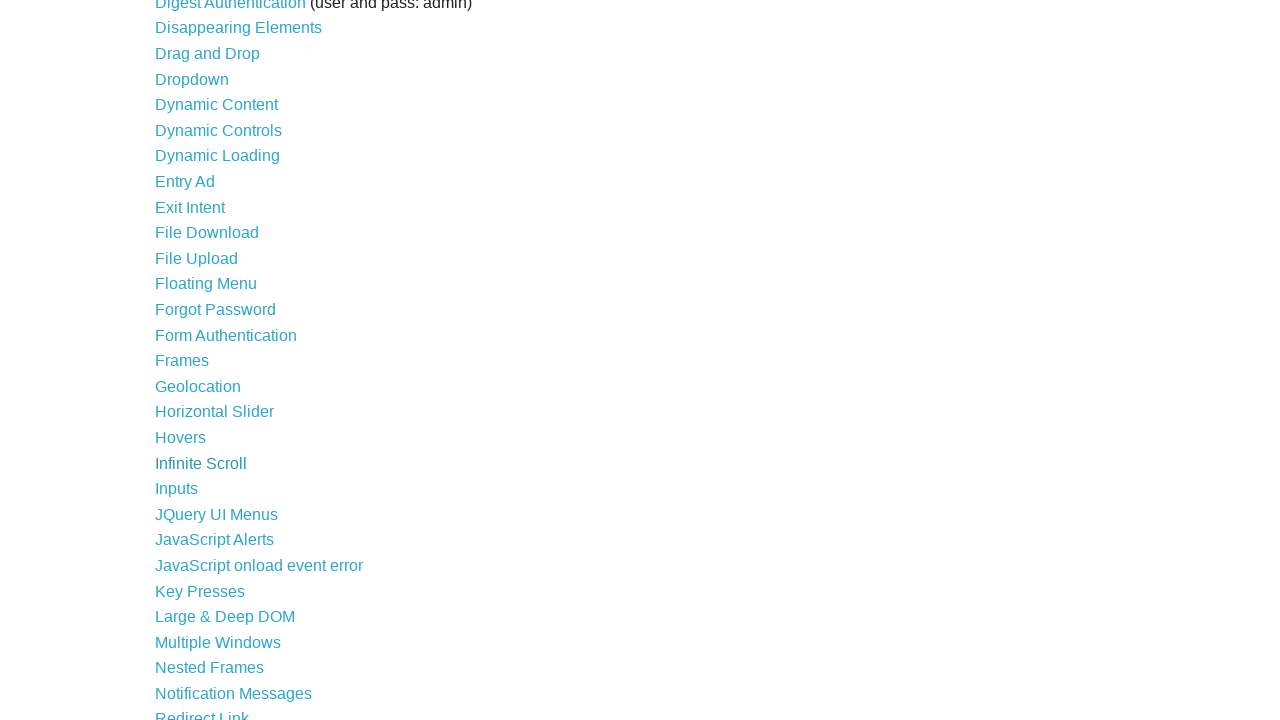

Clicked link with href '/inputs' at (176, 489) on a >> nth=27
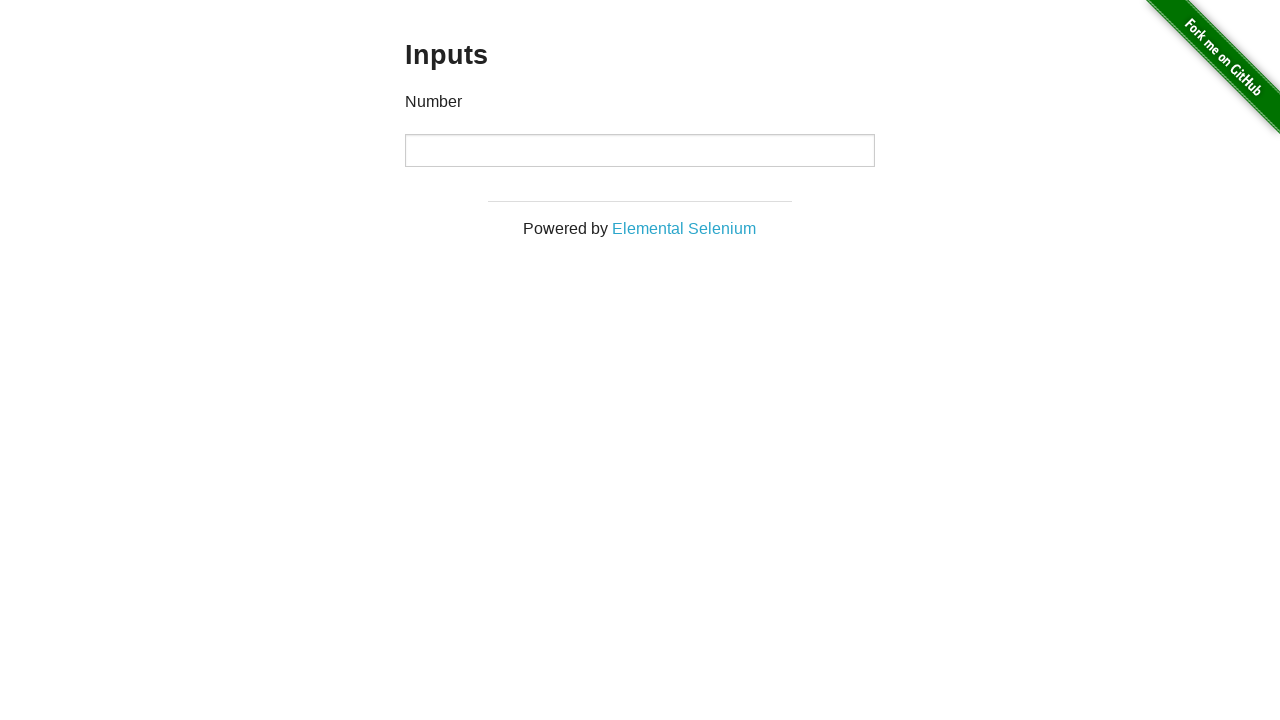

Navigated back to the main page
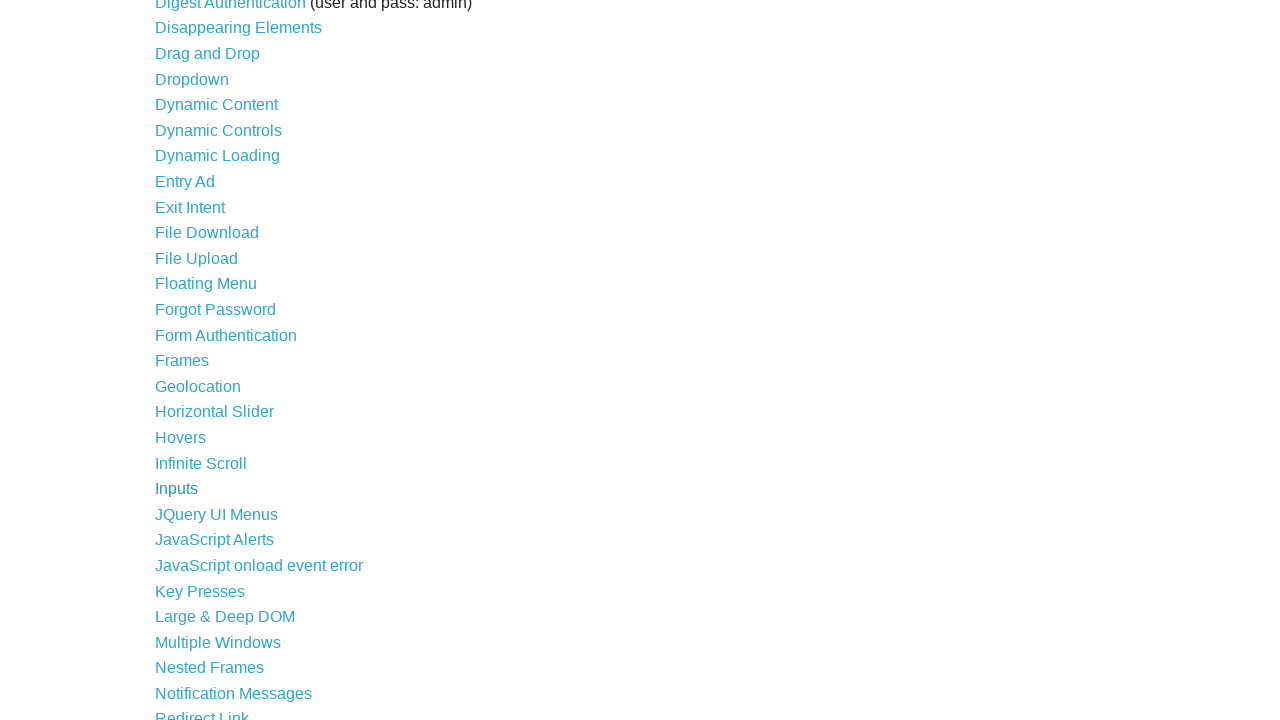

Clicked link with href '/jqueryui/menu' at (216, 514) on a >> nth=28
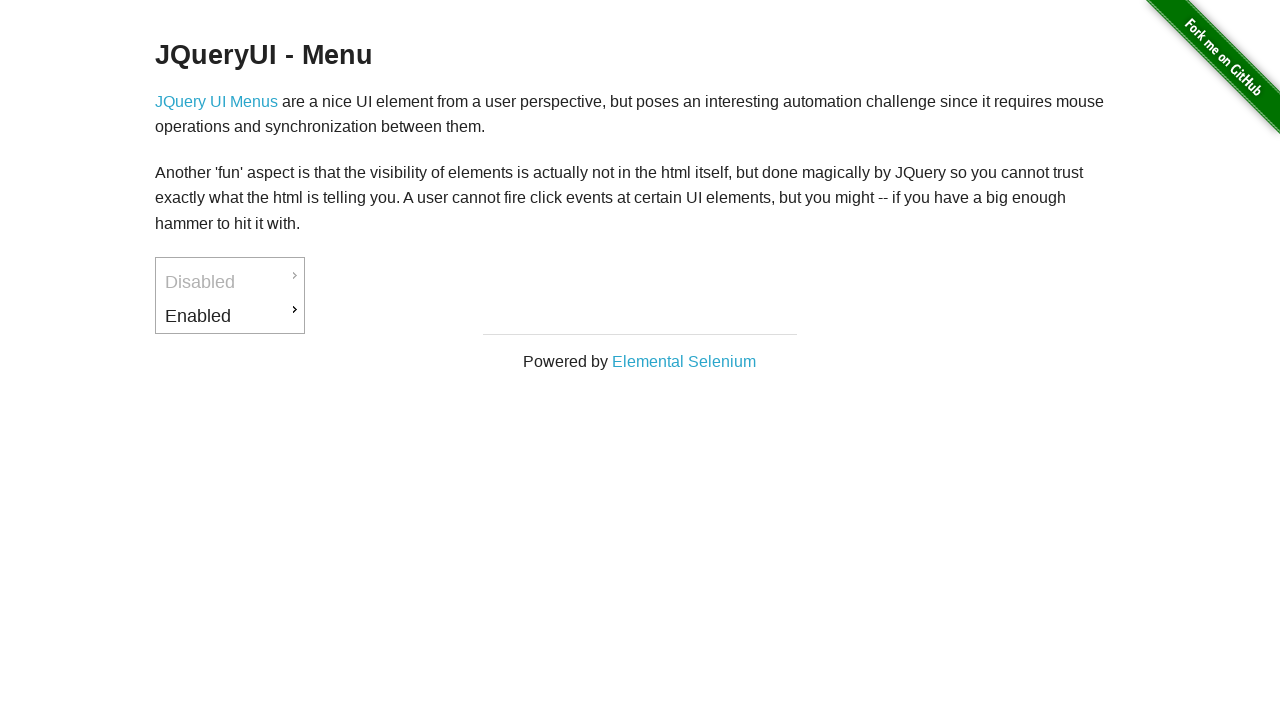

Navigated back to the main page
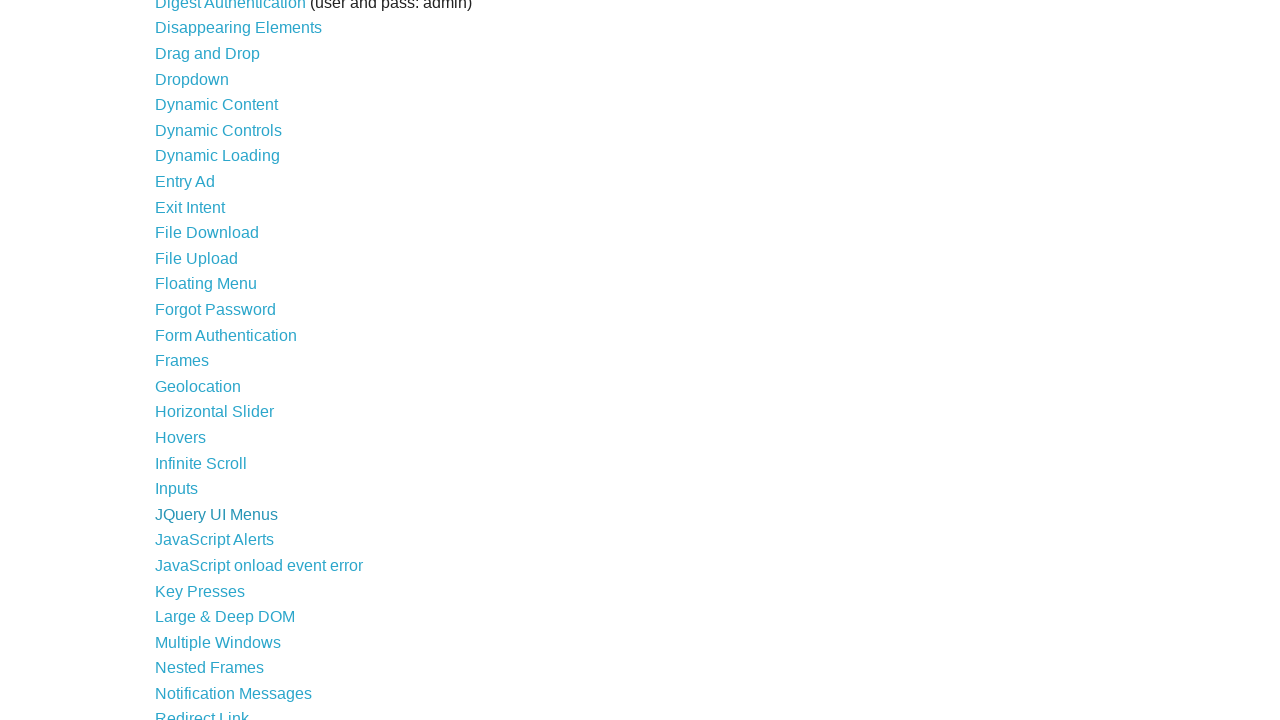

Clicked link with href '/javascript_alerts' at (214, 540) on a >> nth=29
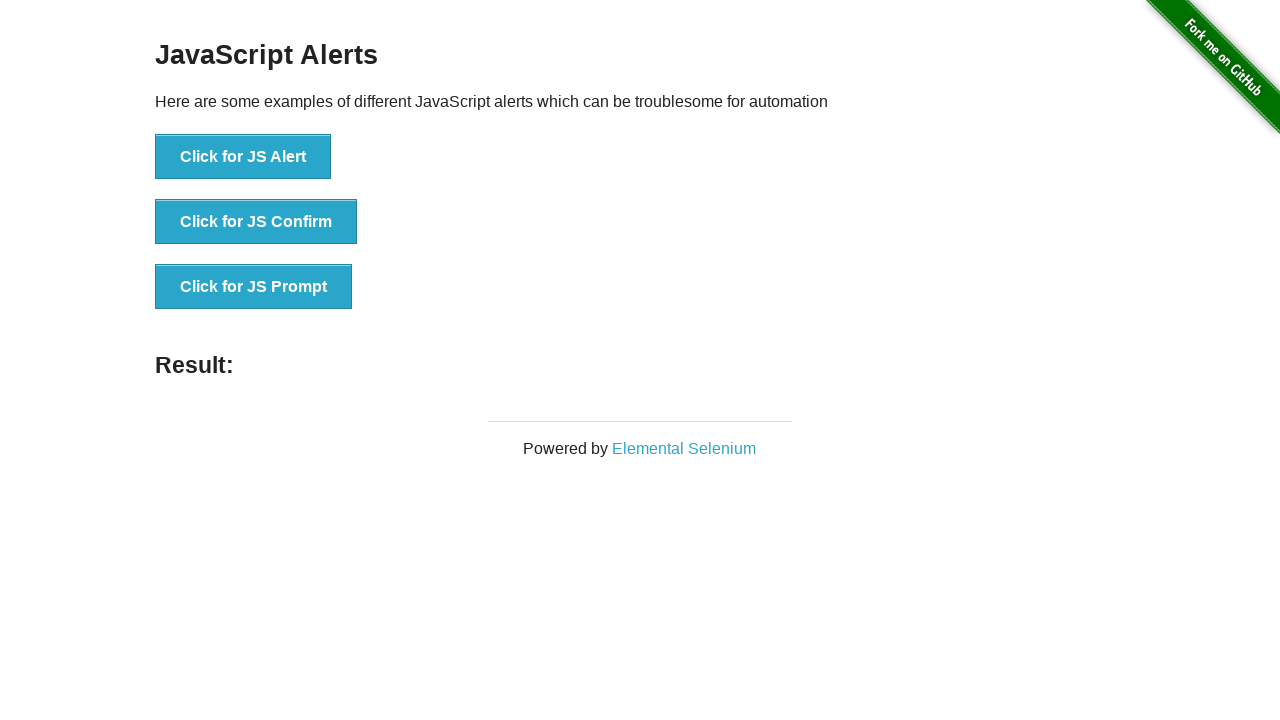

Navigated back to the main page
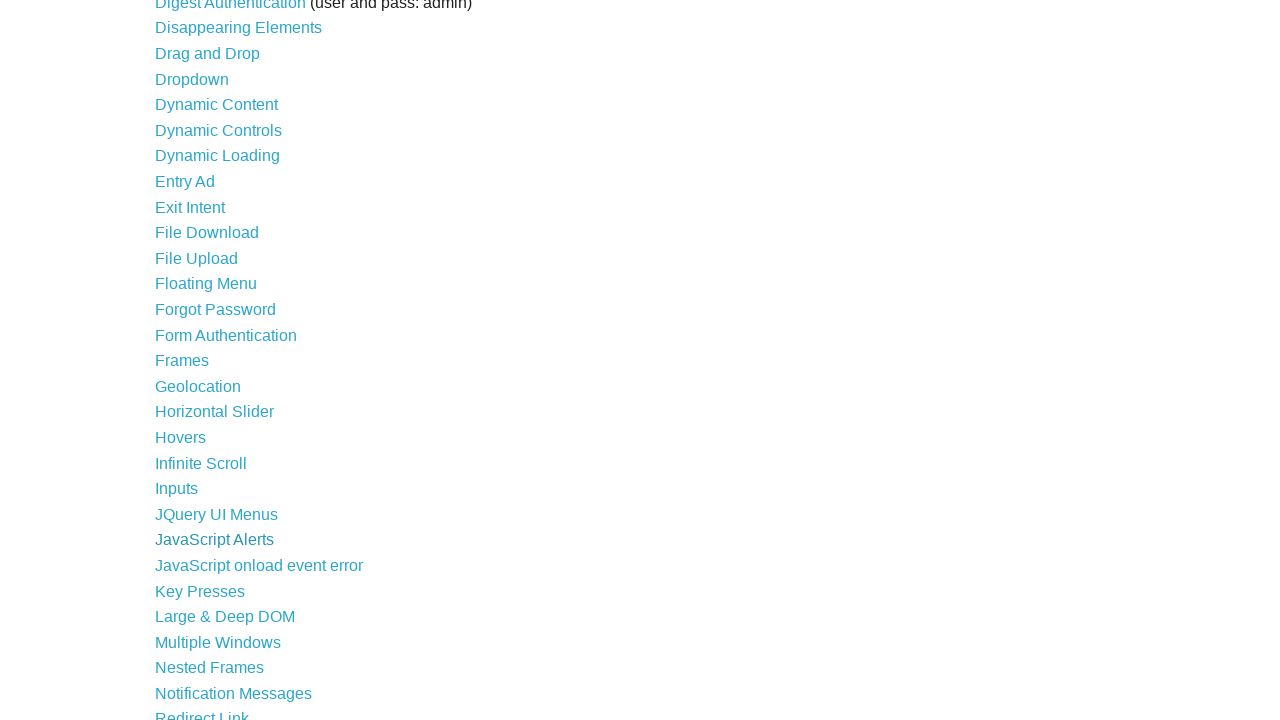

Clicked link with href '/javascript_error' at (259, 565) on a >> nth=30
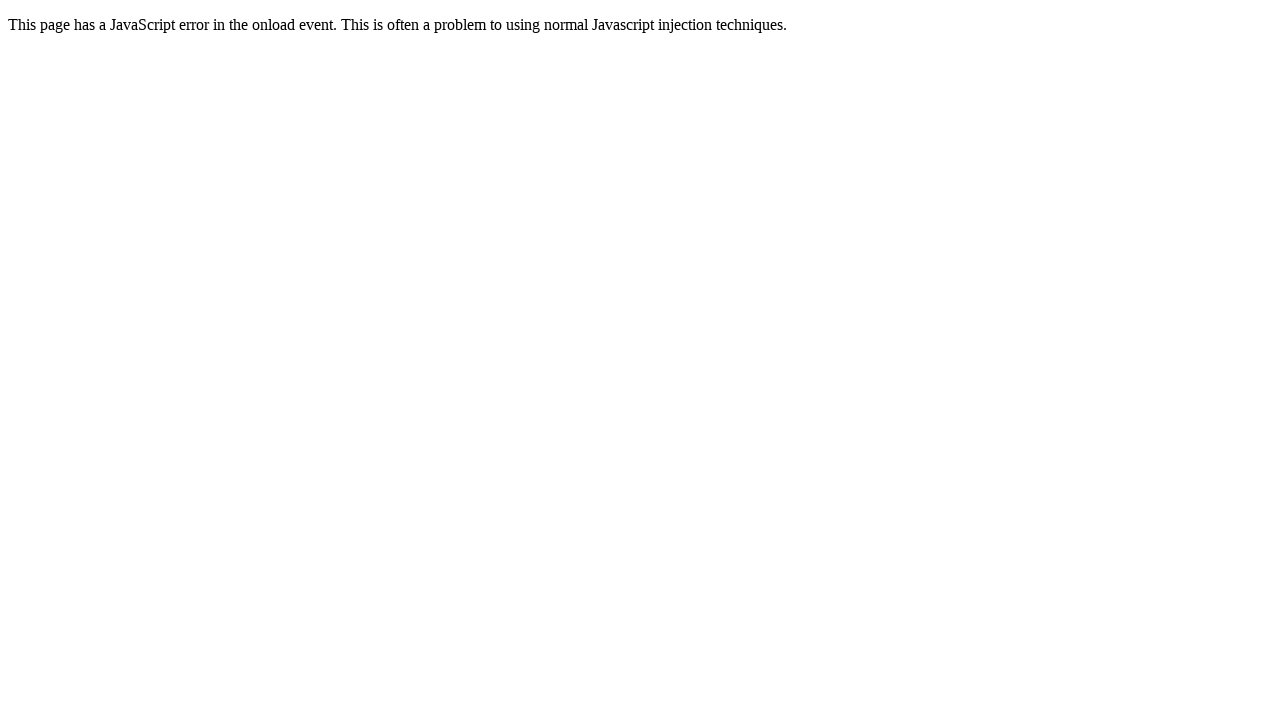

Navigated back to the main page
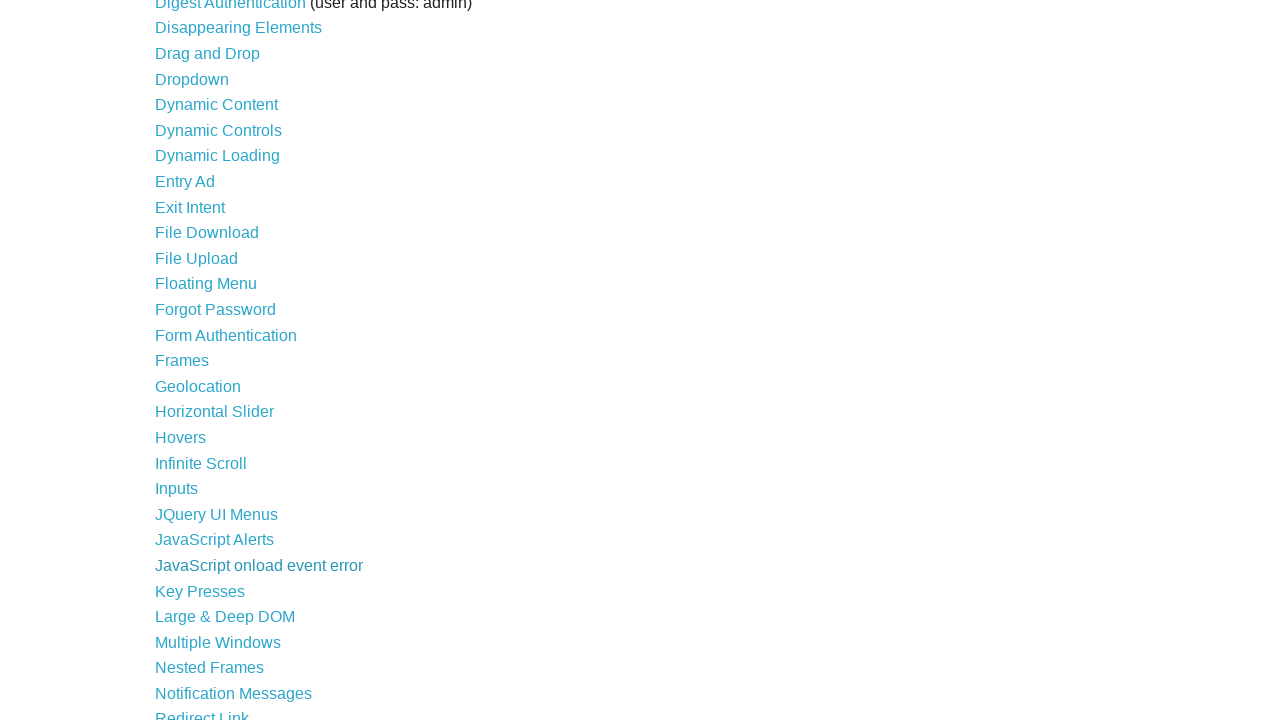

Clicked link with href '/key_presses' at (200, 591) on a >> nth=31
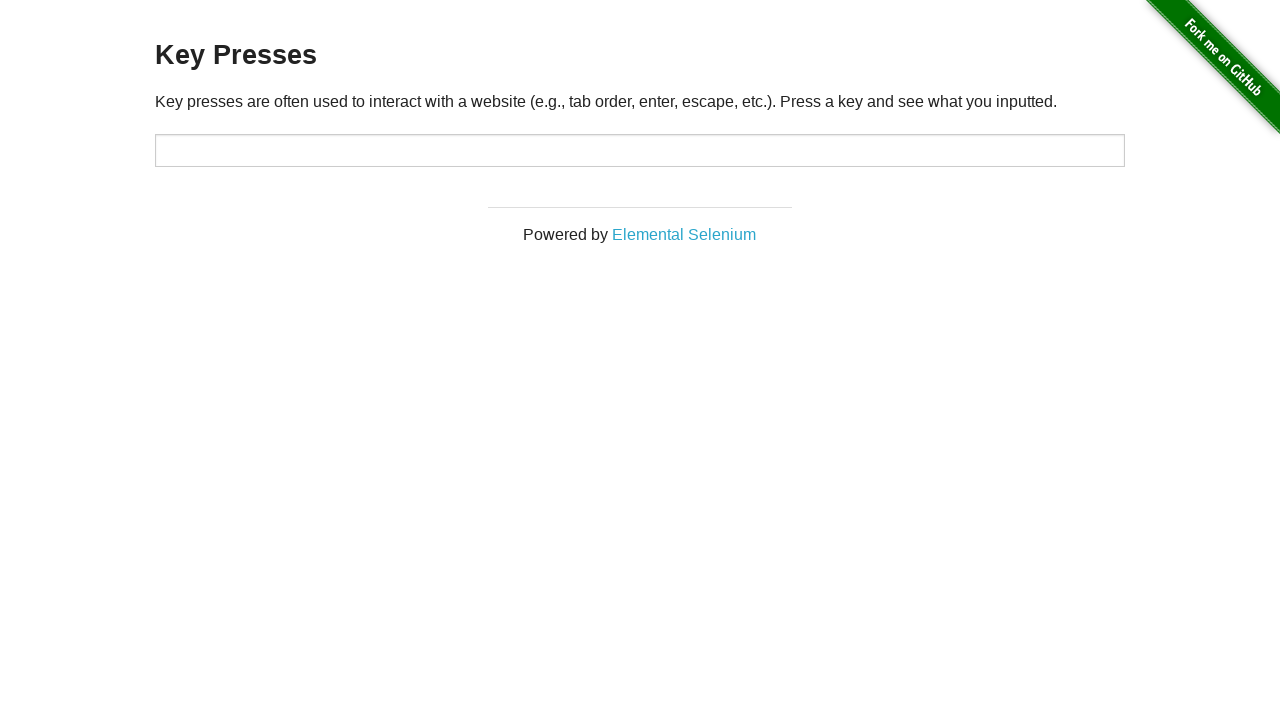

Navigated back to the main page
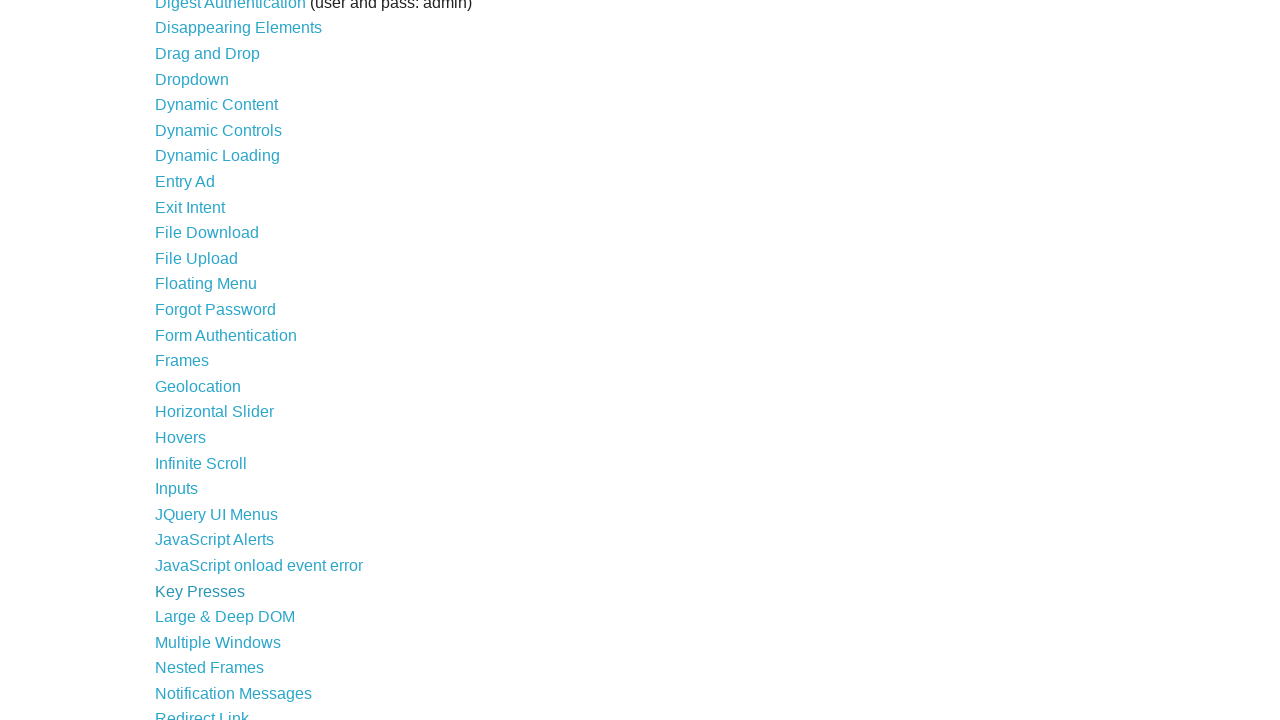

Clicked link with href '/large' at (225, 617) on a >> nth=32
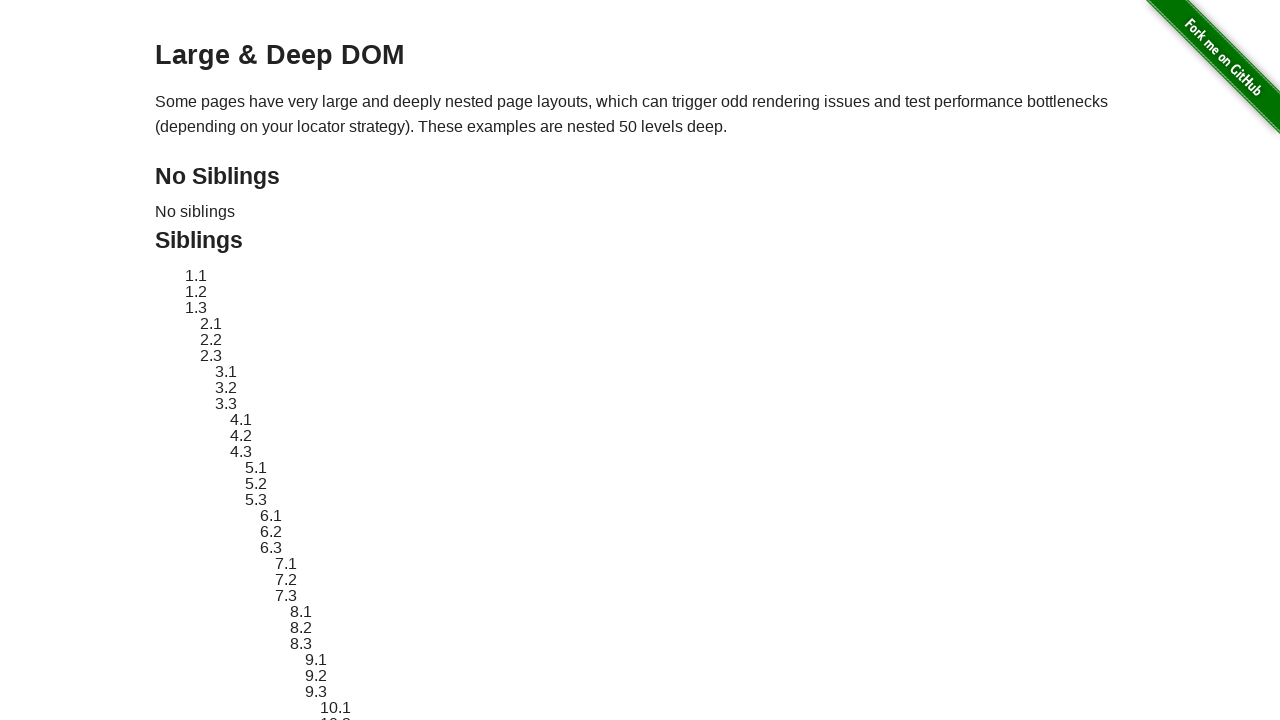

Navigated back to the main page
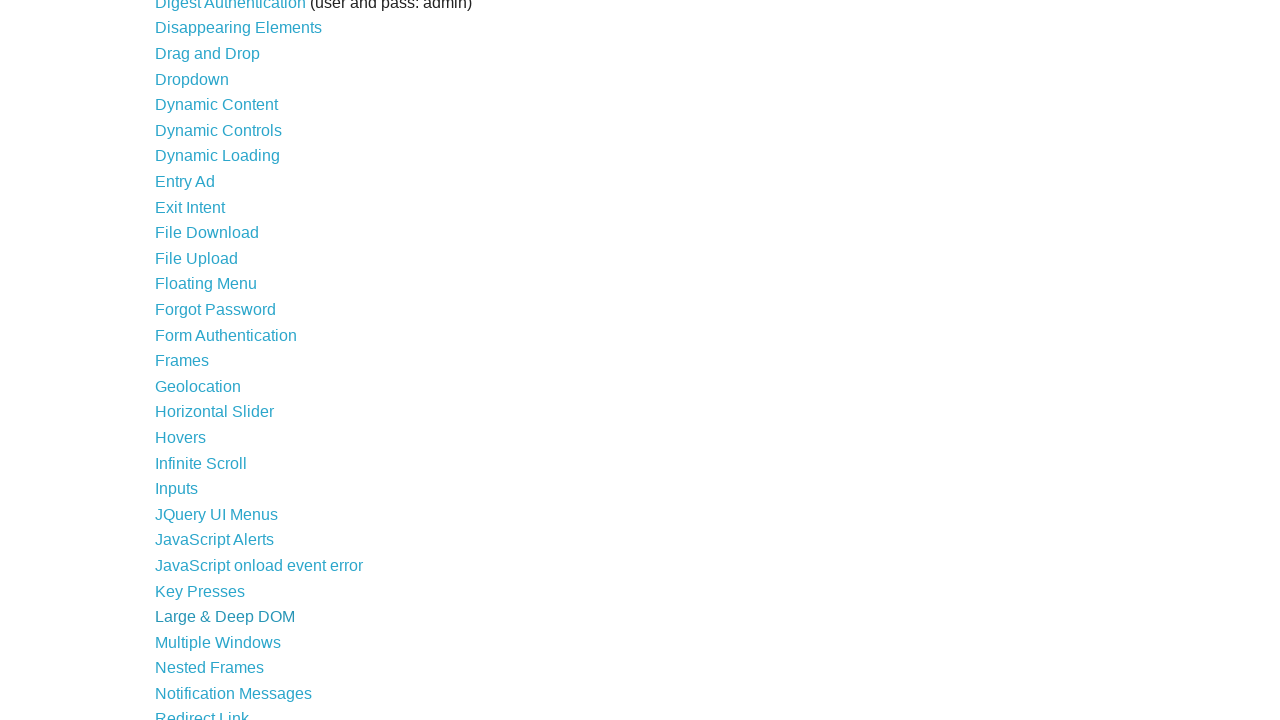

Clicked link with href '/windows' at (218, 642) on a >> nth=33
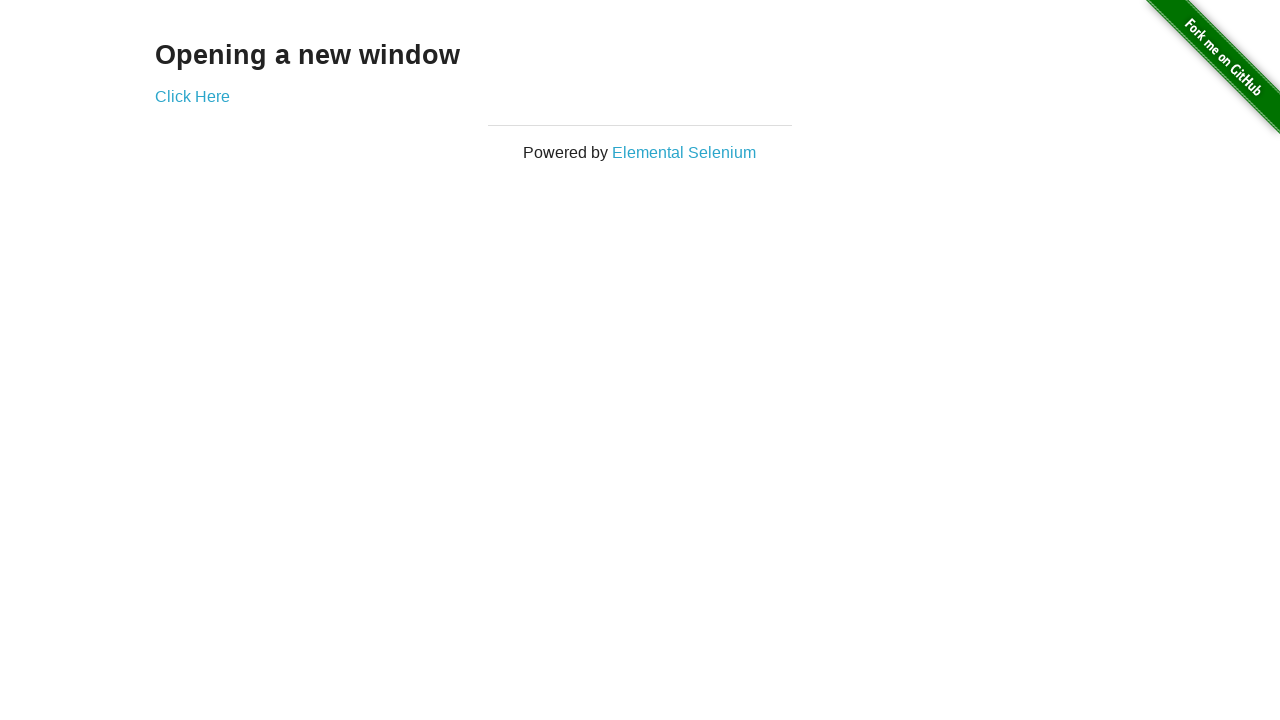

Navigated back to the main page
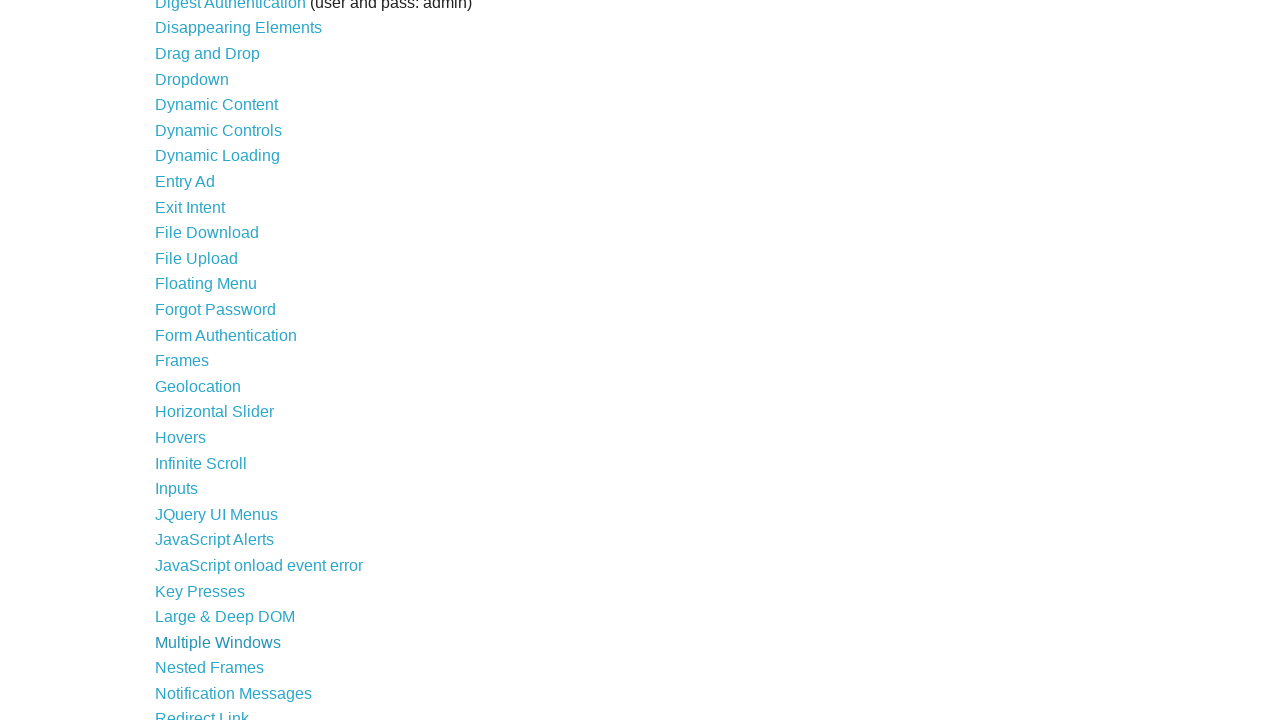

Clicked link with href '/nested_frames' at (210, 668) on a >> nth=34
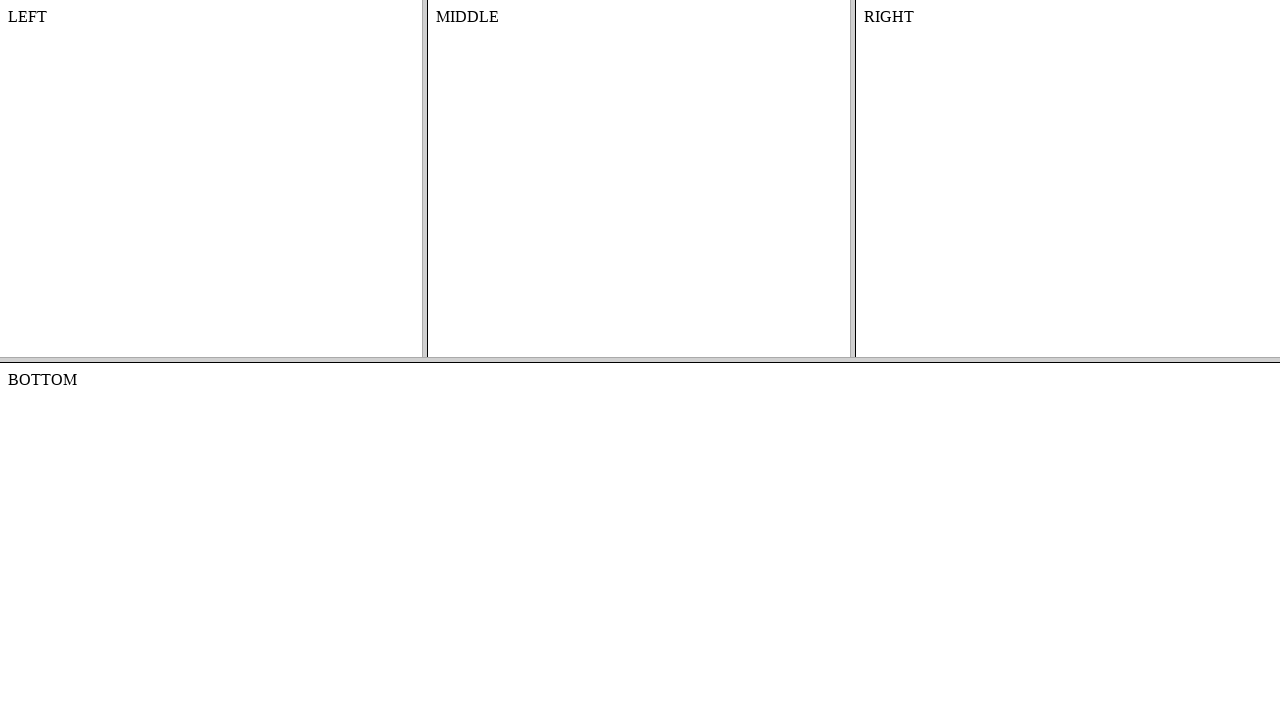

Navigated back to the main page
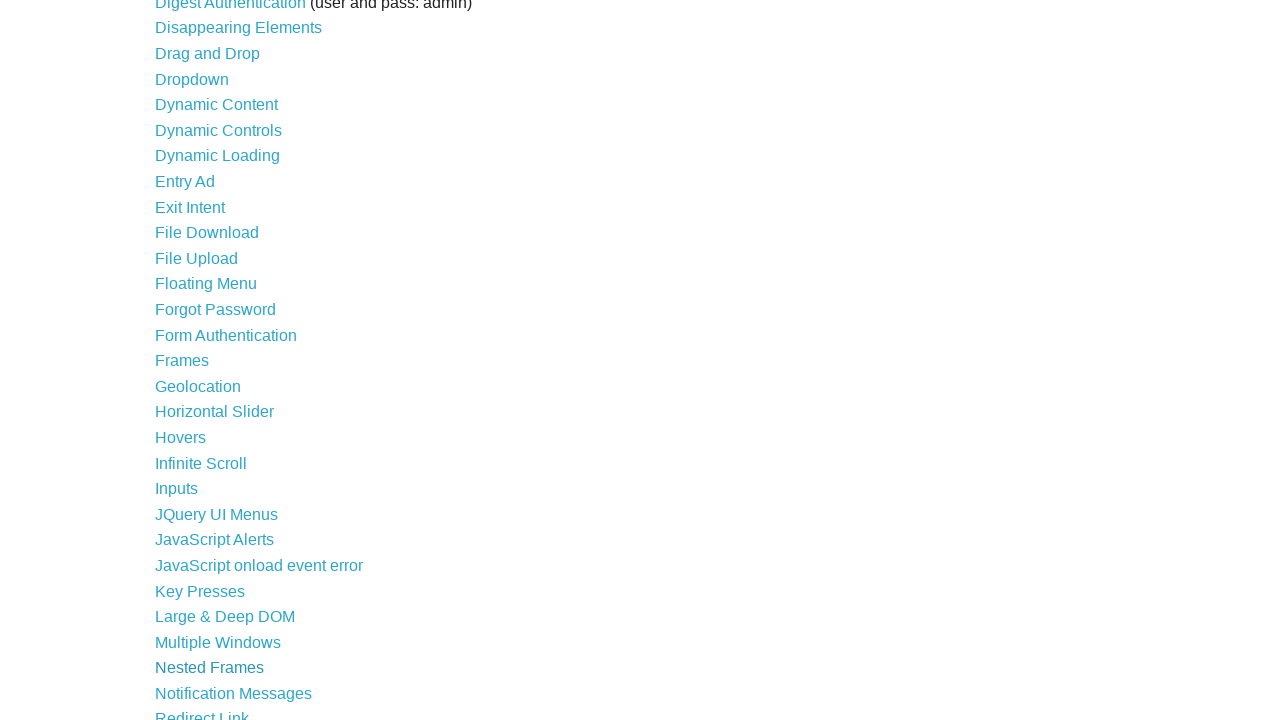

Clicked link with href '/notification_message' at (234, 693) on a >> nth=35
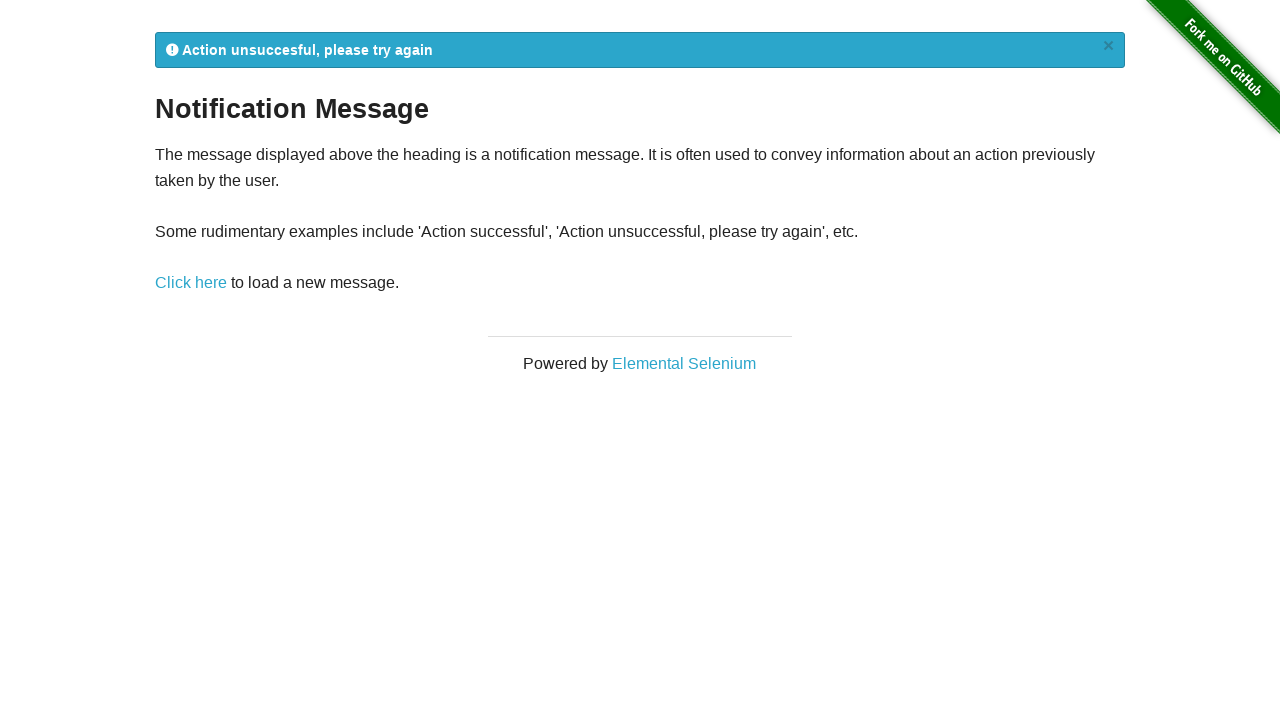

Navigated back to the main page
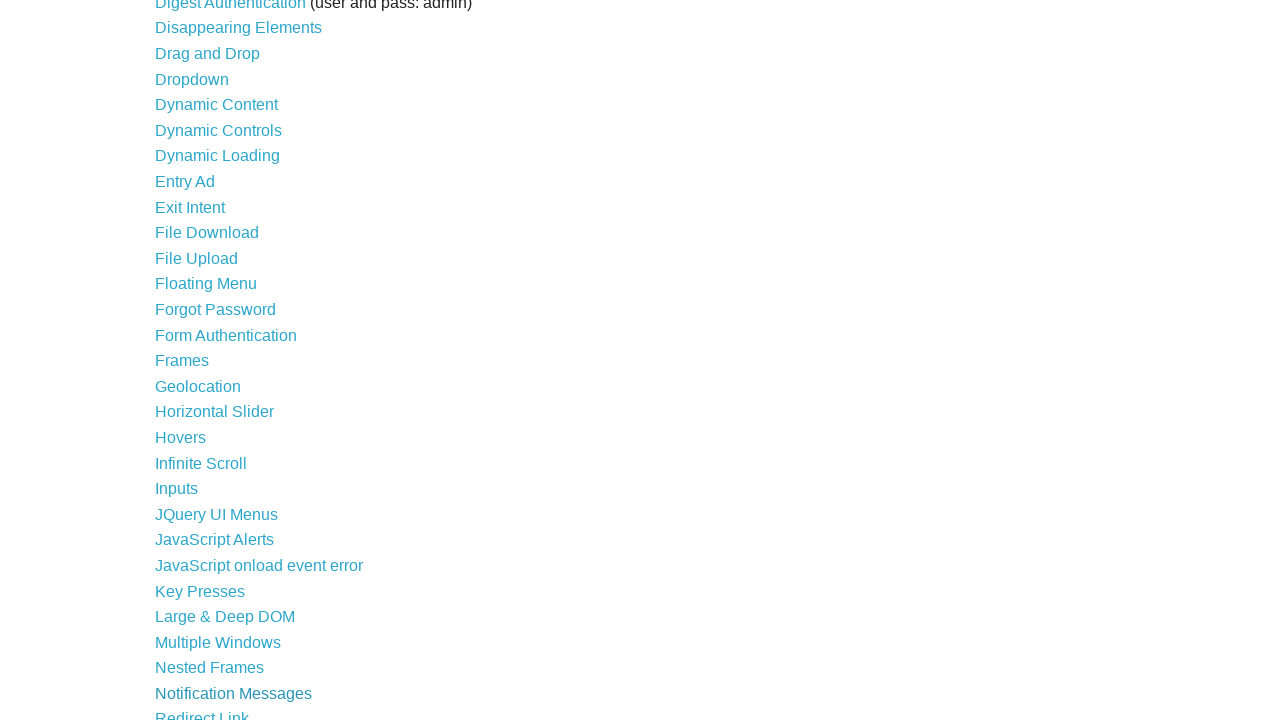

Clicked link with href '/redirector' at (202, 712) on a >> nth=36
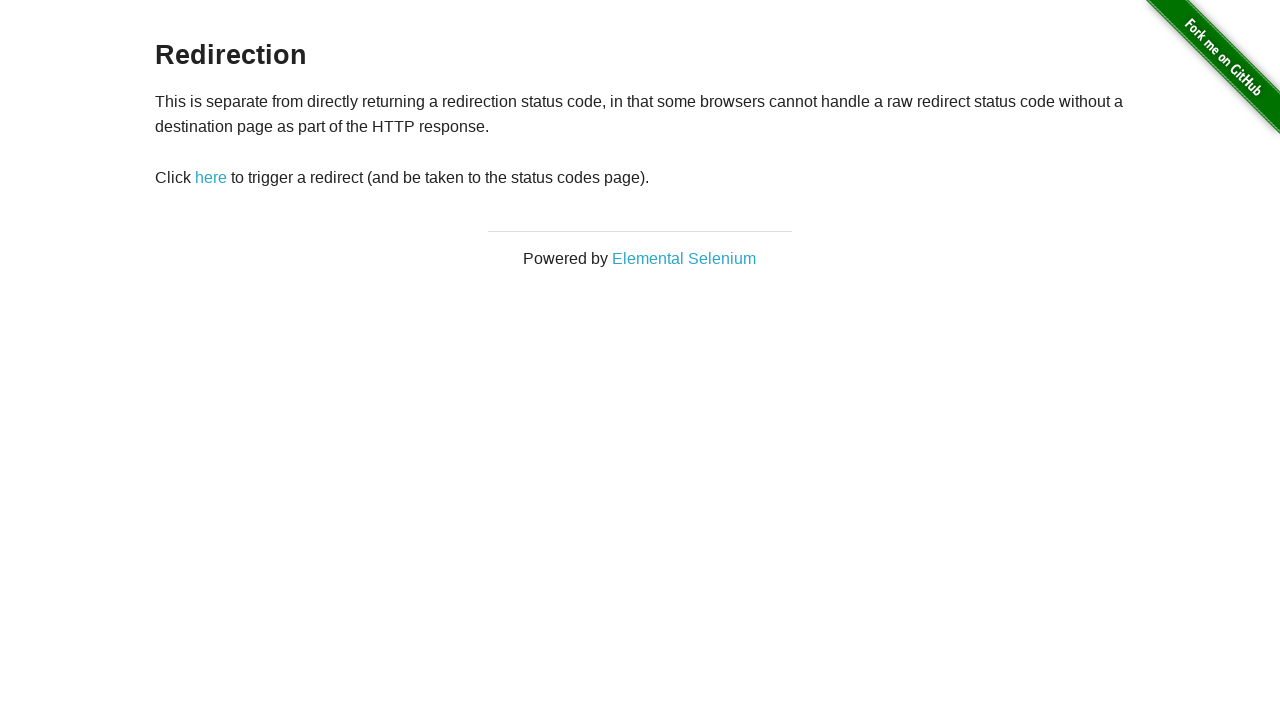

Navigated back to the main page
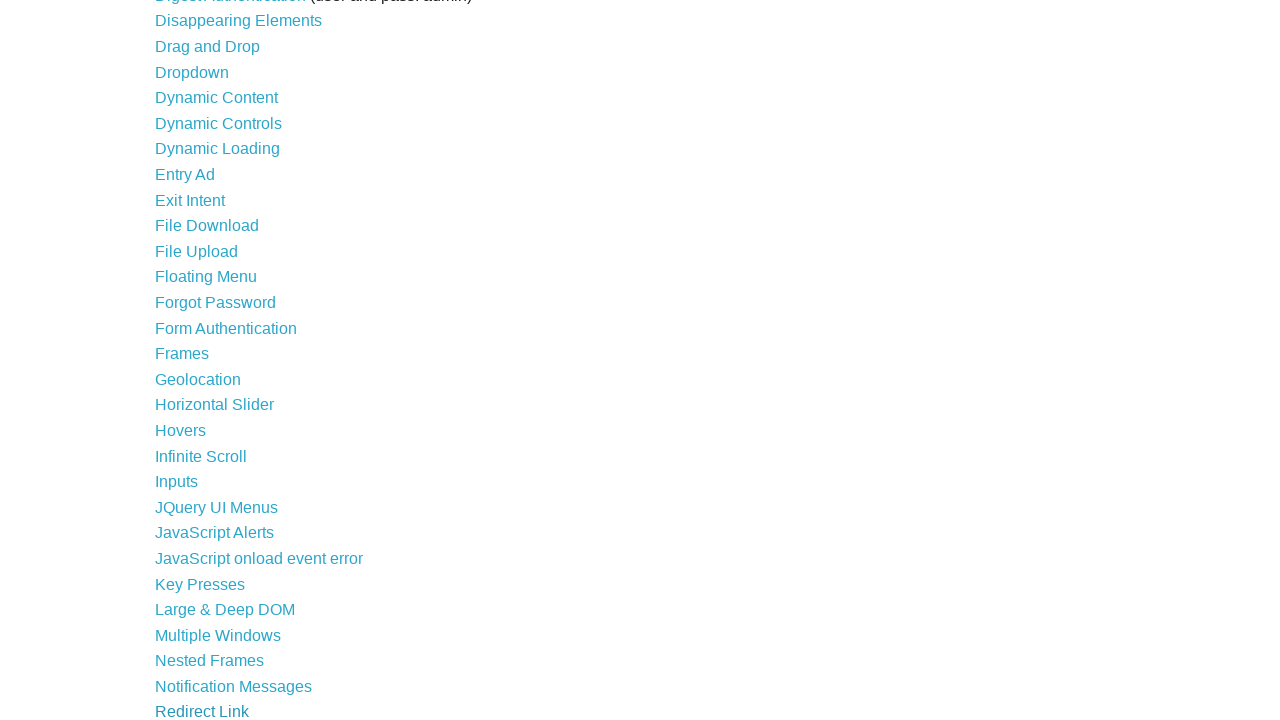

Clicked link with href '/download_secure' at (234, 472) on a >> nth=37
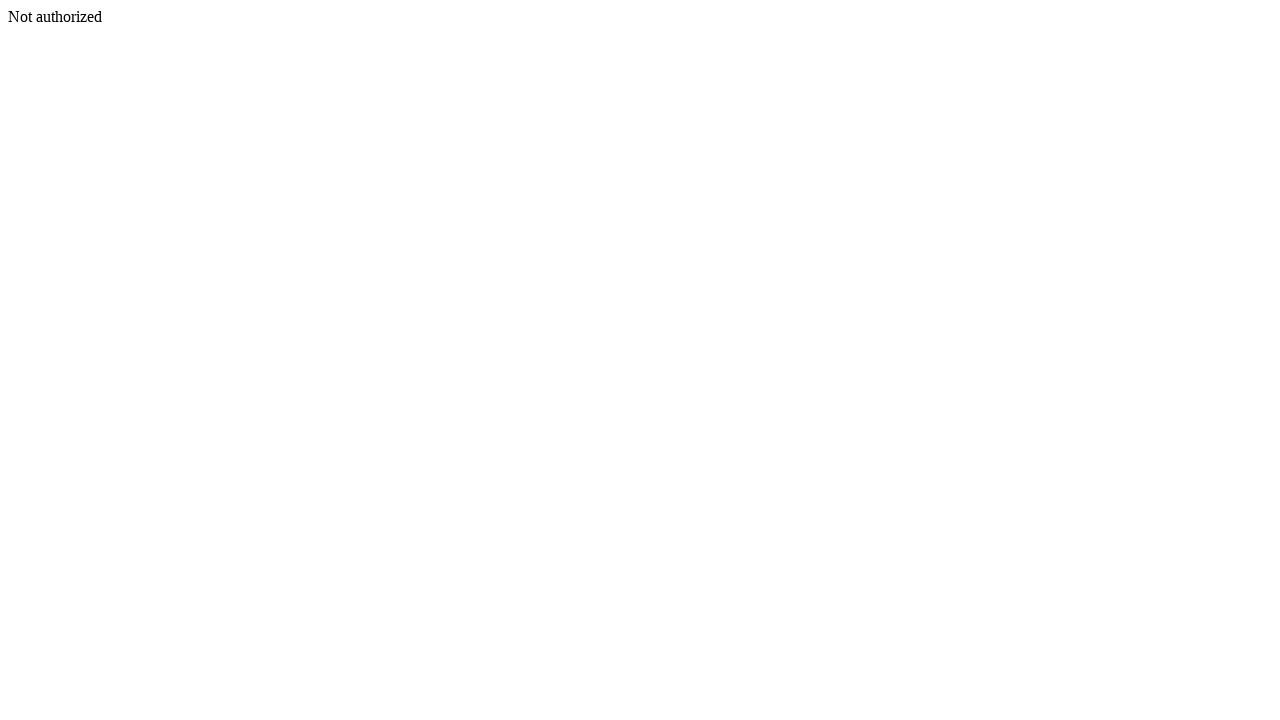

Navigated back to the main page
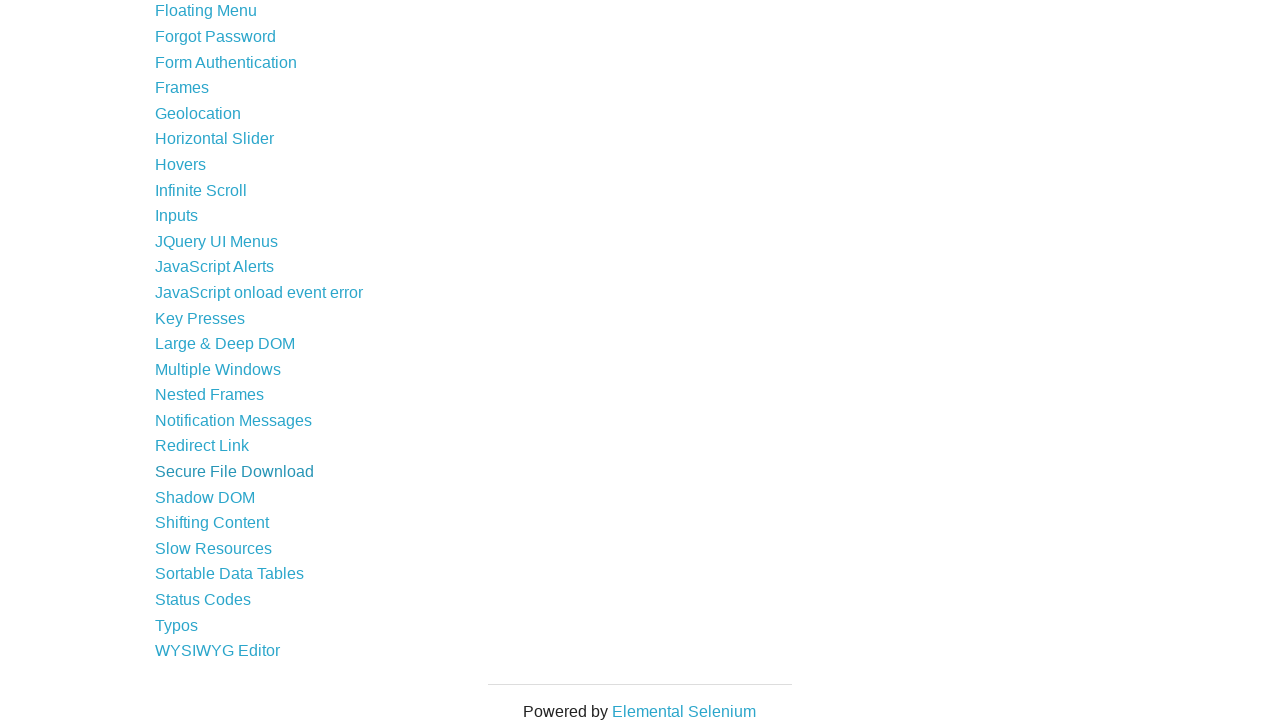

Clicked link with href '/shadowdom' at (205, 497) on a >> nth=38
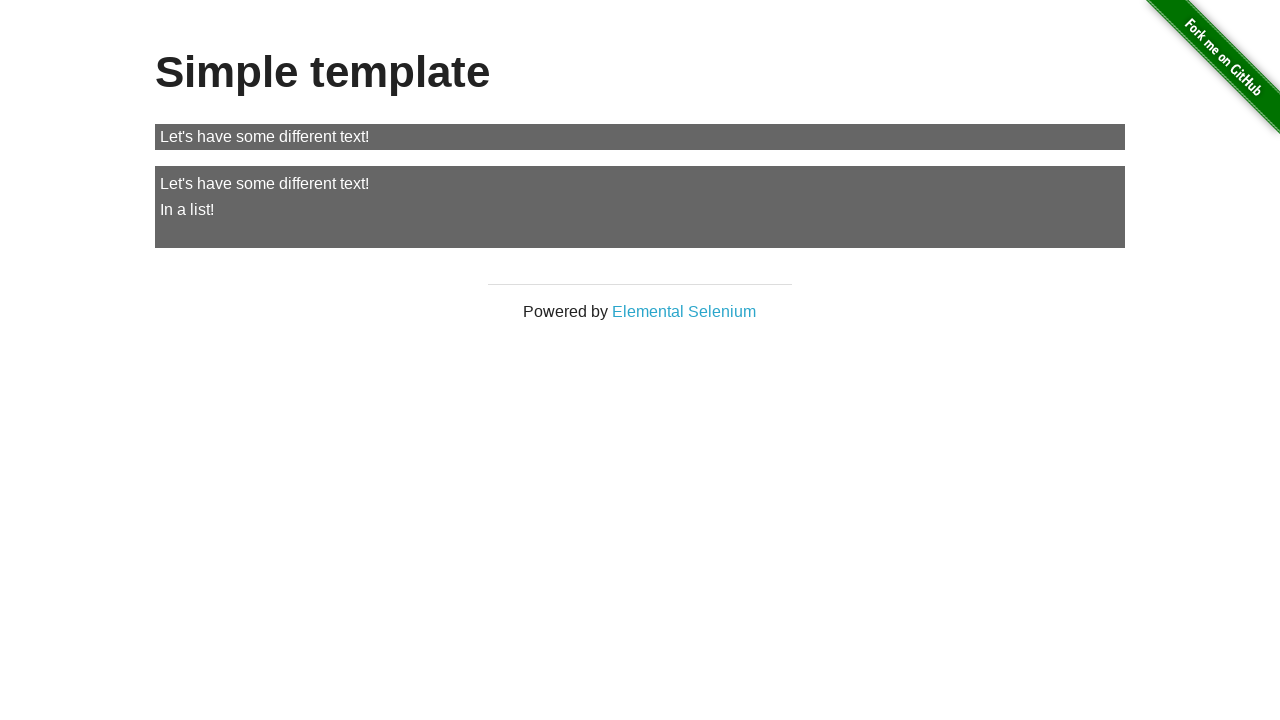

Navigated back to the main page
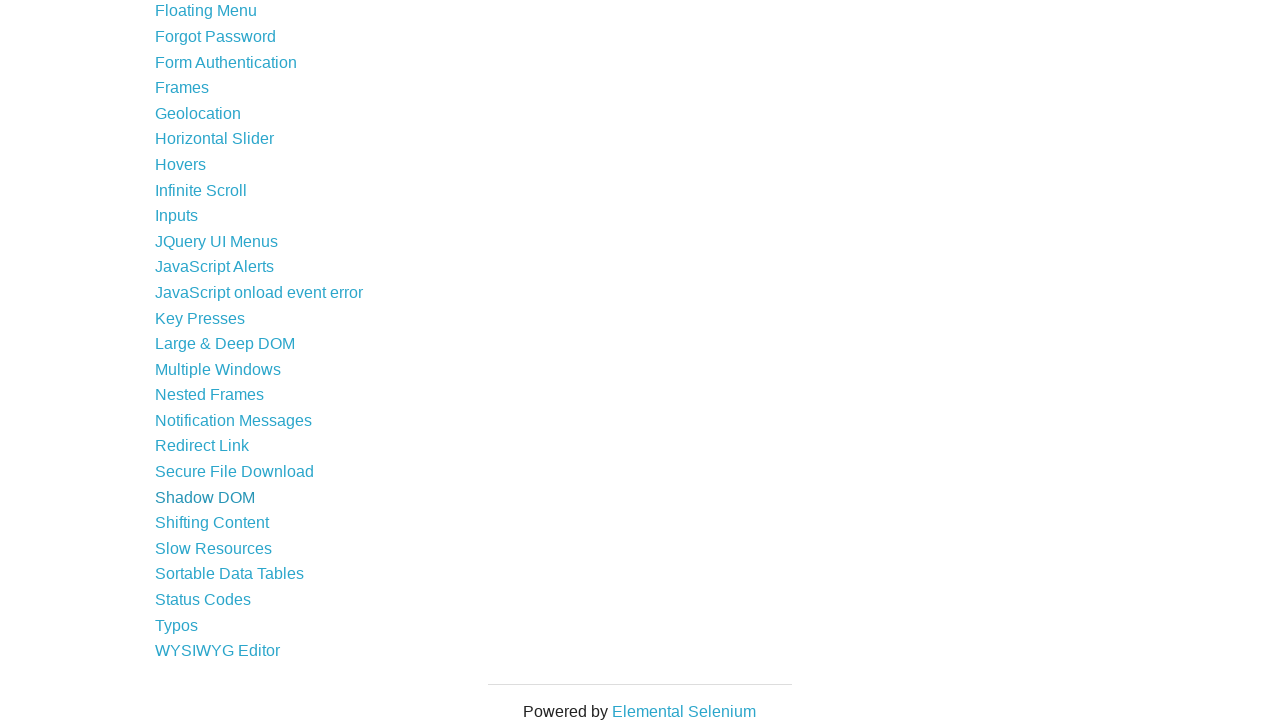

Clicked link with href '/shifting_content' at (212, 523) on a >> nth=39
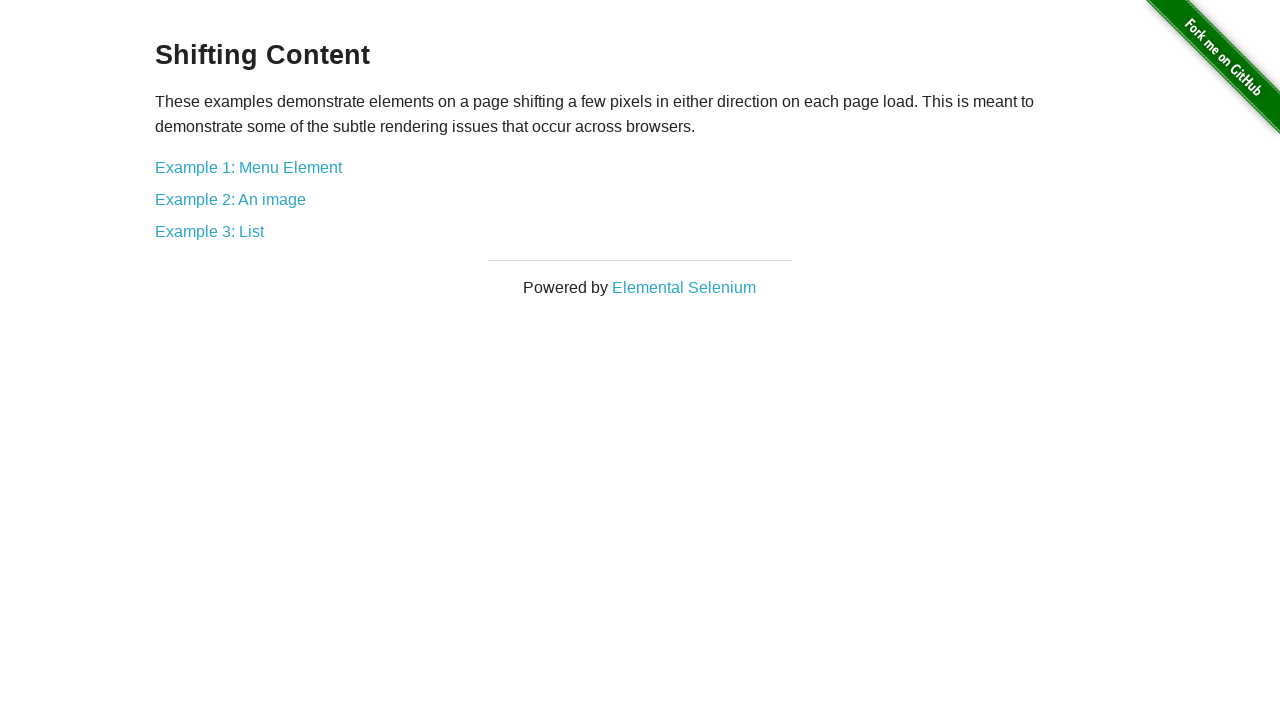

Navigated back to the main page
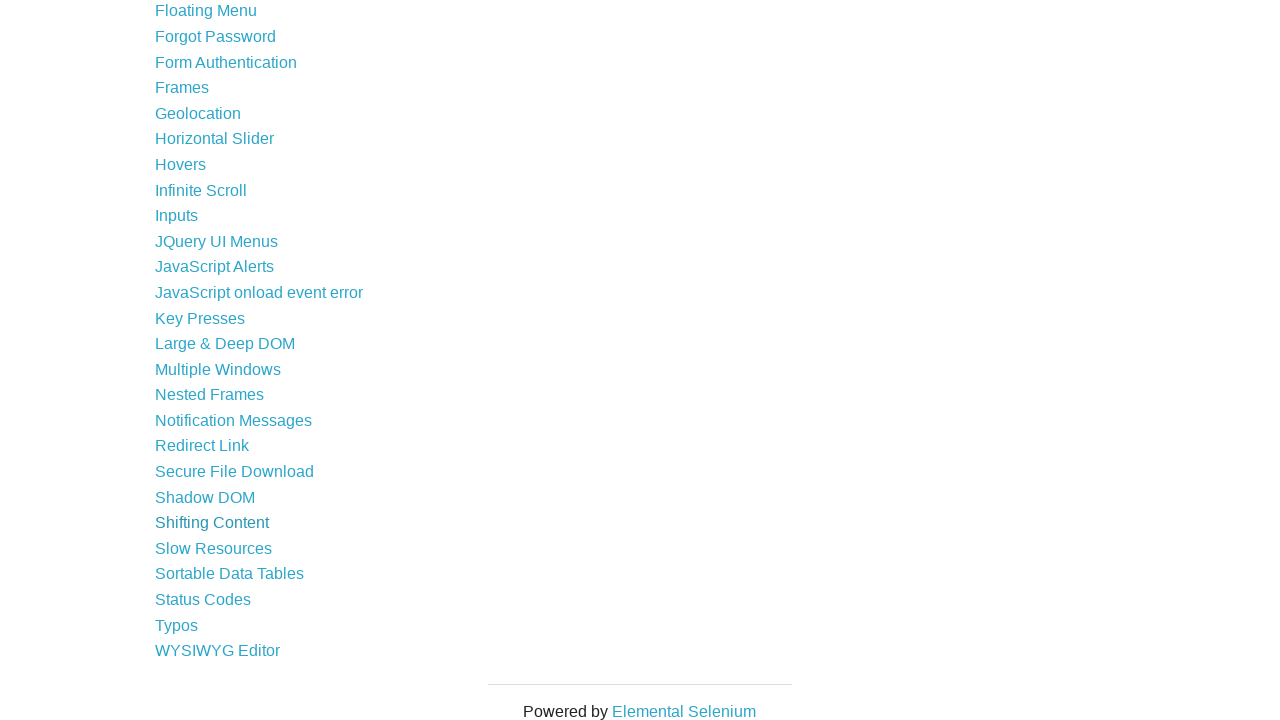

Clicked link with href '/slow' at (214, 548) on a >> nth=40
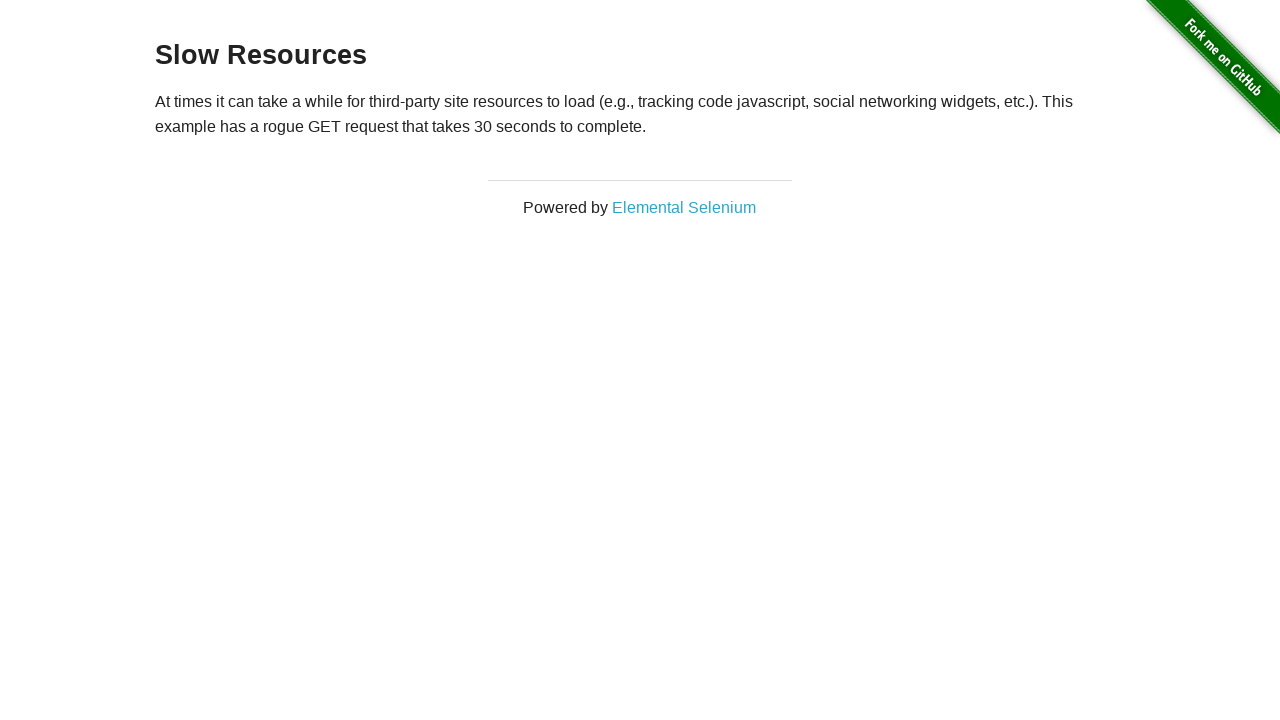

Navigated back to the main page
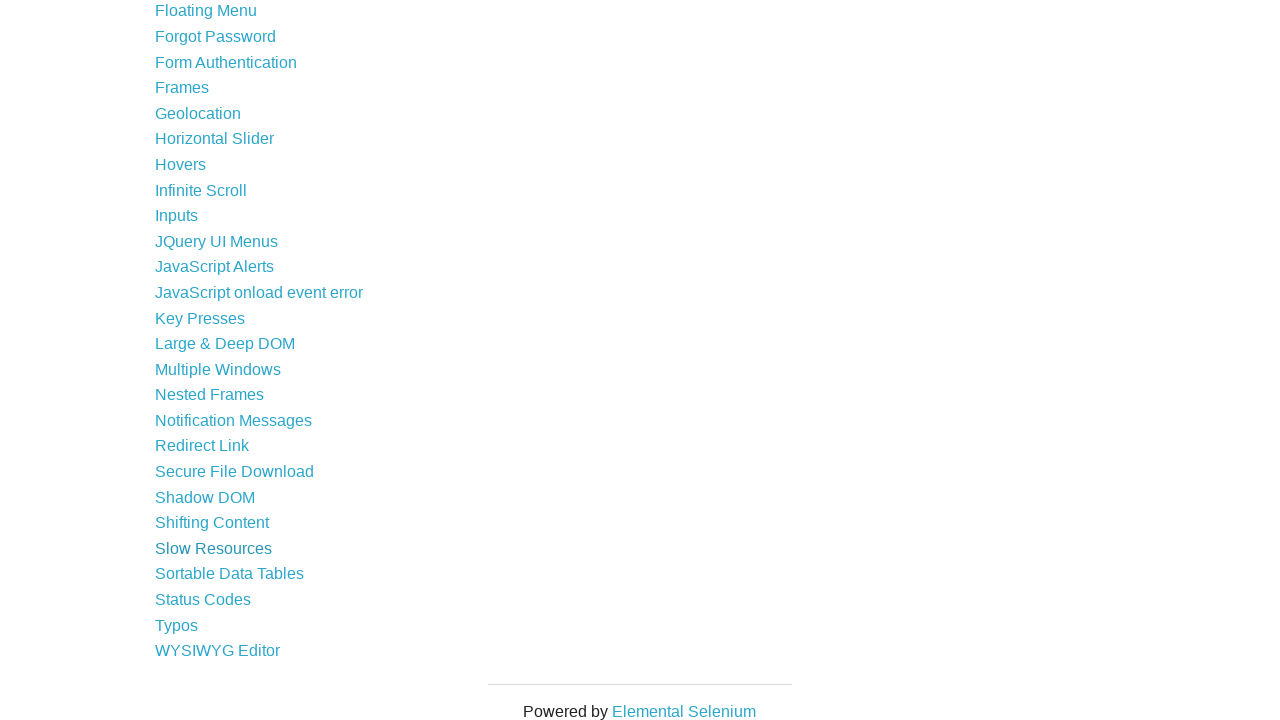

Clicked link with href '/tables' at (230, 574) on a >> nth=41
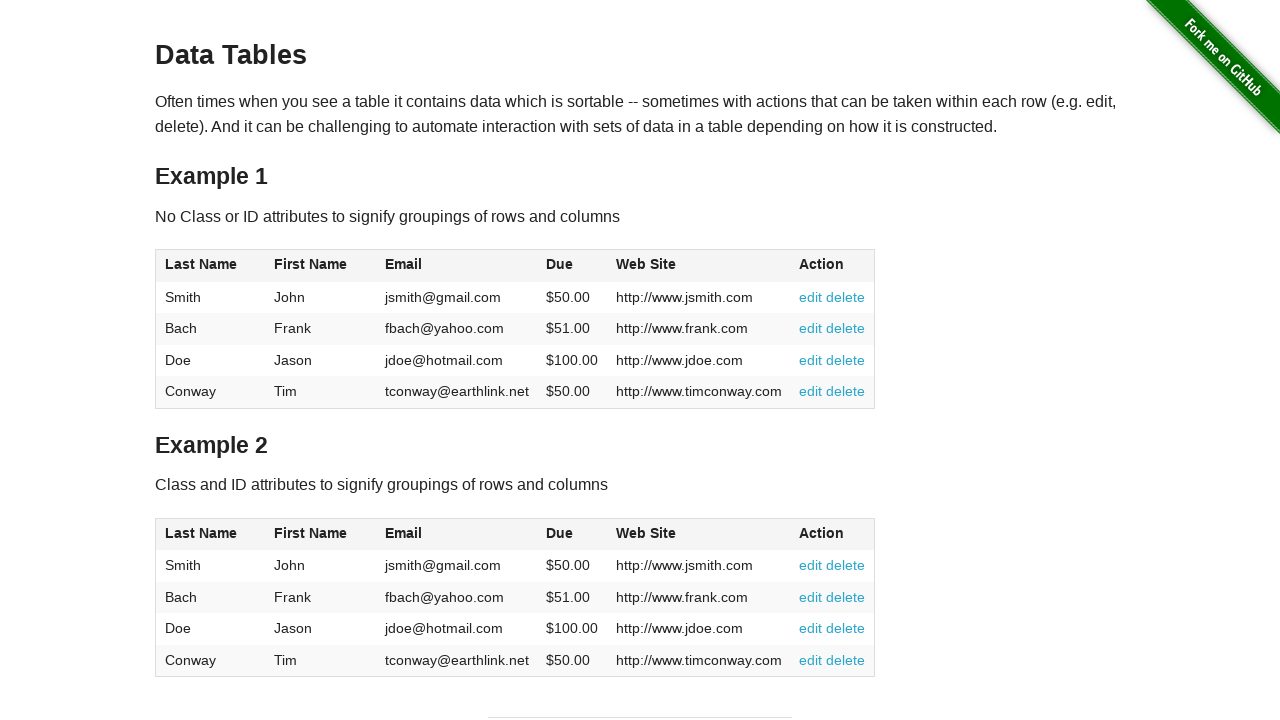

Navigated back to the main page
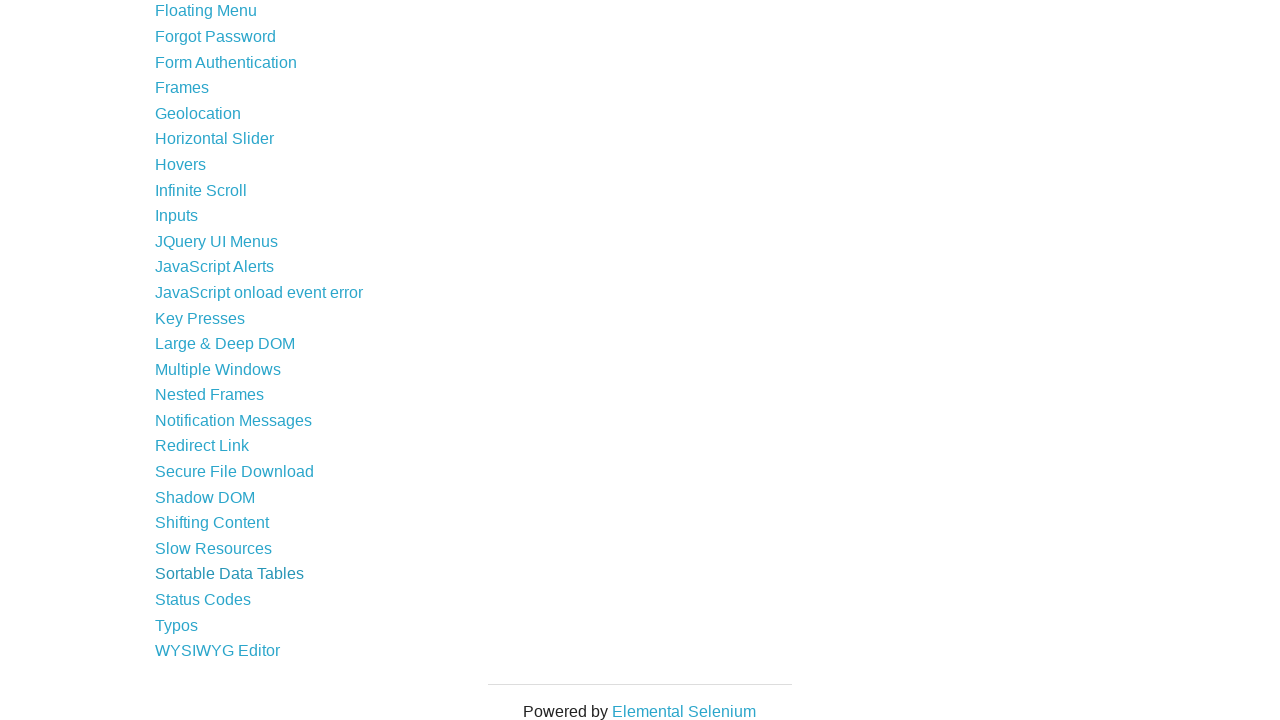

Clicked link with href '/status_codes' at (203, 600) on a >> nth=42
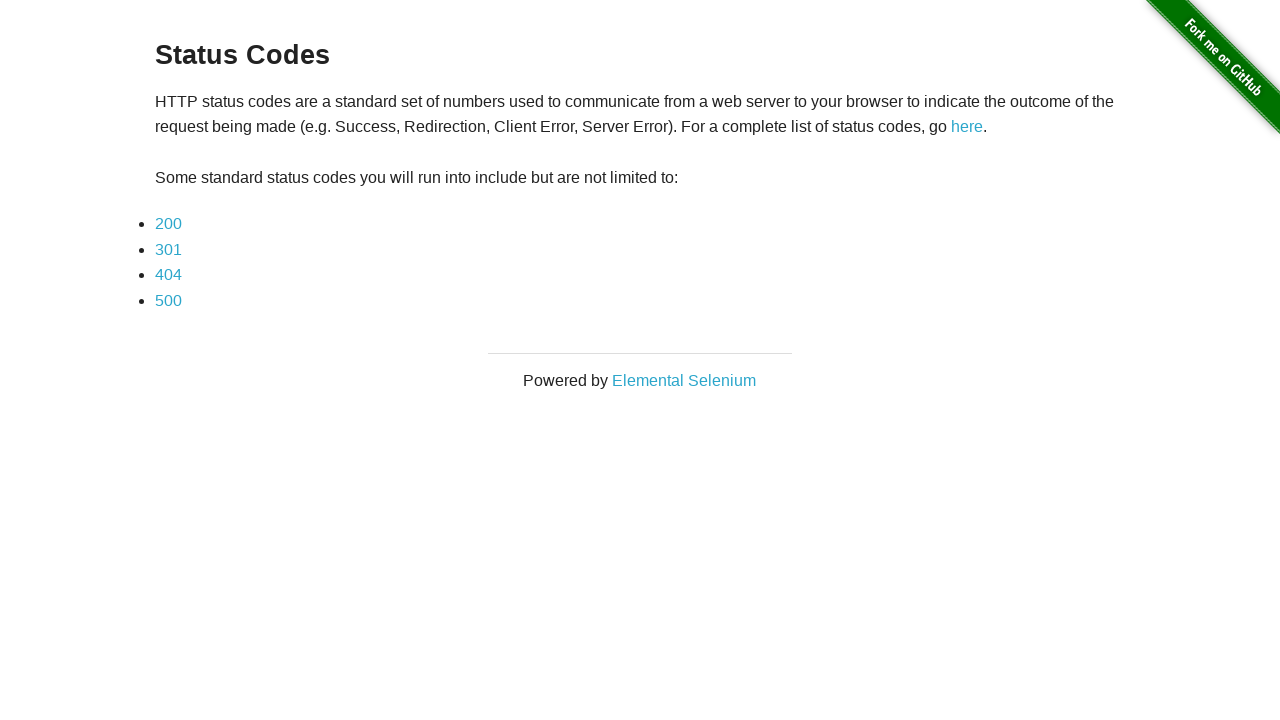

Navigated back to the main page
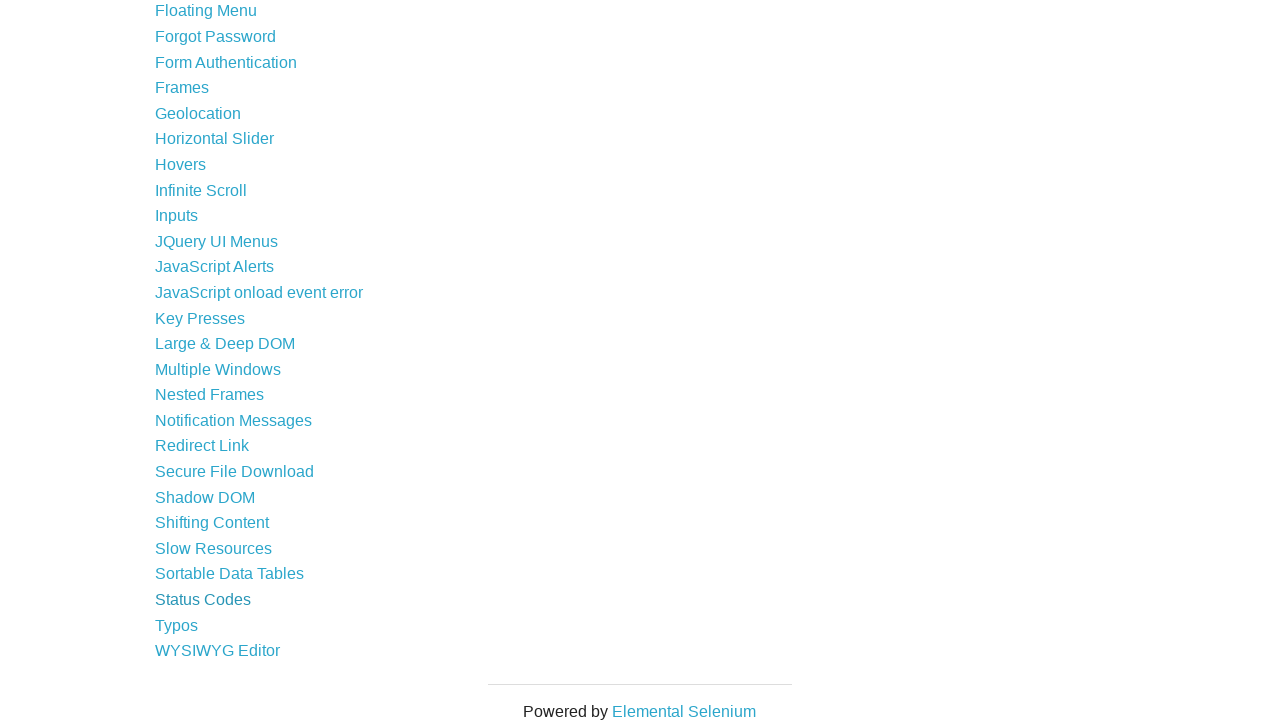

Clicked link with href '/typos' at (176, 625) on a >> nth=43
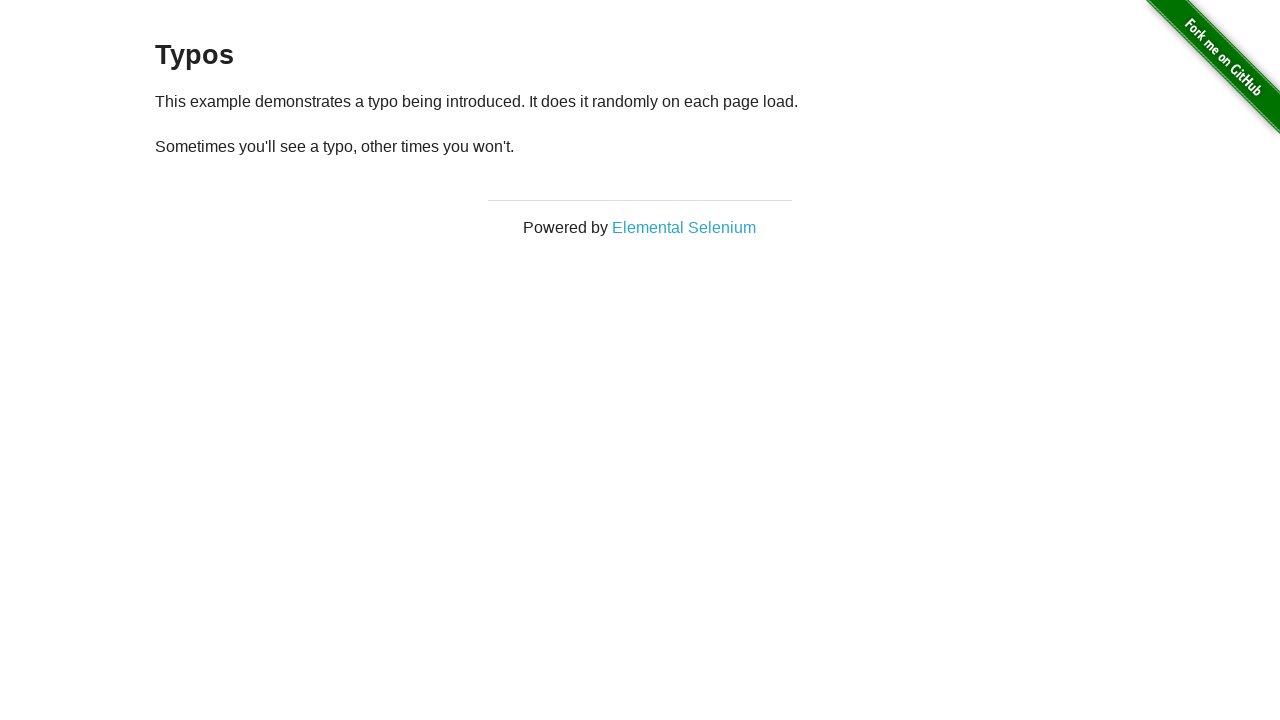

Navigated back to the main page
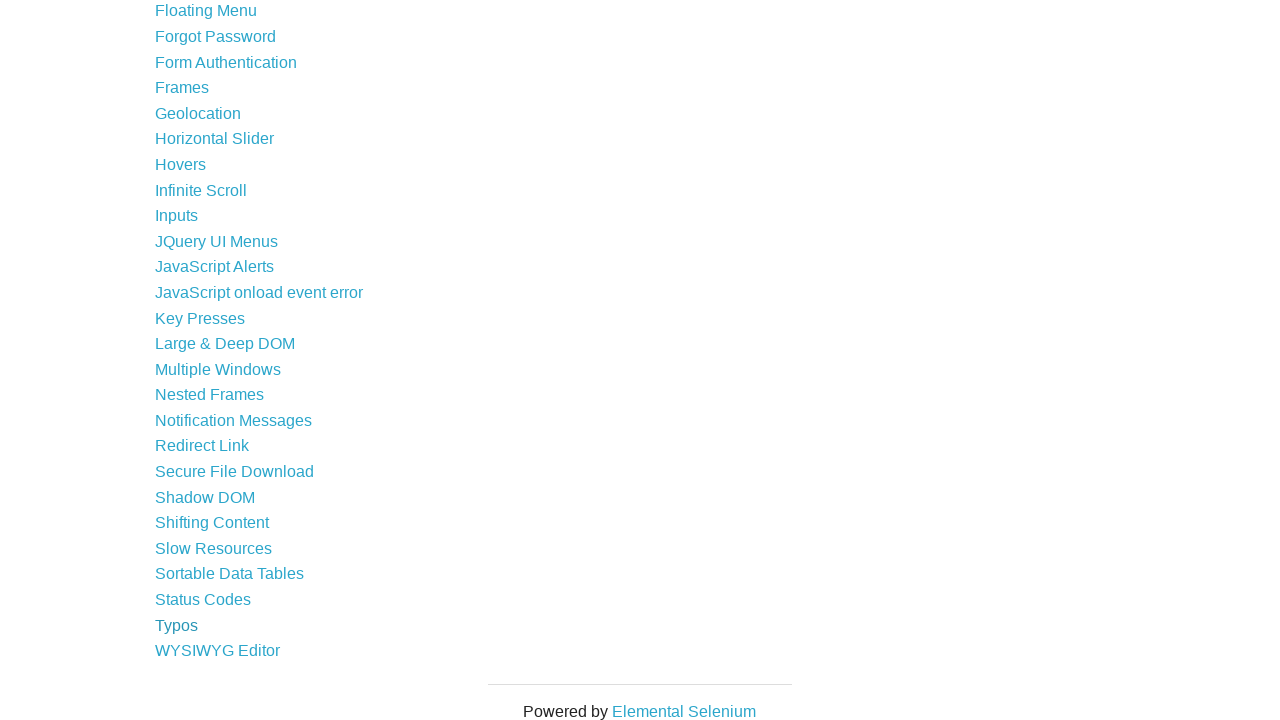

Clicked link with href '/tinymce' at (218, 651) on a >> nth=44
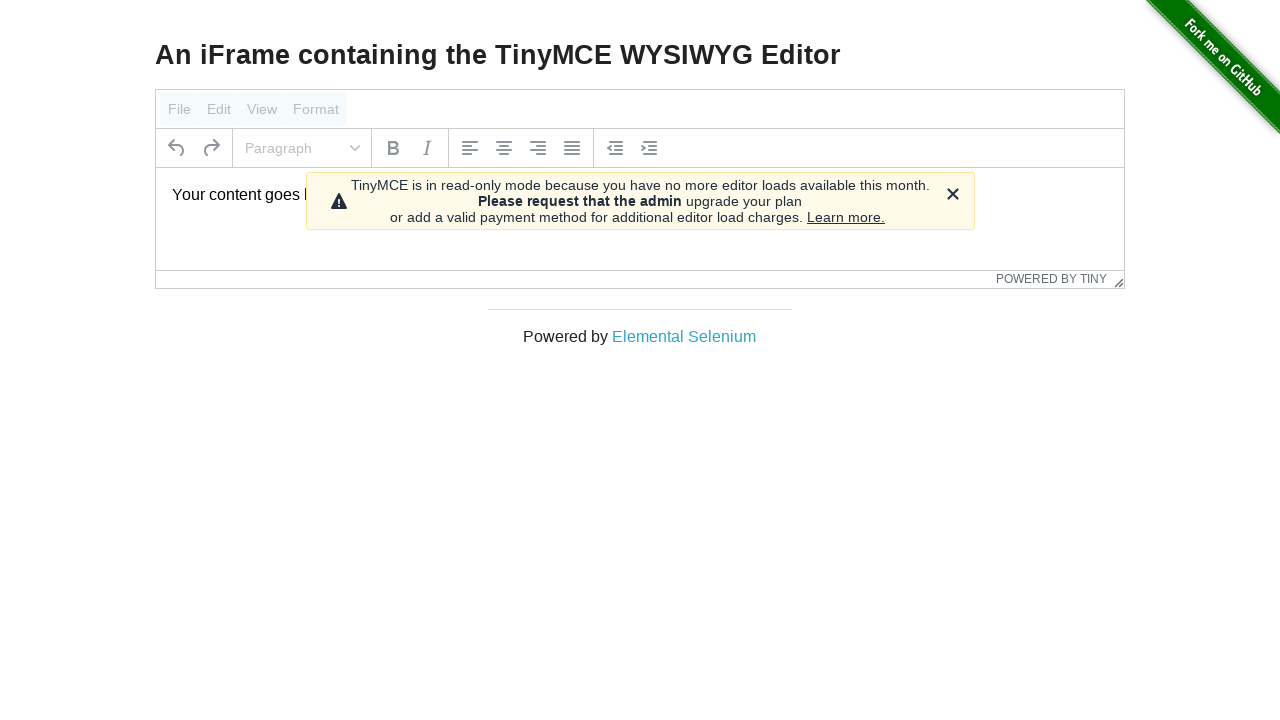

Navigated back to the main page
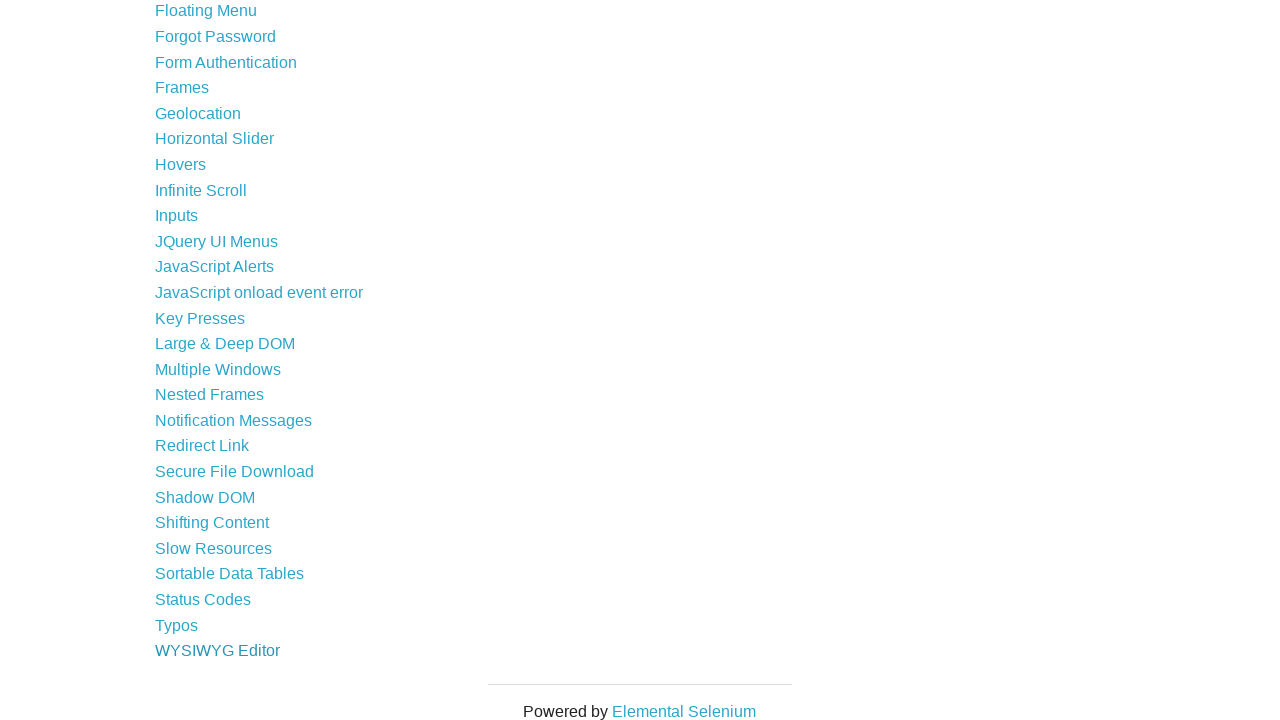

Clicked link with href 'http://elementalselenium.com/' at (684, 711) on a >> nth=45
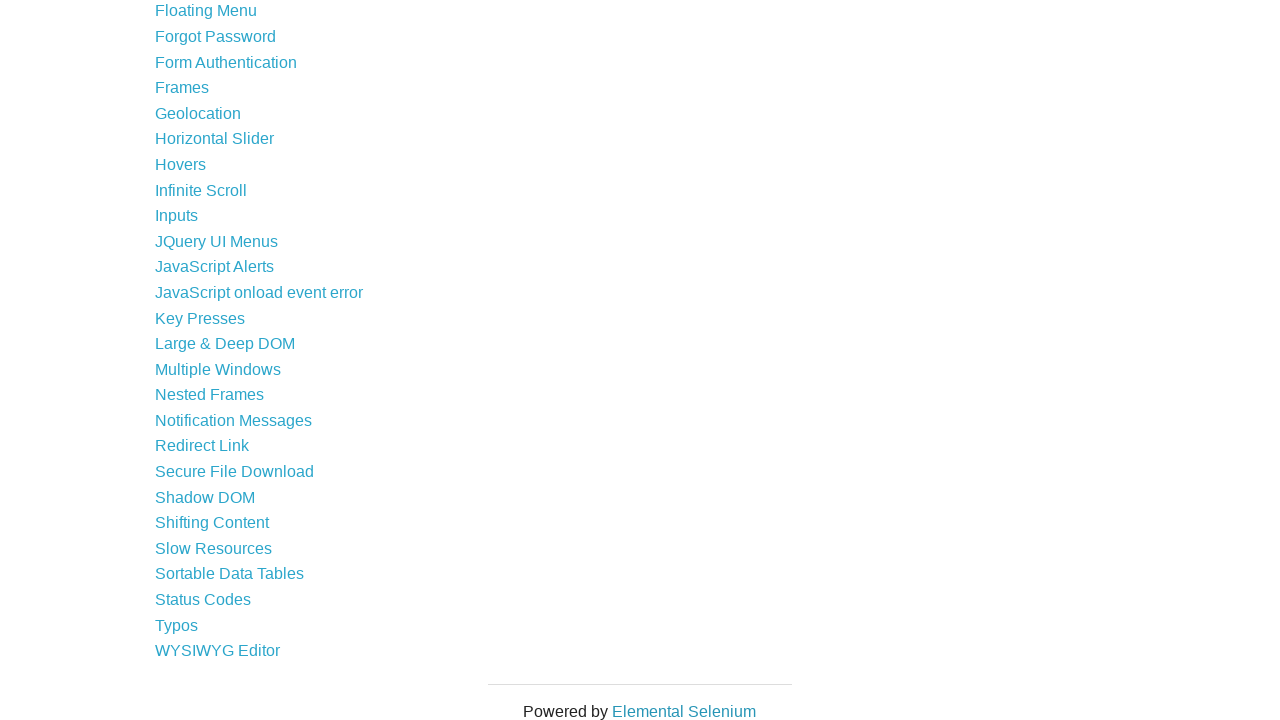

Navigated back to the main page
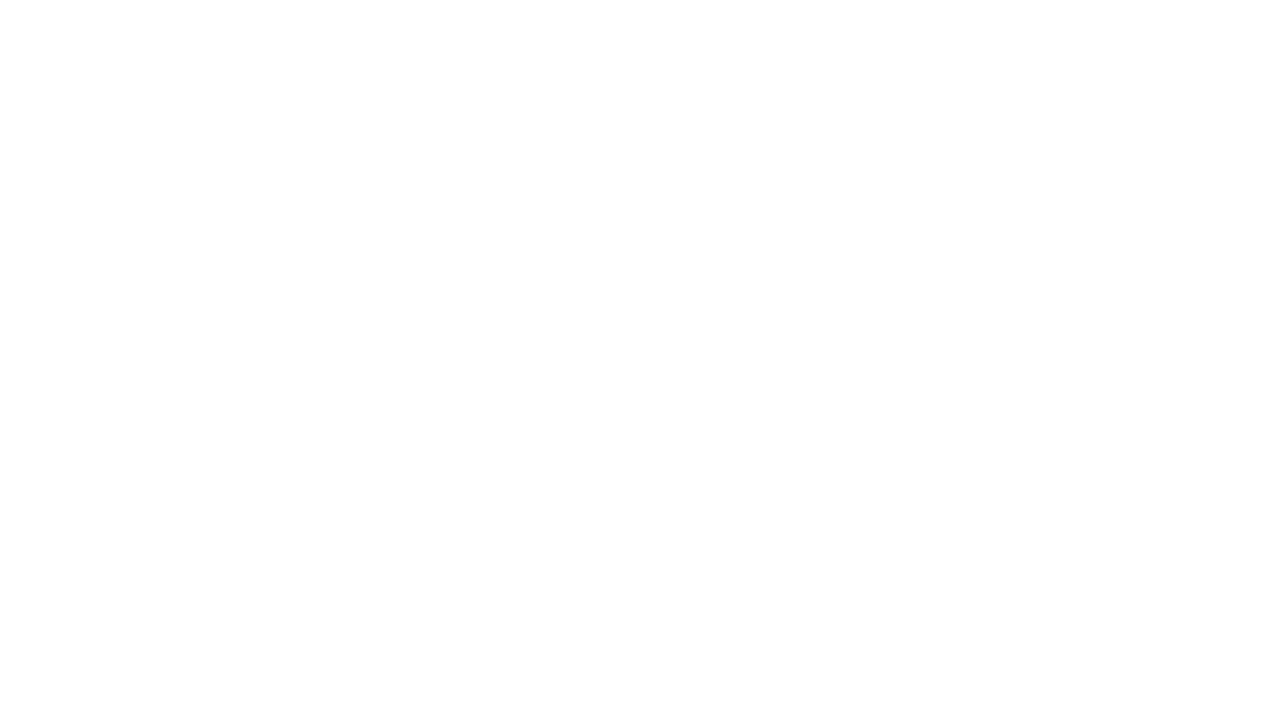

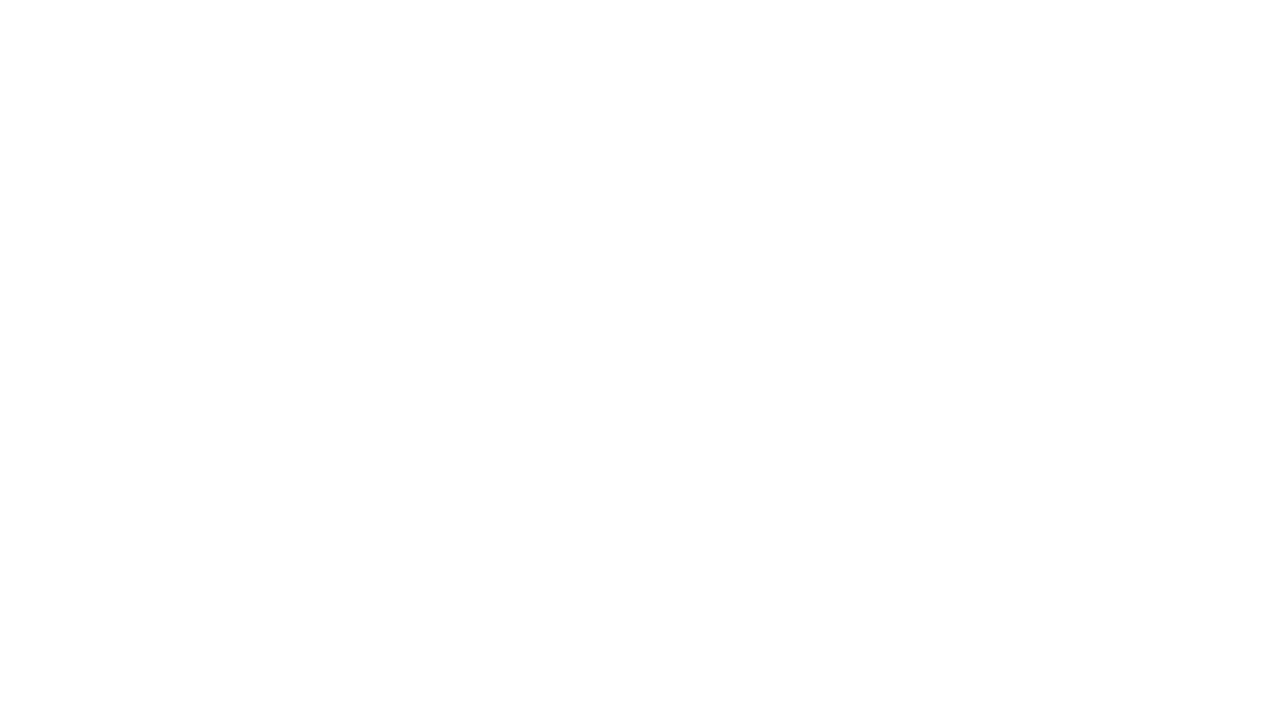